Tests filling a large form by entering text into all text input fields and submitting the form

Starting URL: http://suninjuly.github.io/huge_form.html

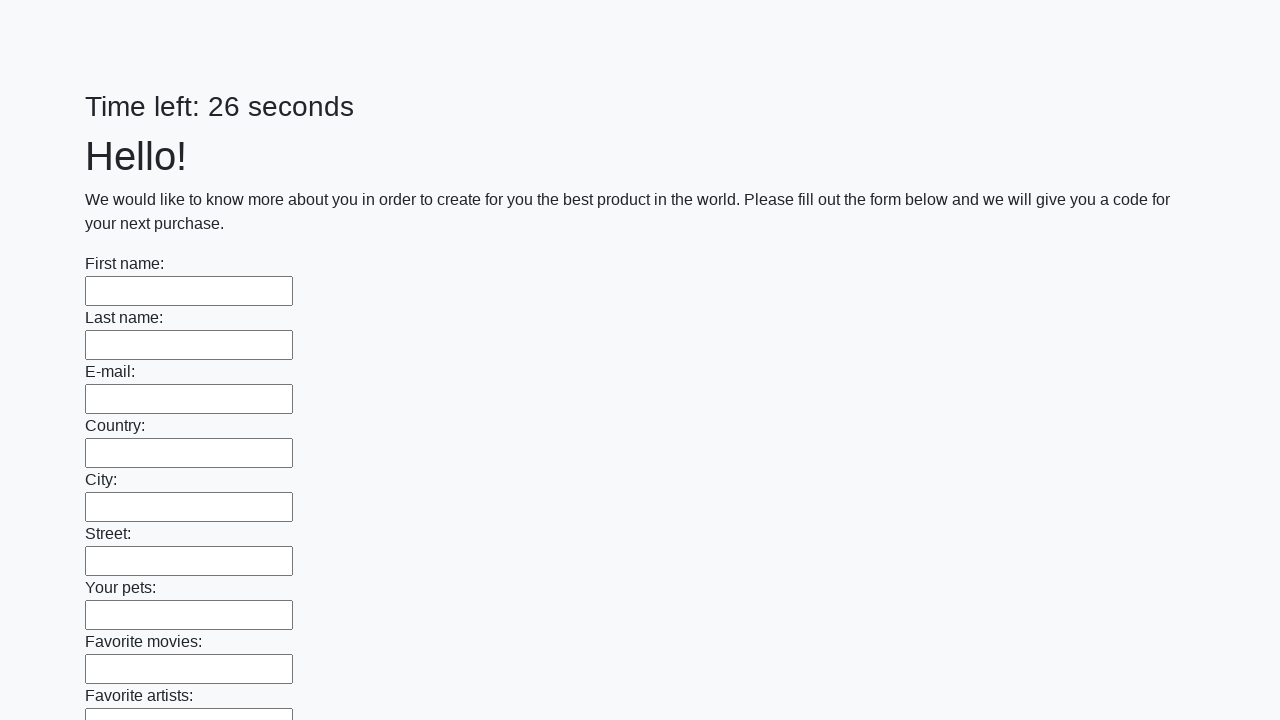

Navigated to huge form page
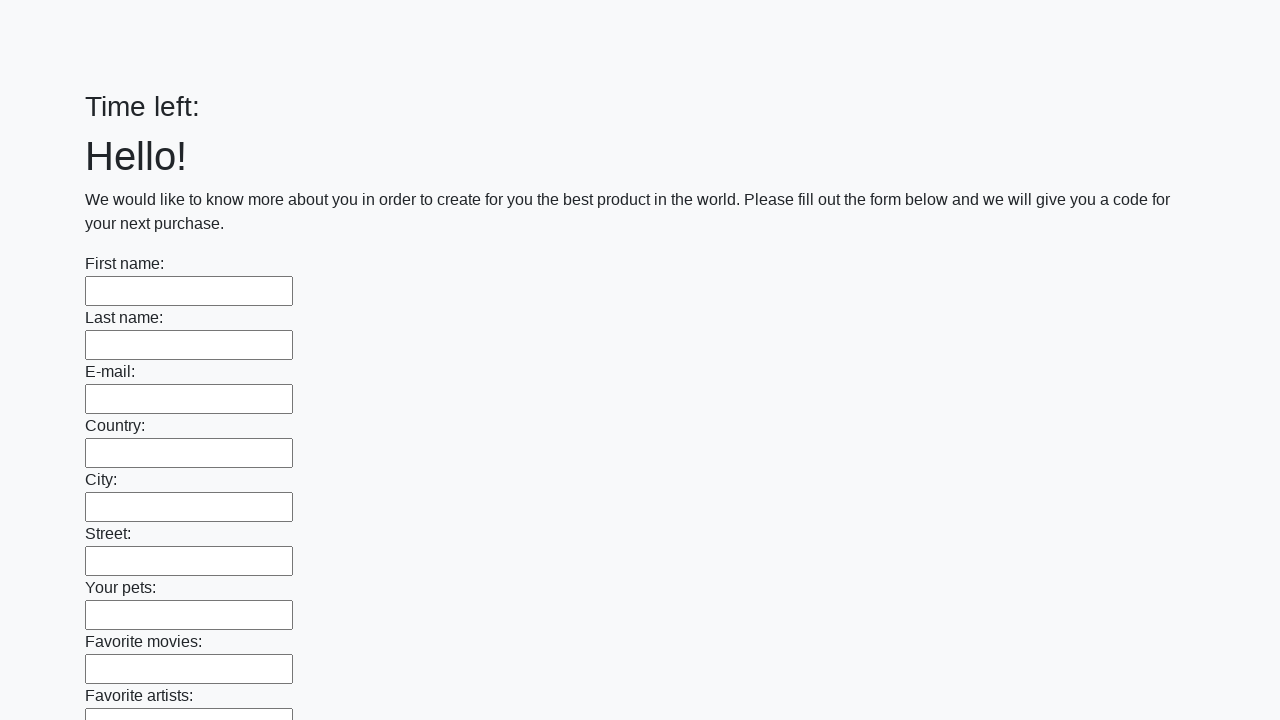

Located all text input fields
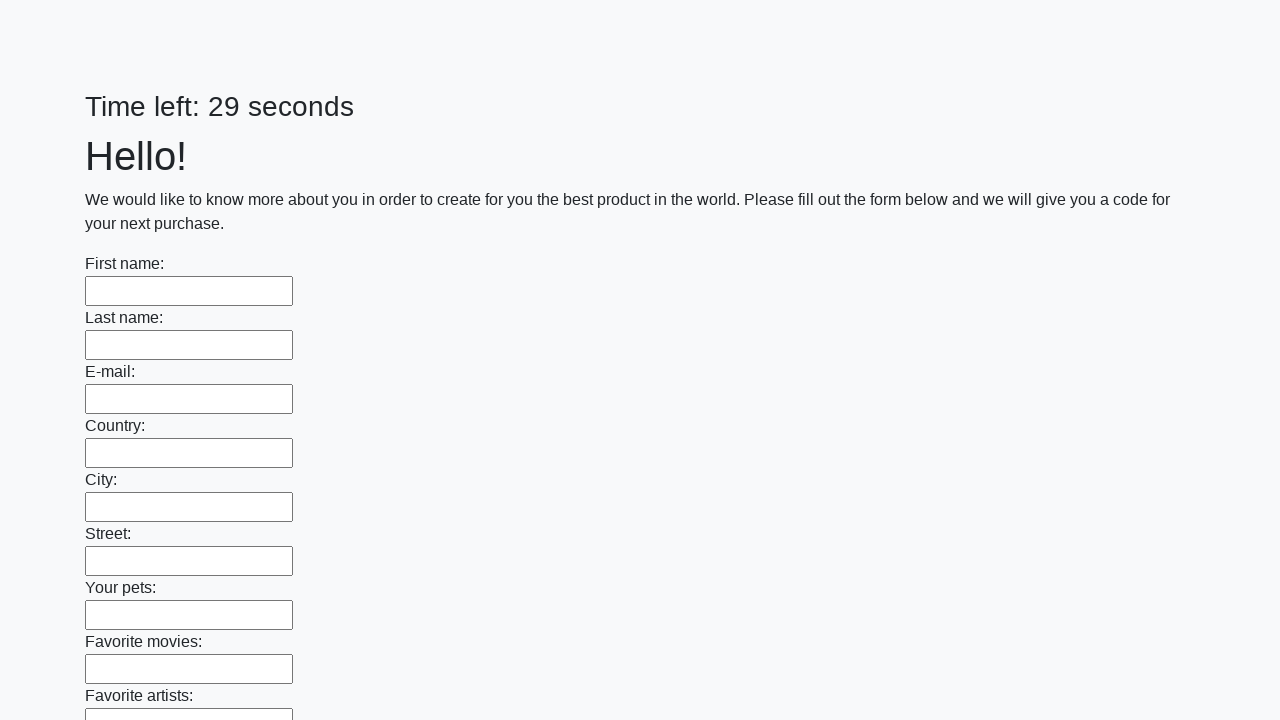

Filled a text input field with 'TestData123' on [type="text"] >> nth=0
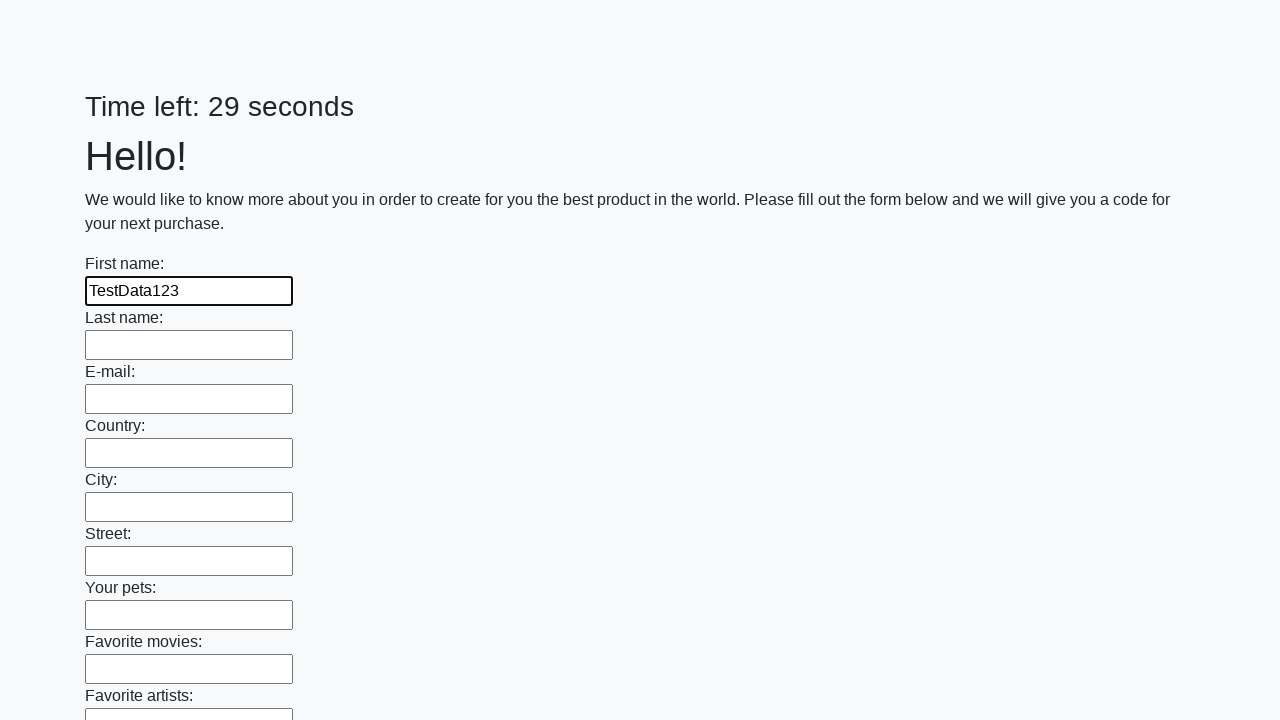

Filled a text input field with 'TestData123' on [type="text"] >> nth=1
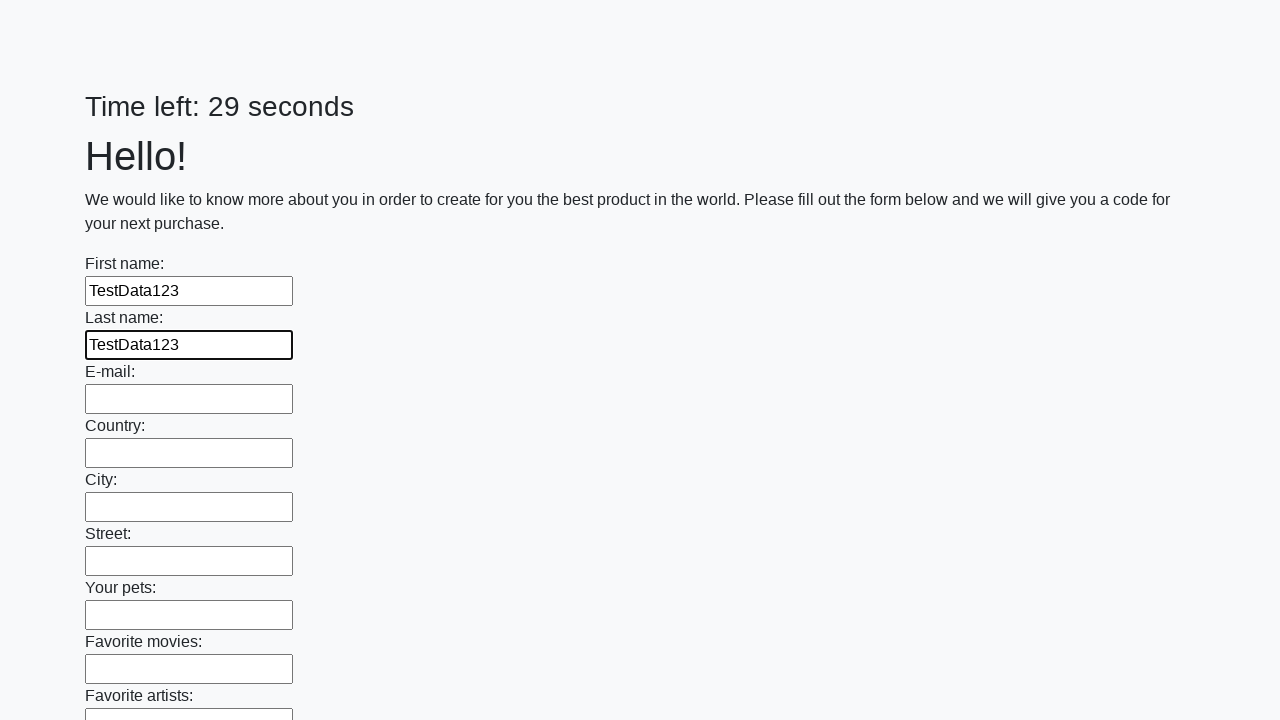

Filled a text input field with 'TestData123' on [type="text"] >> nth=2
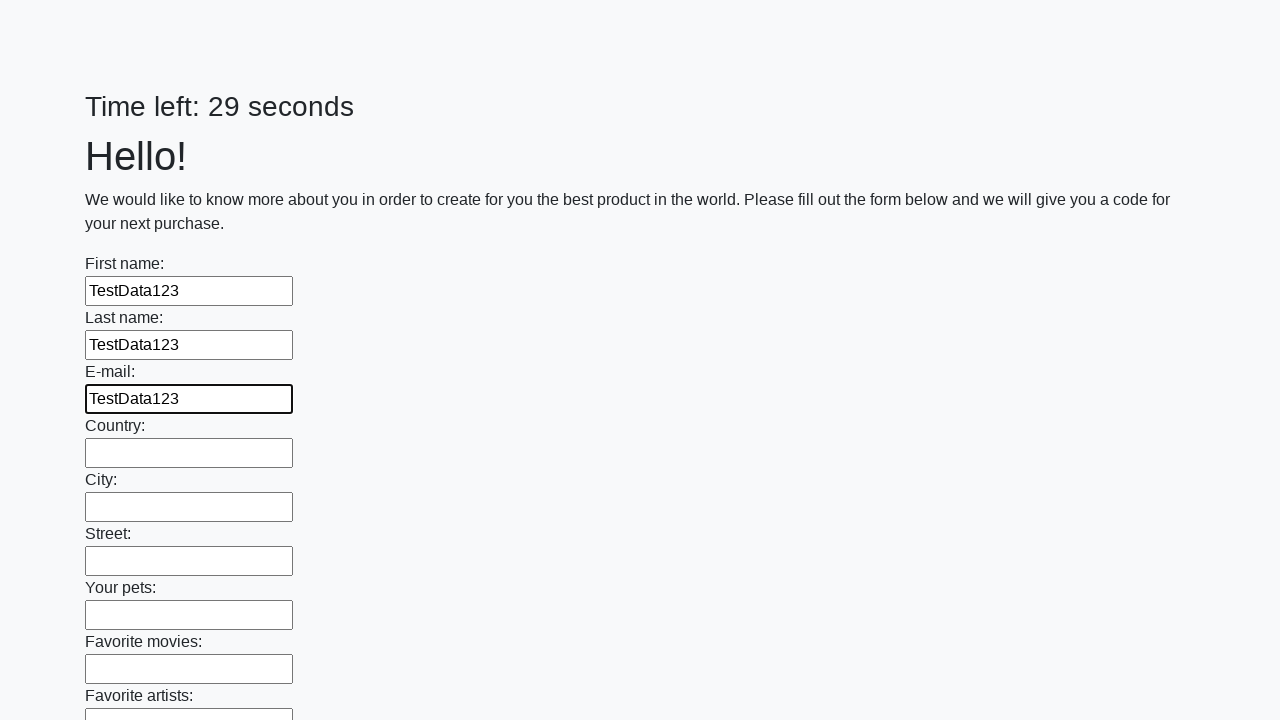

Filled a text input field with 'TestData123' on [type="text"] >> nth=3
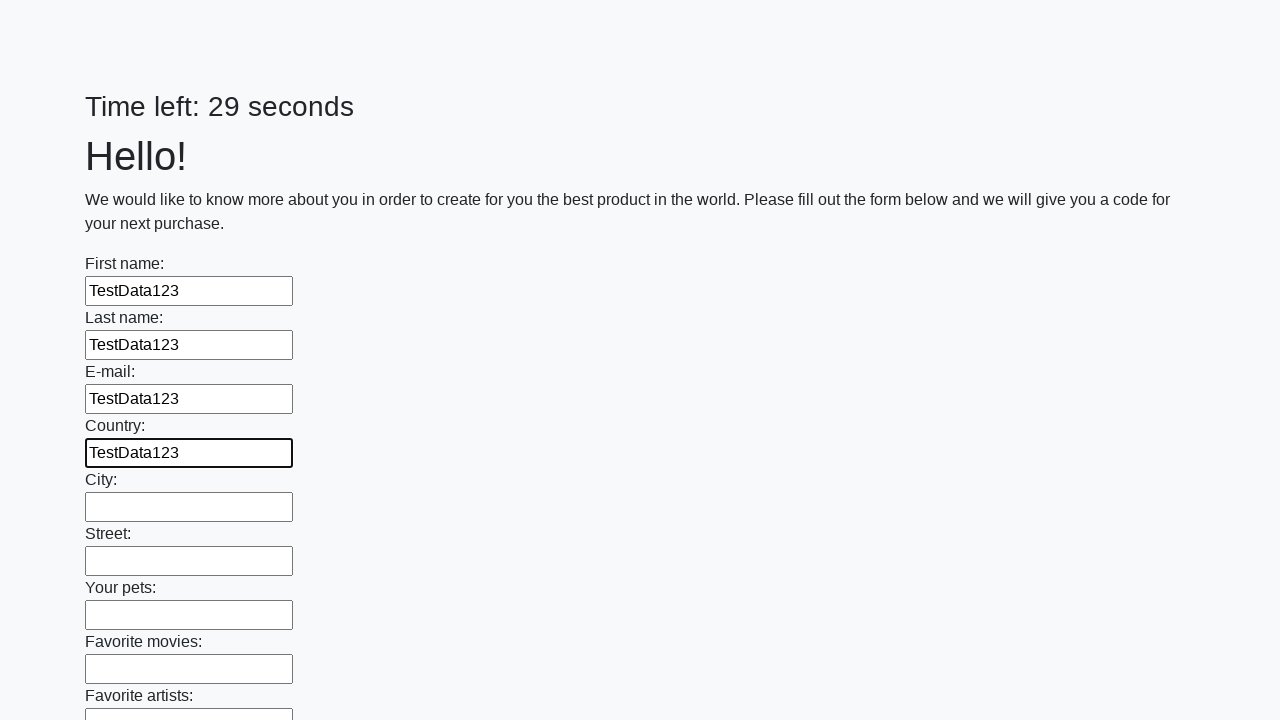

Filled a text input field with 'TestData123' on [type="text"] >> nth=4
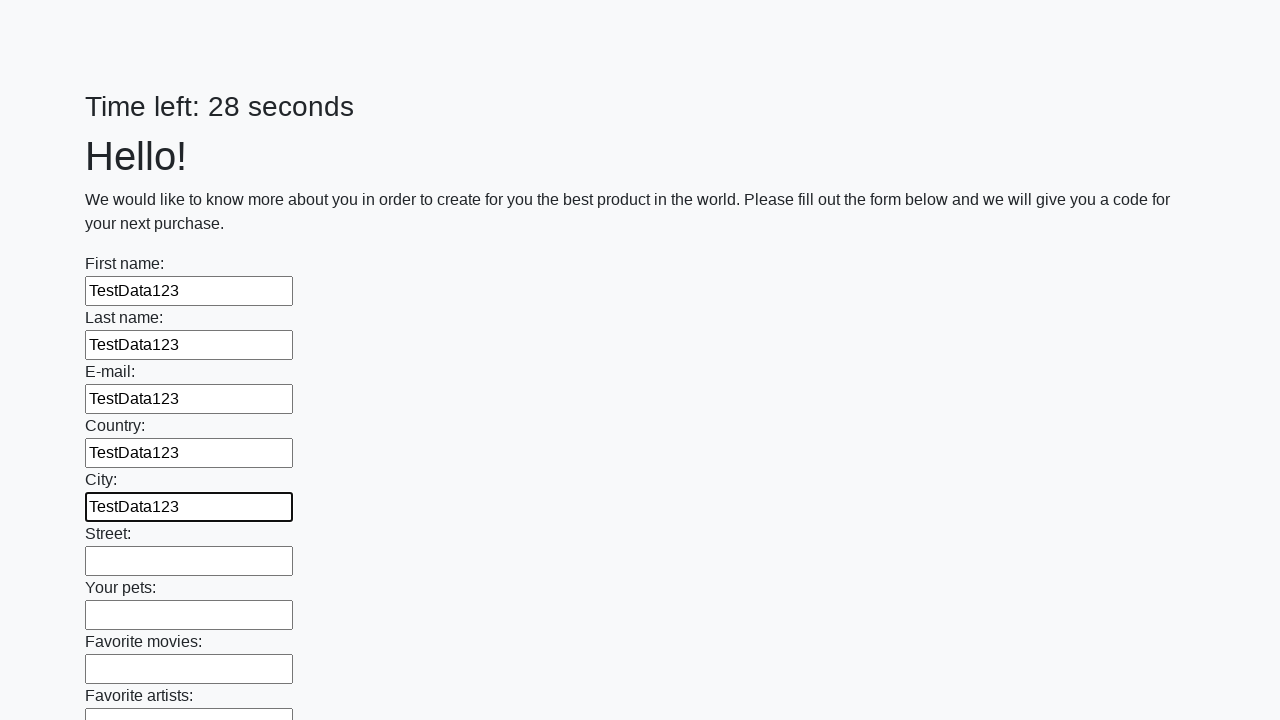

Filled a text input field with 'TestData123' on [type="text"] >> nth=5
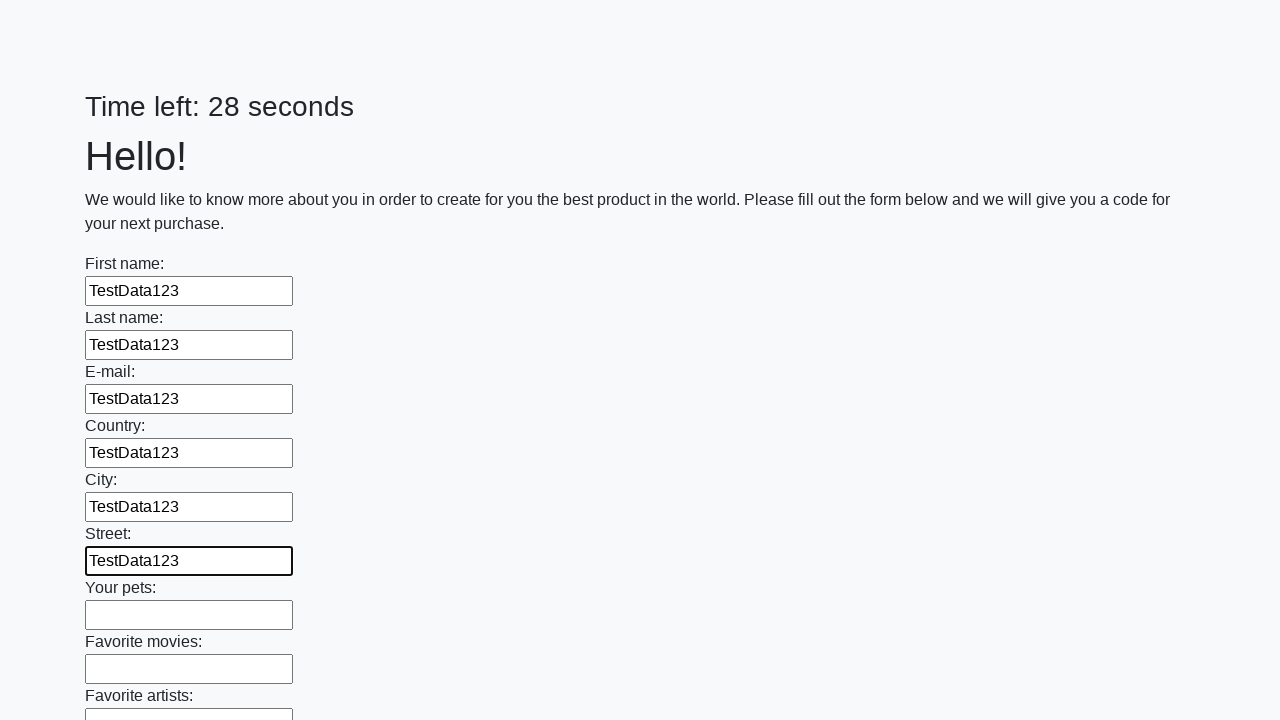

Filled a text input field with 'TestData123' on [type="text"] >> nth=6
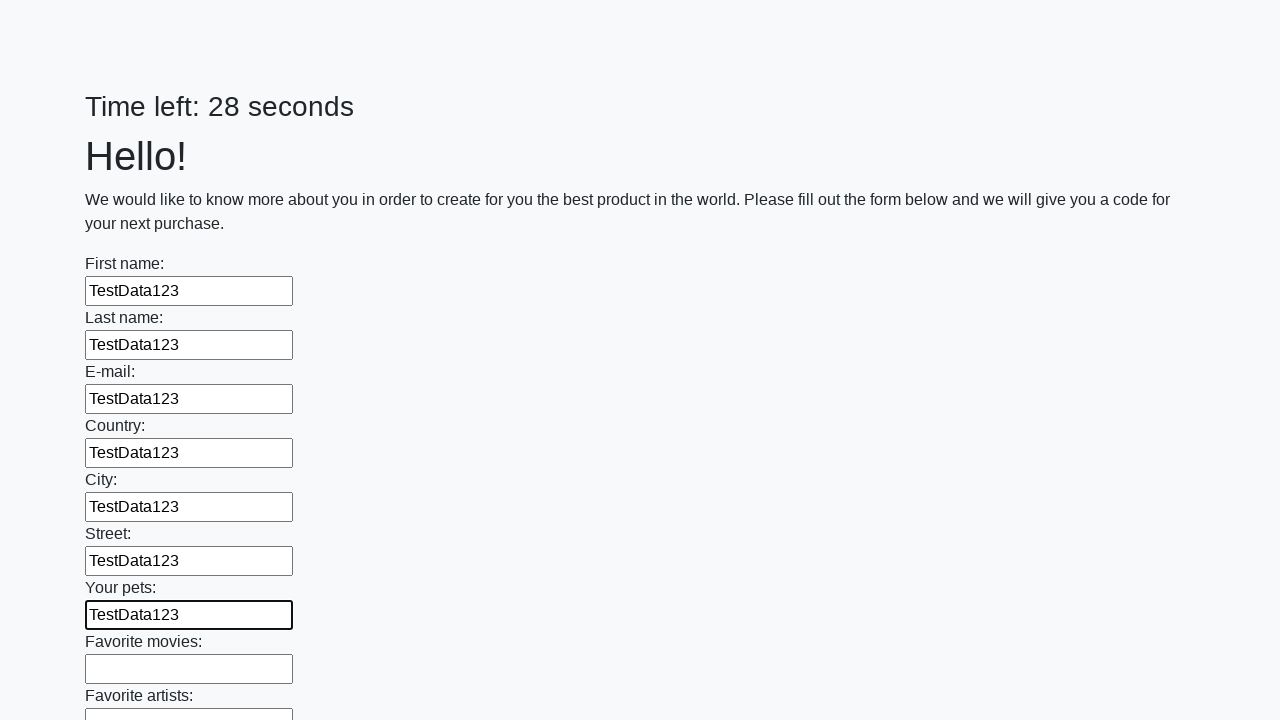

Filled a text input field with 'TestData123' on [type="text"] >> nth=7
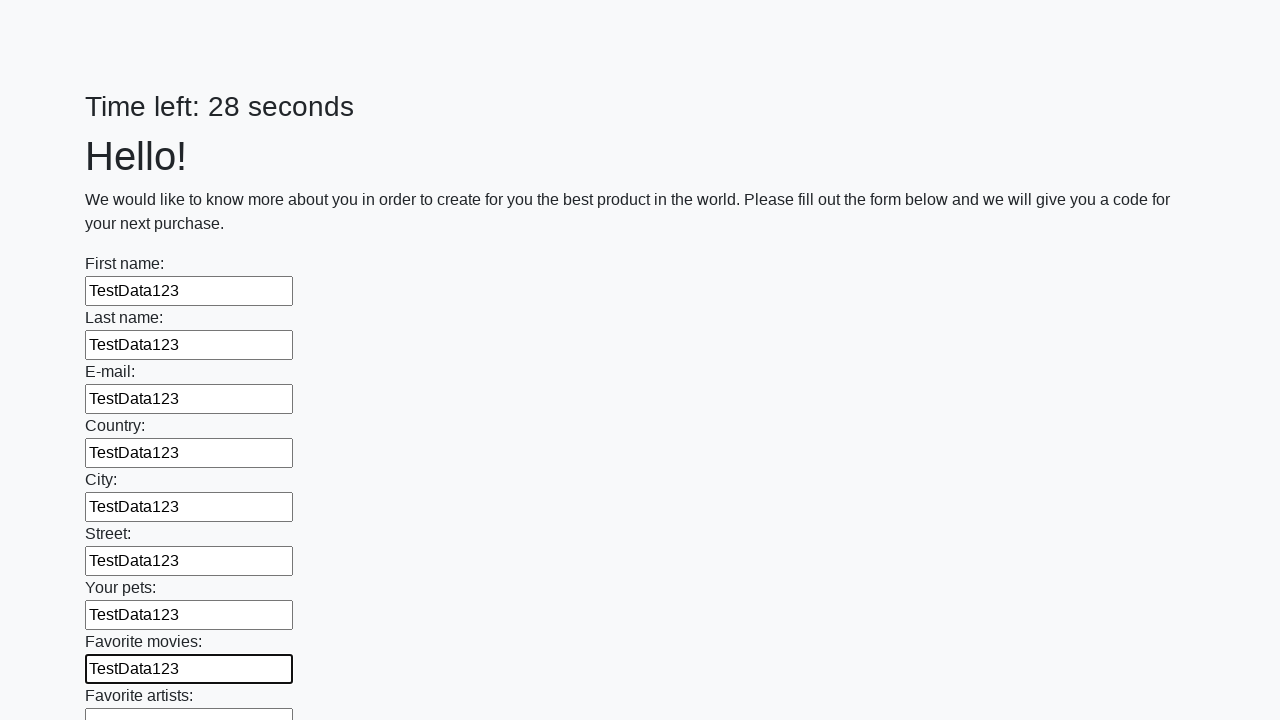

Filled a text input field with 'TestData123' on [type="text"] >> nth=8
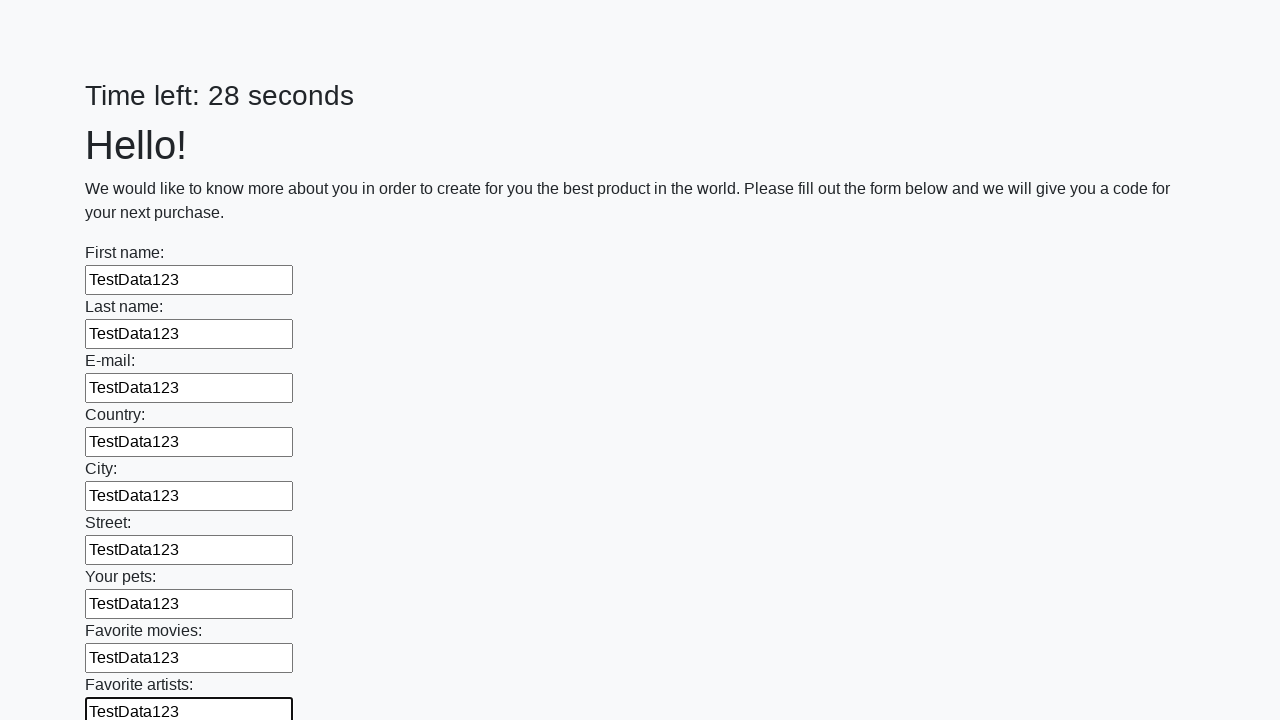

Filled a text input field with 'TestData123' on [type="text"] >> nth=9
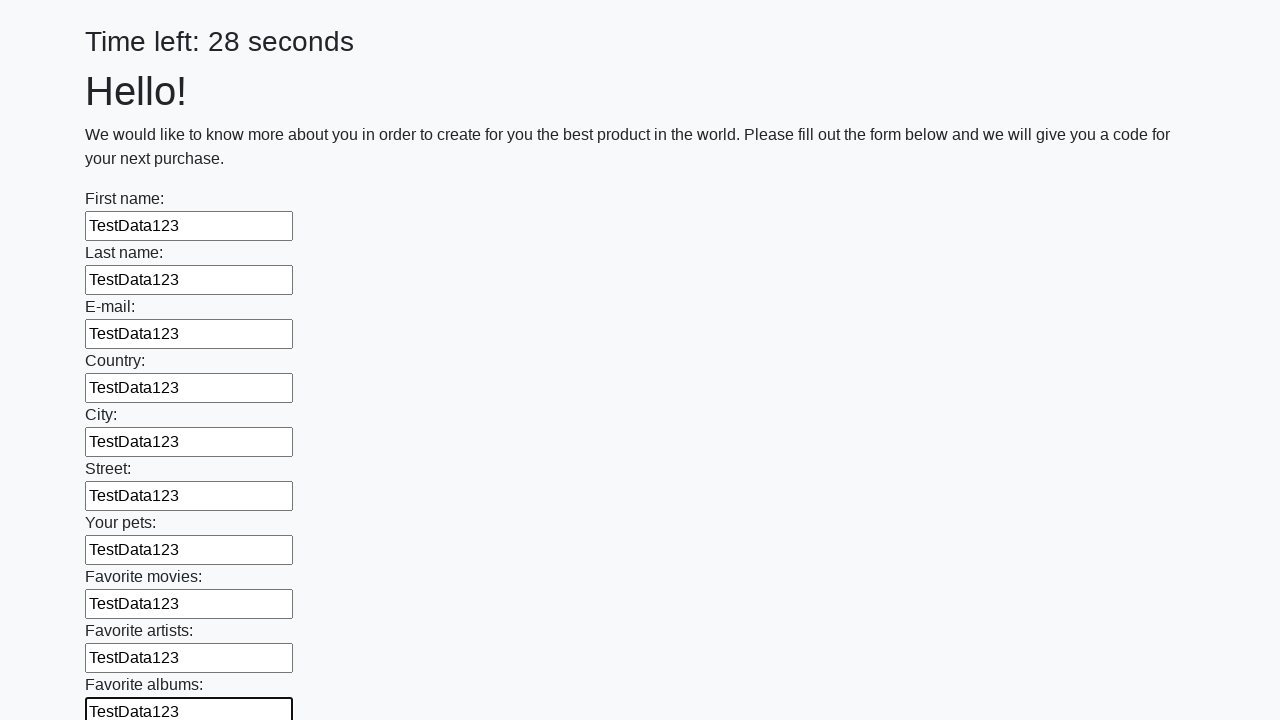

Filled a text input field with 'TestData123' on [type="text"] >> nth=10
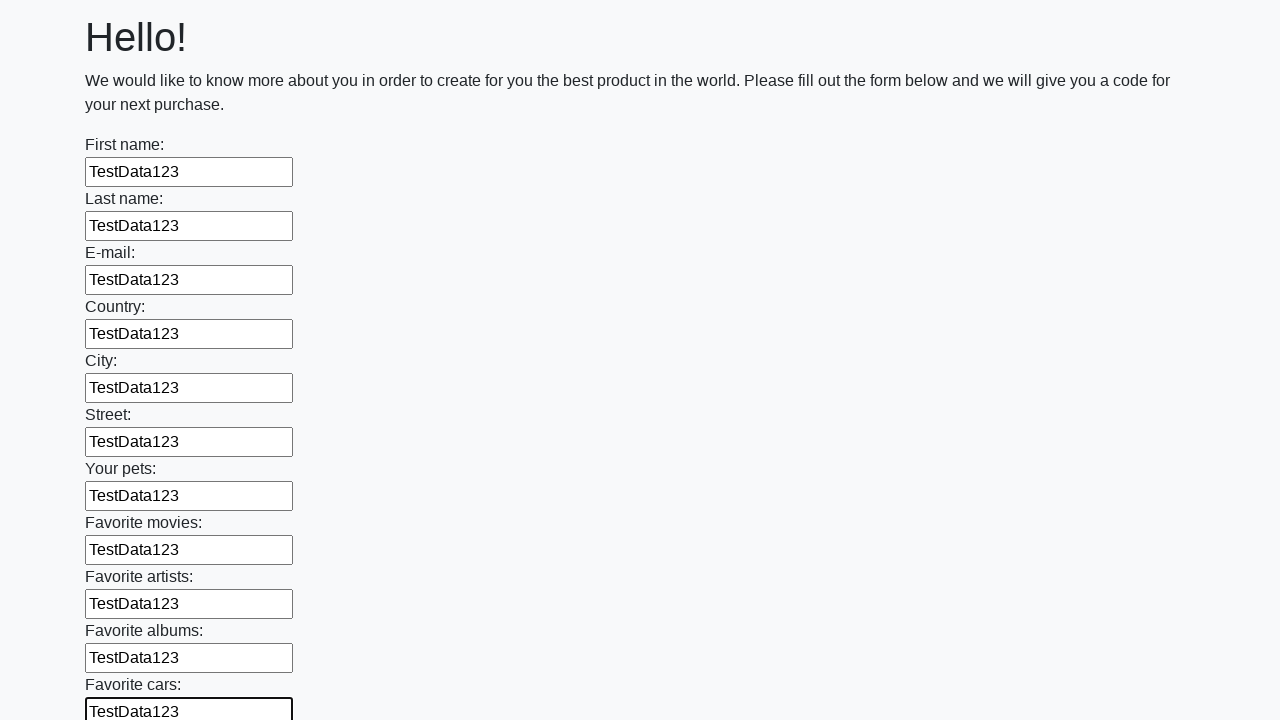

Filled a text input field with 'TestData123' on [type="text"] >> nth=11
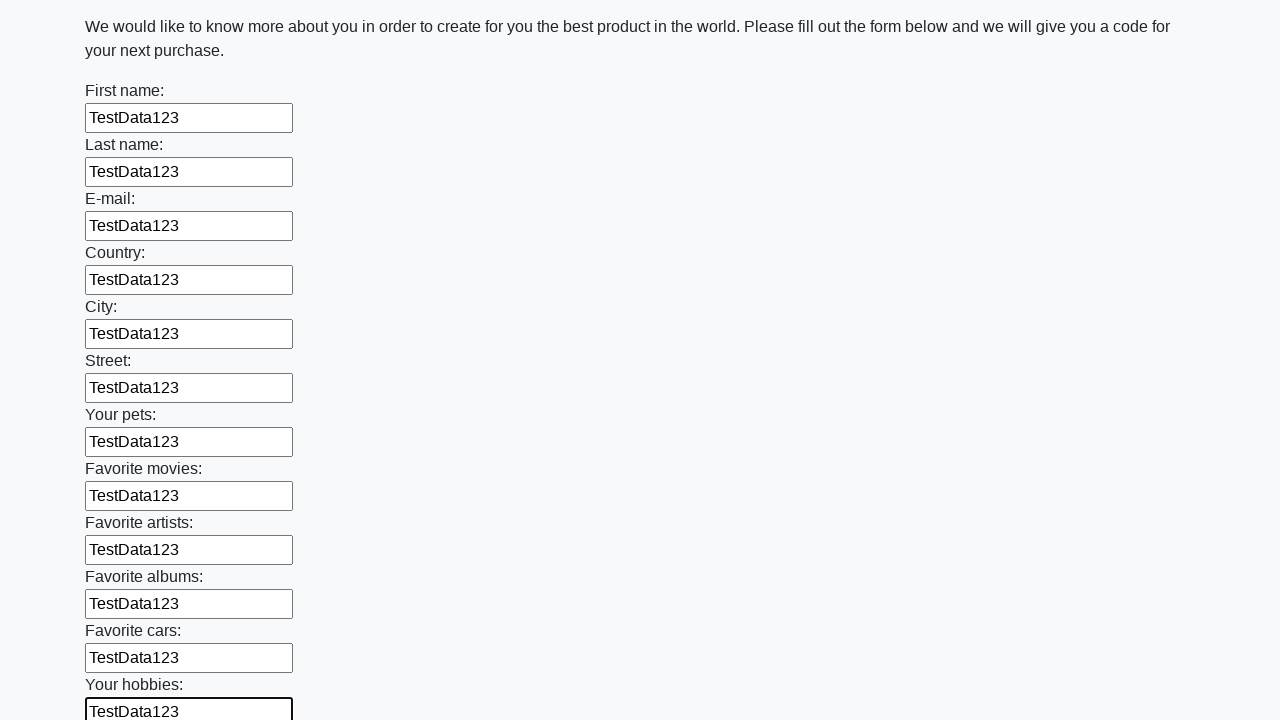

Filled a text input field with 'TestData123' on [type="text"] >> nth=12
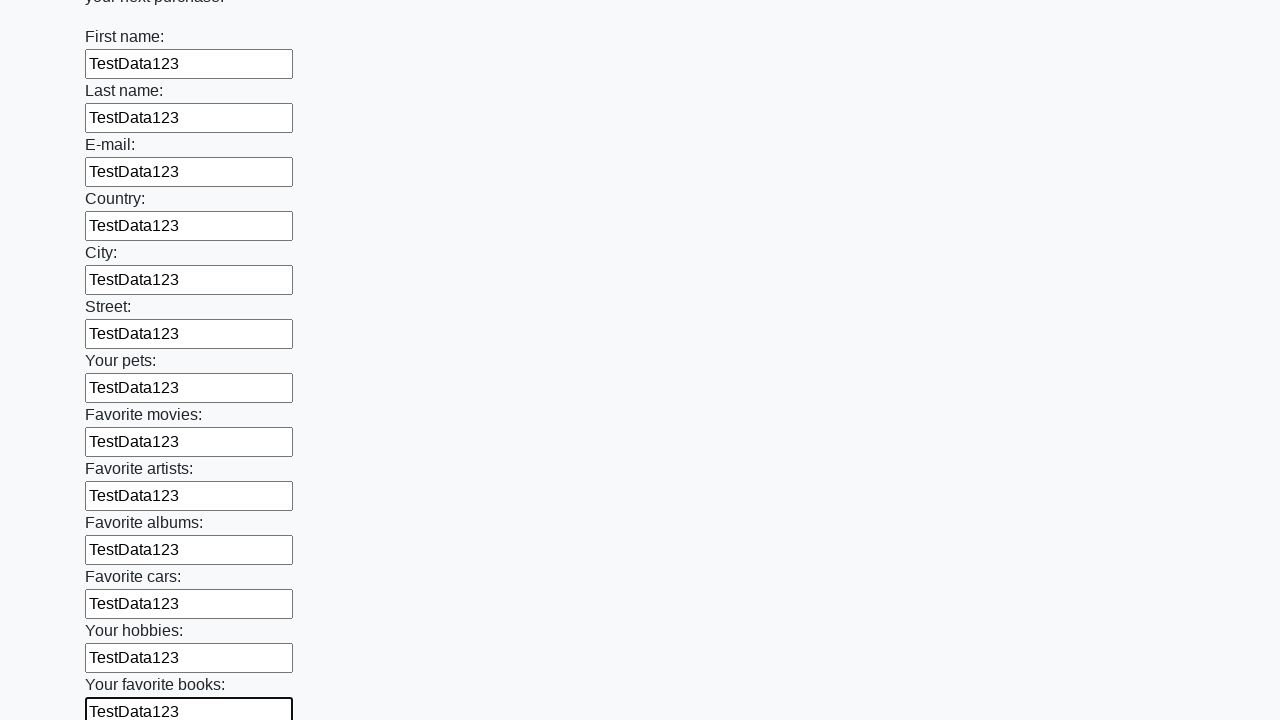

Filled a text input field with 'TestData123' on [type="text"] >> nth=13
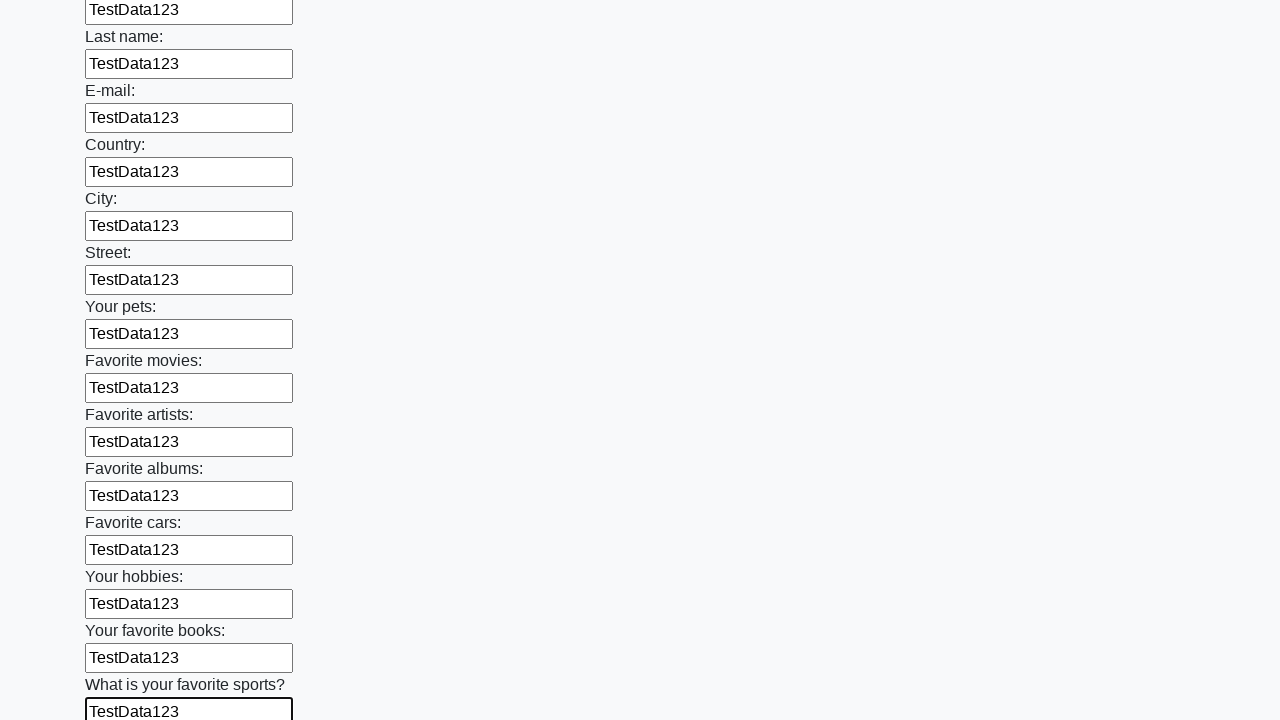

Filled a text input field with 'TestData123' on [type="text"] >> nth=14
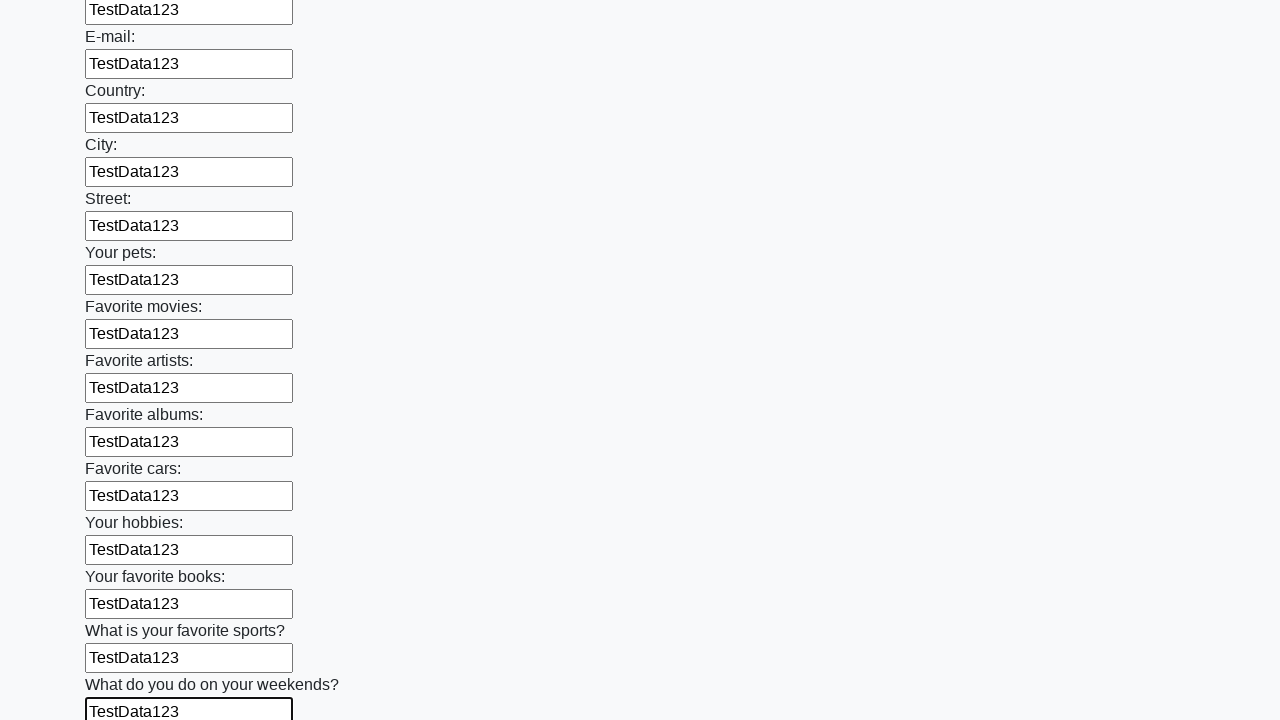

Filled a text input field with 'TestData123' on [type="text"] >> nth=15
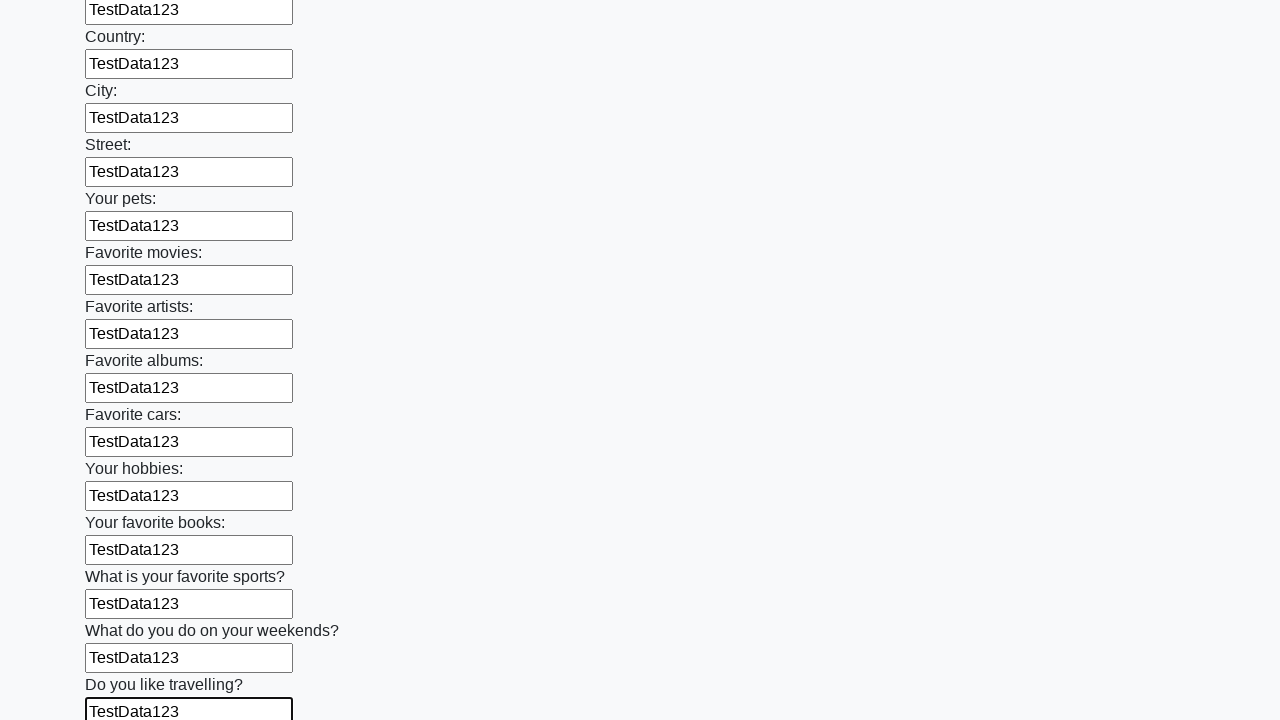

Filled a text input field with 'TestData123' on [type="text"] >> nth=16
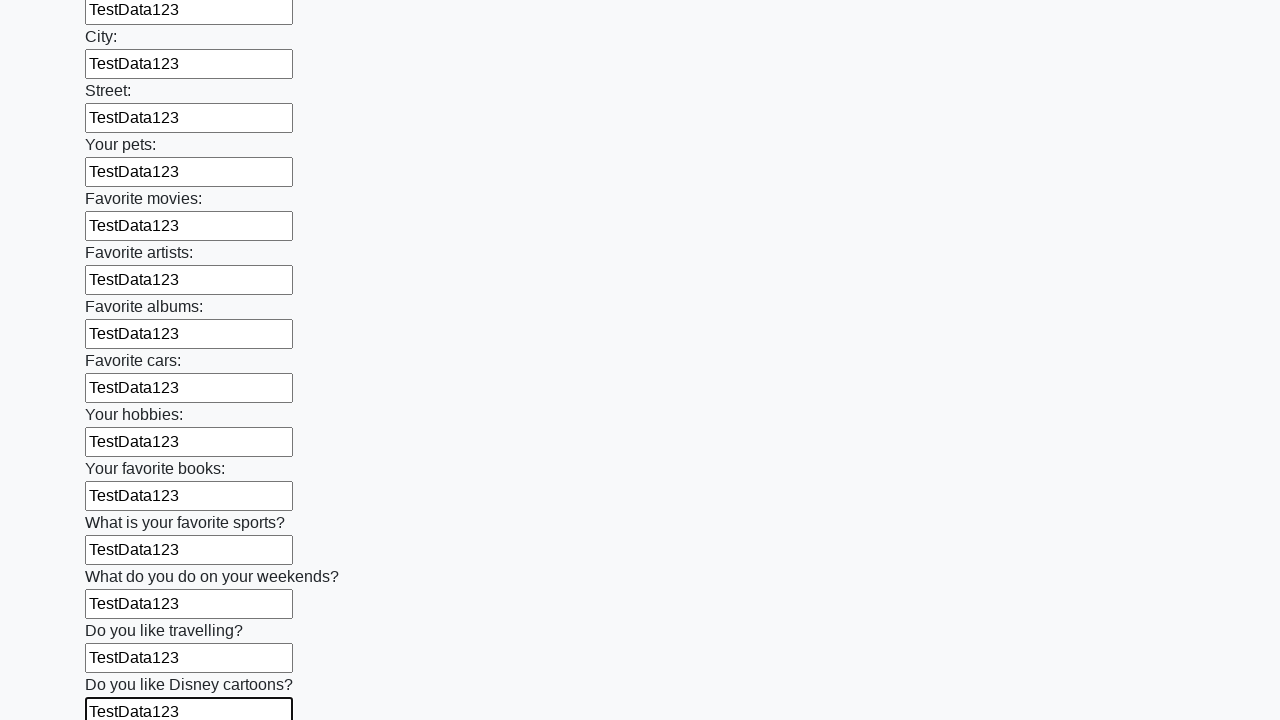

Filled a text input field with 'TestData123' on [type="text"] >> nth=17
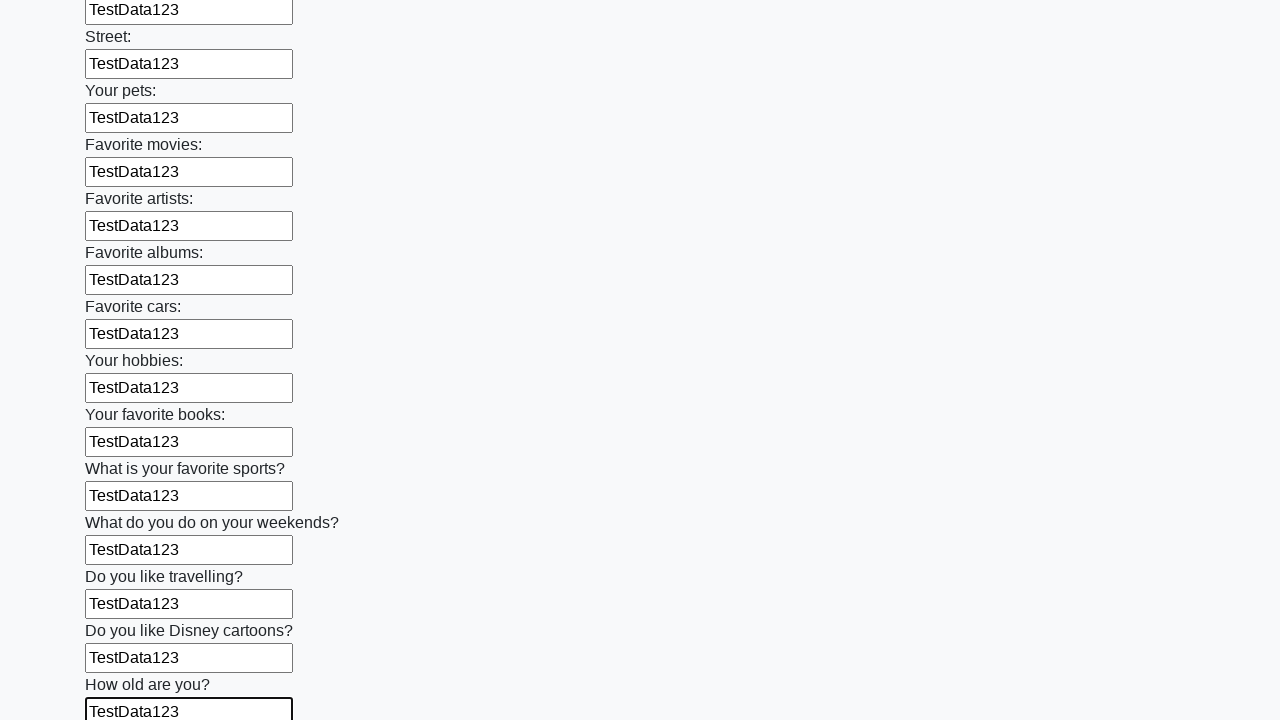

Filled a text input field with 'TestData123' on [type="text"] >> nth=18
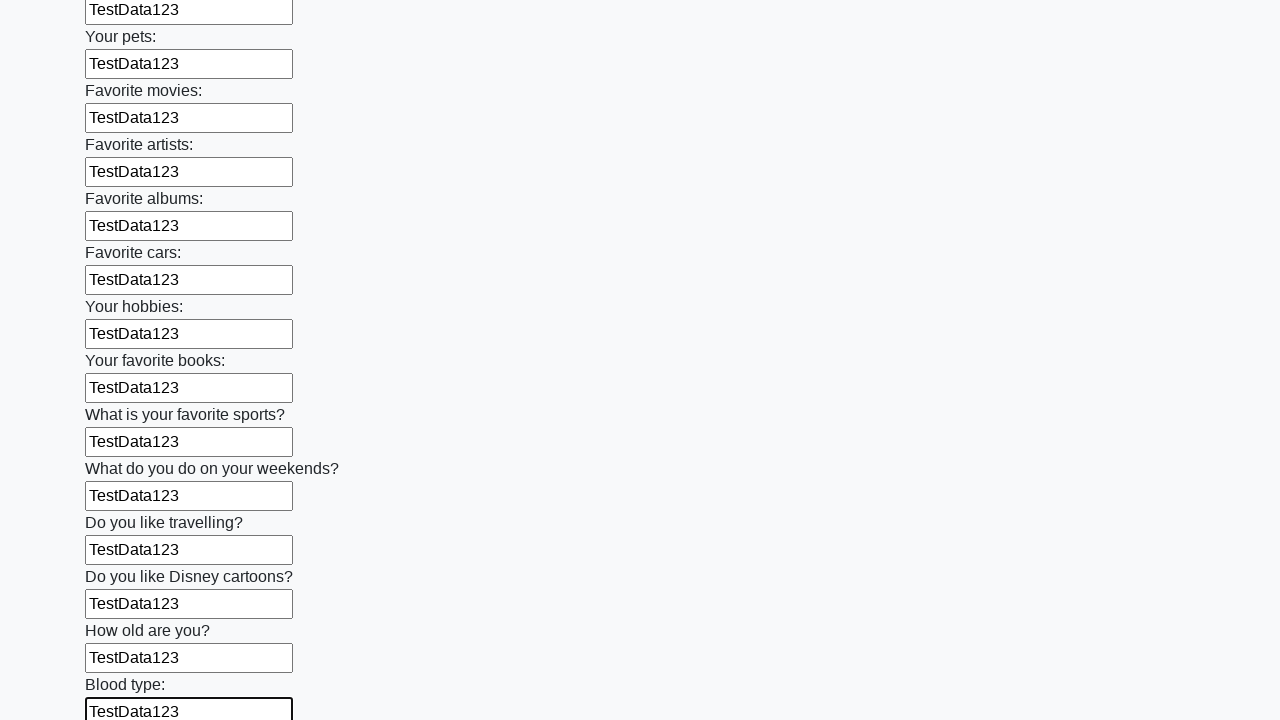

Filled a text input field with 'TestData123' on [type="text"] >> nth=19
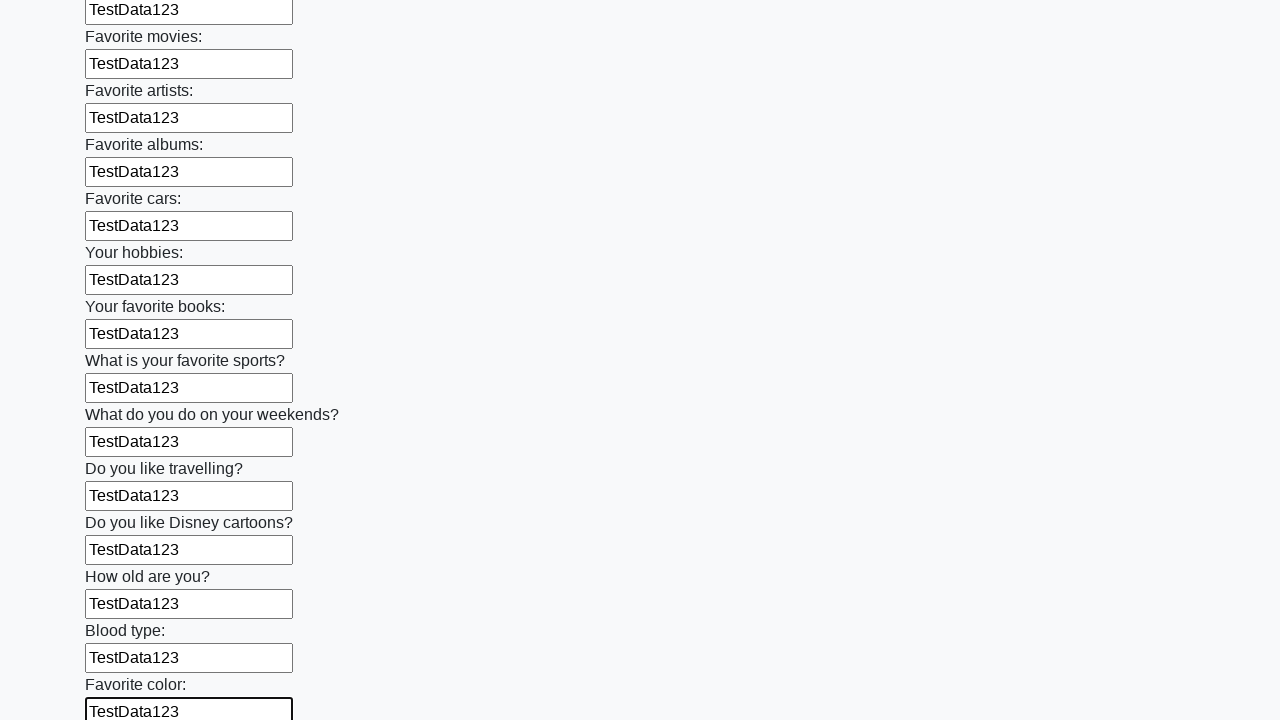

Filled a text input field with 'TestData123' on [type="text"] >> nth=20
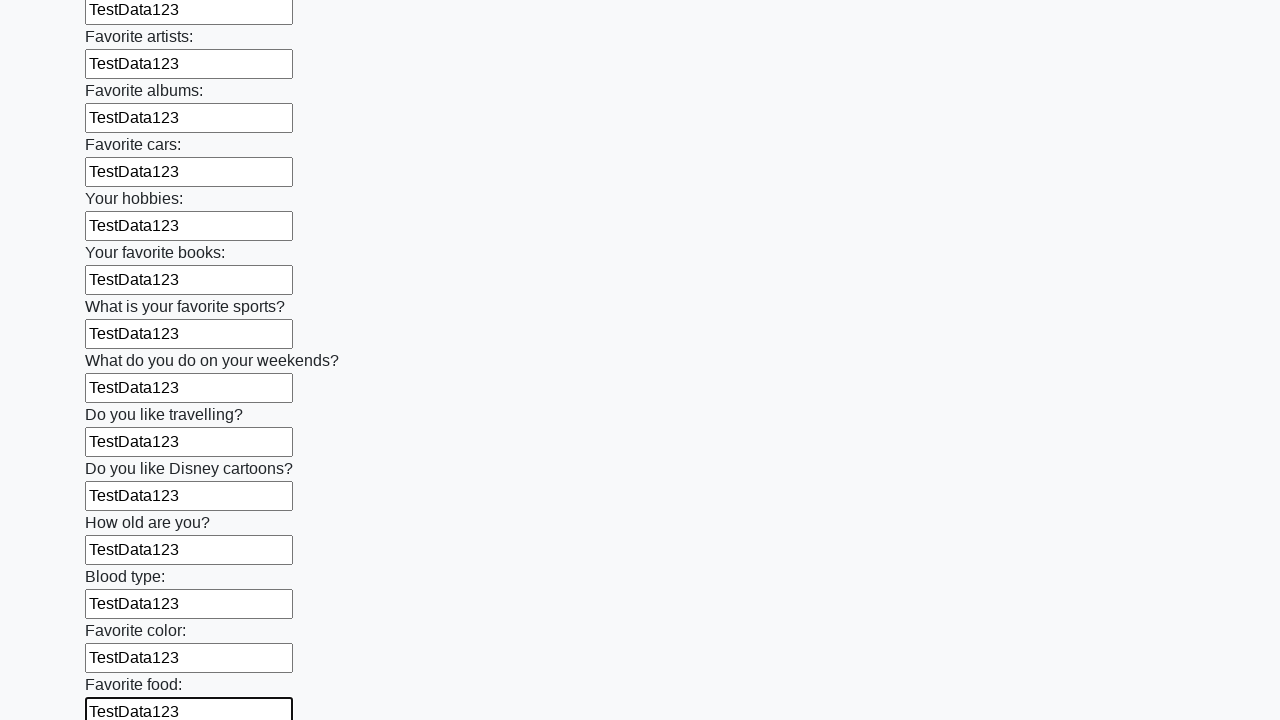

Filled a text input field with 'TestData123' on [type="text"] >> nth=21
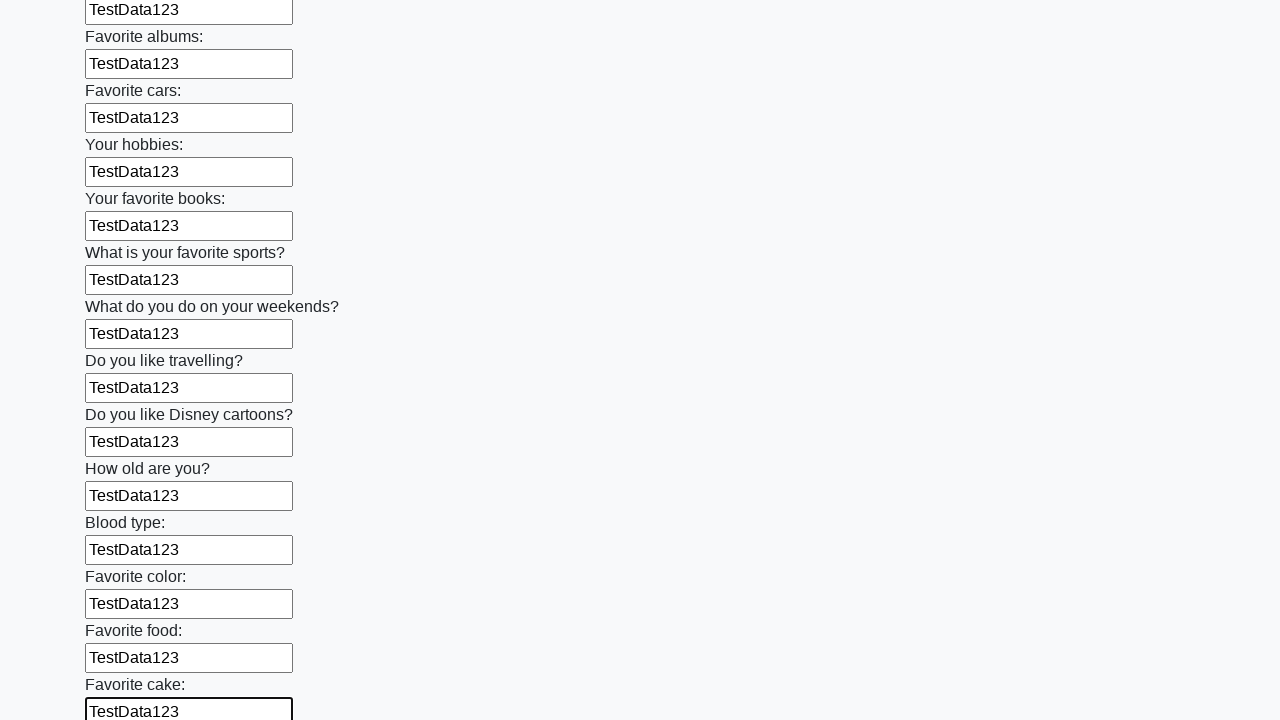

Filled a text input field with 'TestData123' on [type="text"] >> nth=22
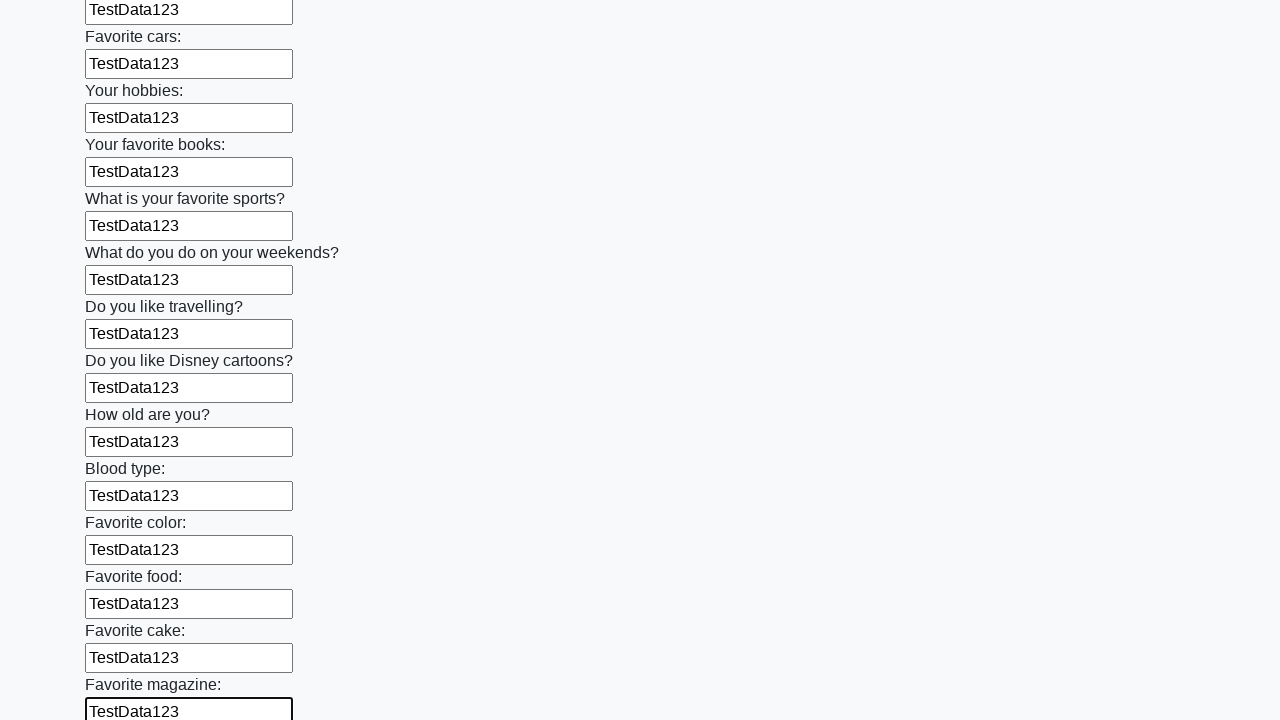

Filled a text input field with 'TestData123' on [type="text"] >> nth=23
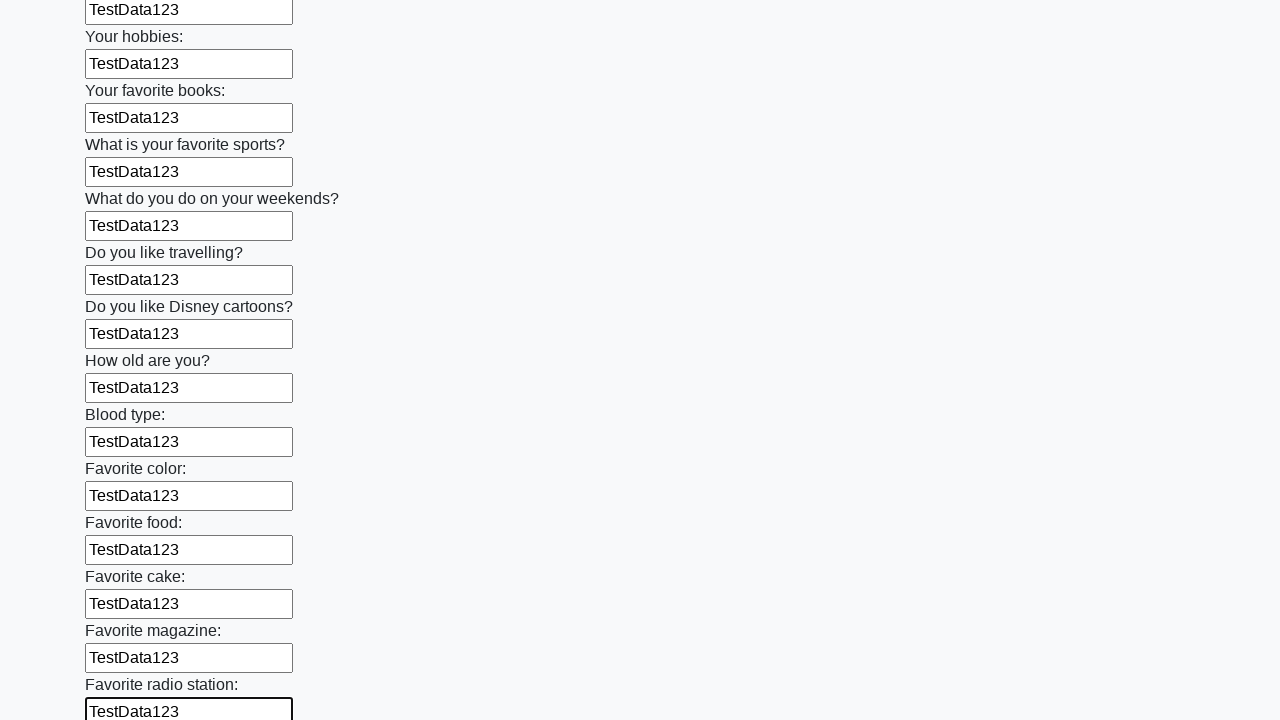

Filled a text input field with 'TestData123' on [type="text"] >> nth=24
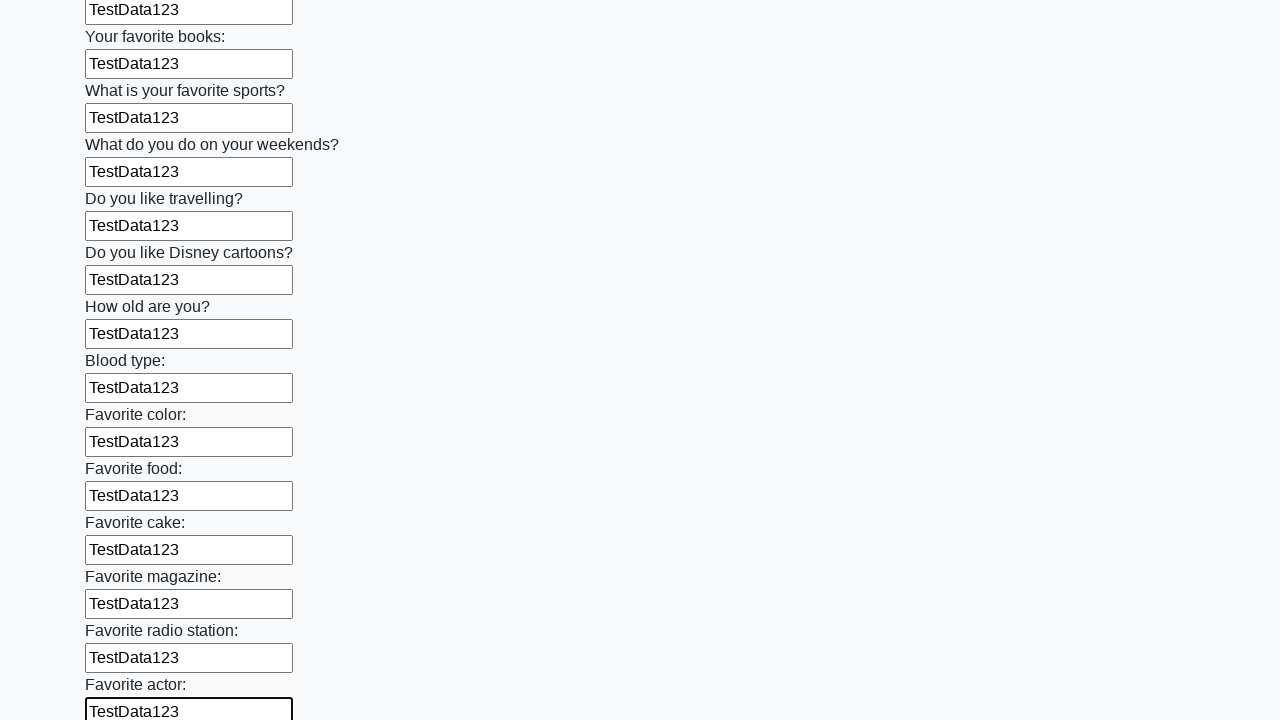

Filled a text input field with 'TestData123' on [type="text"] >> nth=25
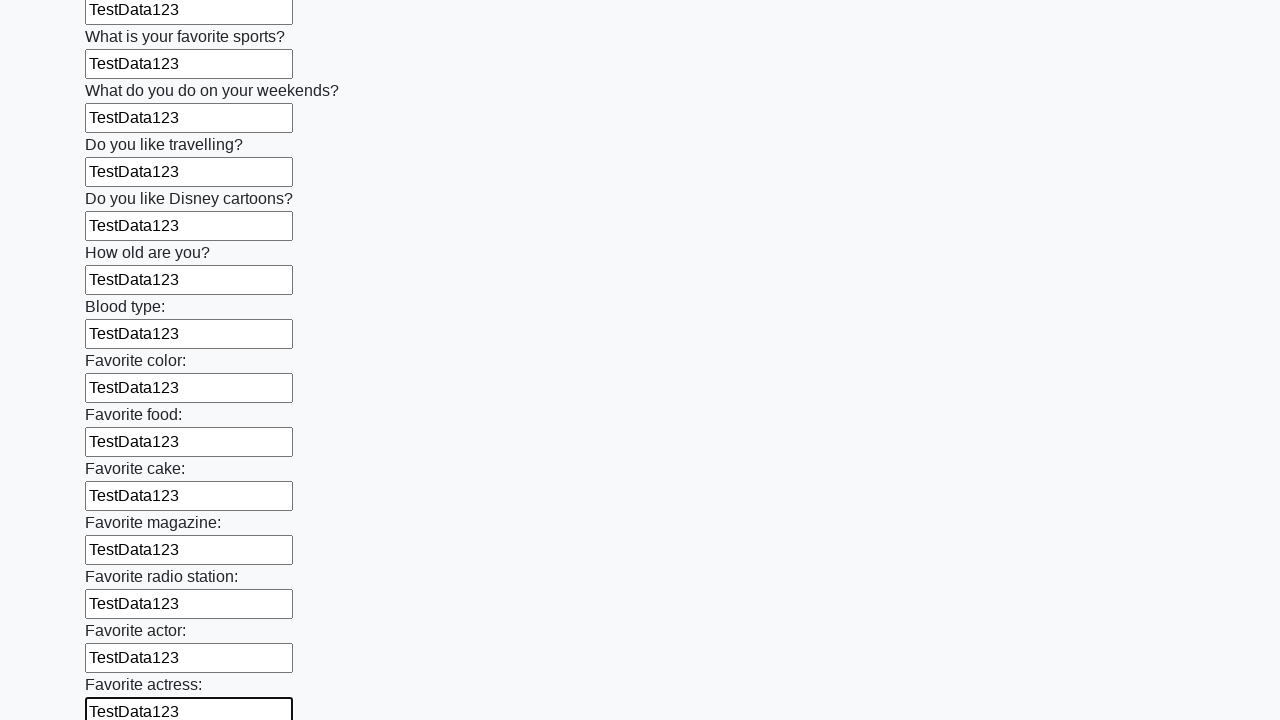

Filled a text input field with 'TestData123' on [type="text"] >> nth=26
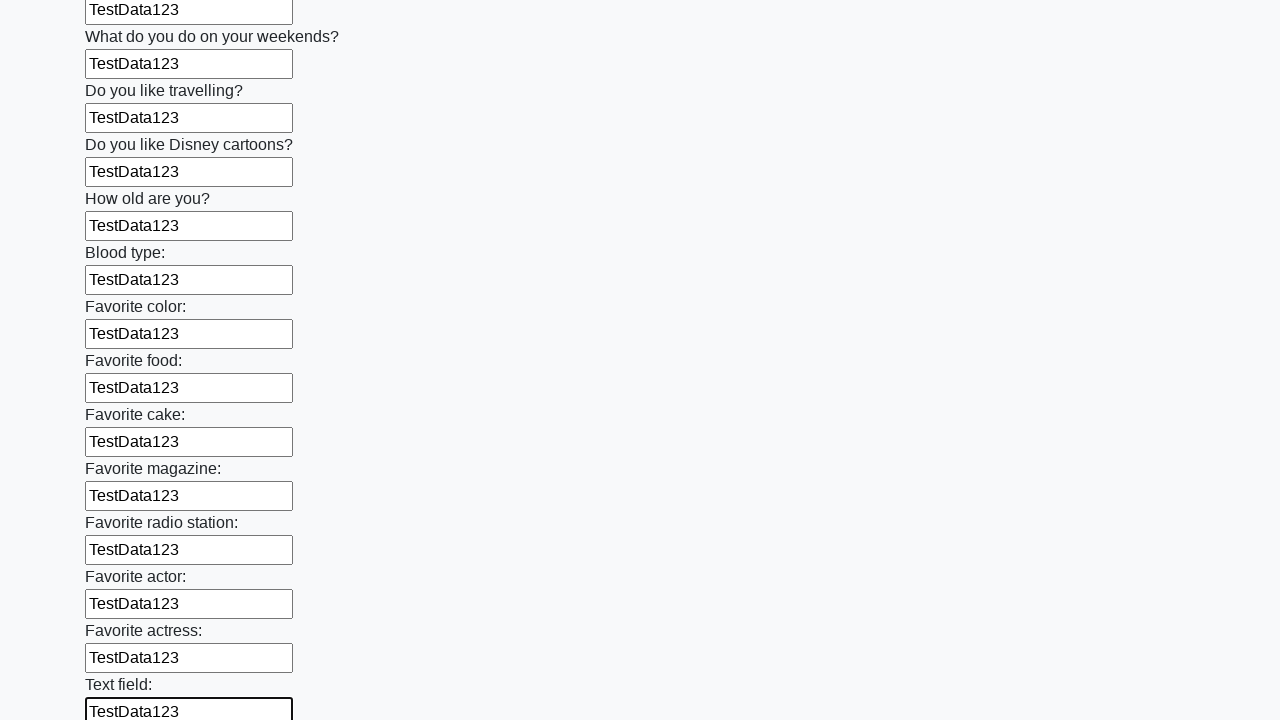

Filled a text input field with 'TestData123' on [type="text"] >> nth=27
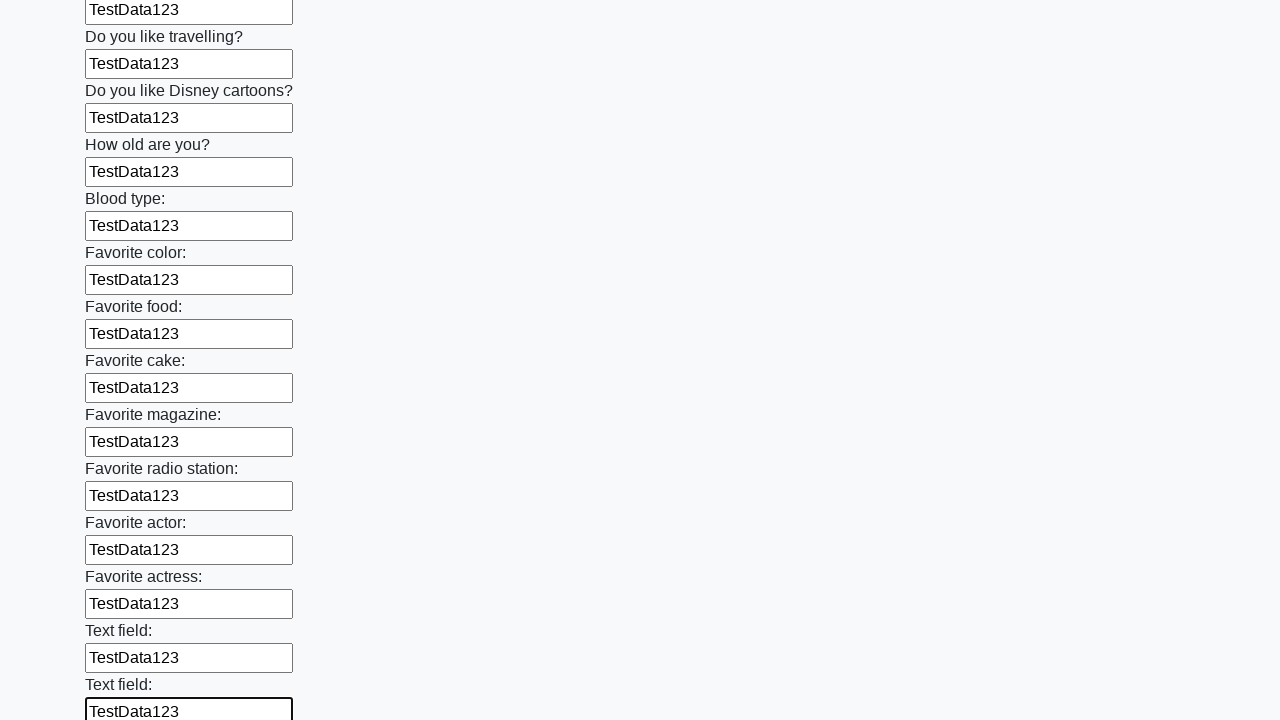

Filled a text input field with 'TestData123' on [type="text"] >> nth=28
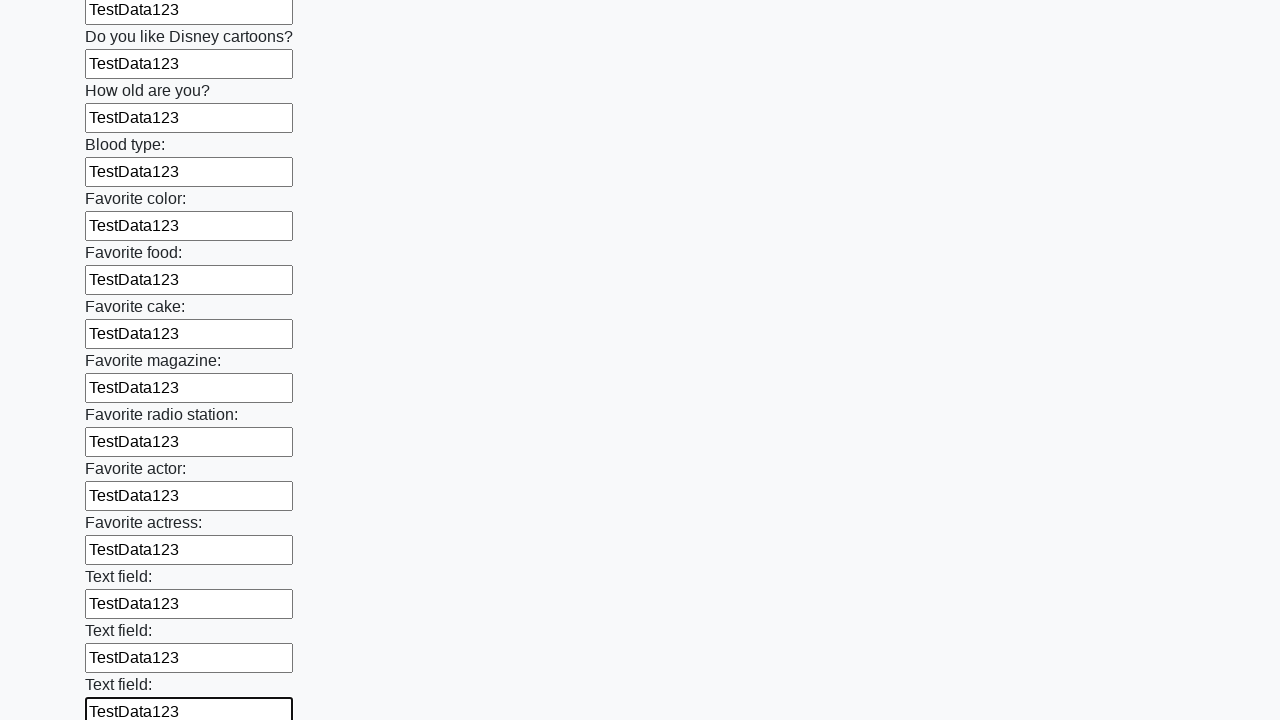

Filled a text input field with 'TestData123' on [type="text"] >> nth=29
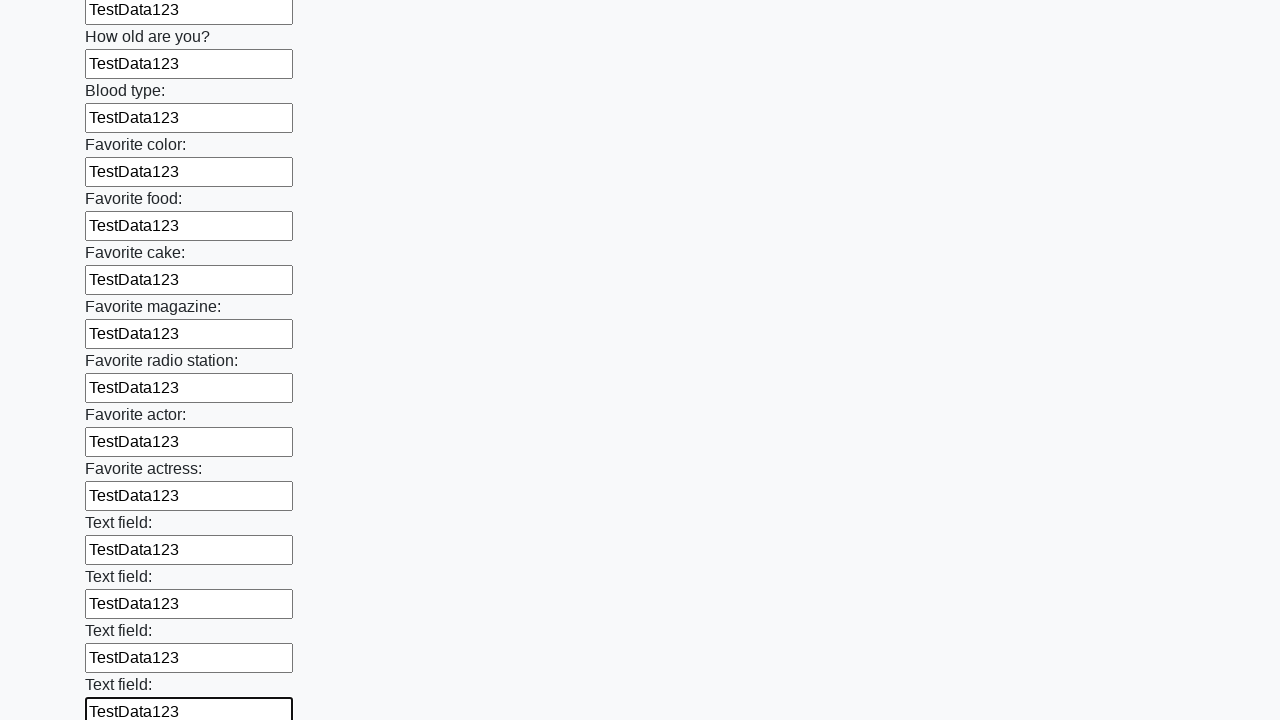

Filled a text input field with 'TestData123' on [type="text"] >> nth=30
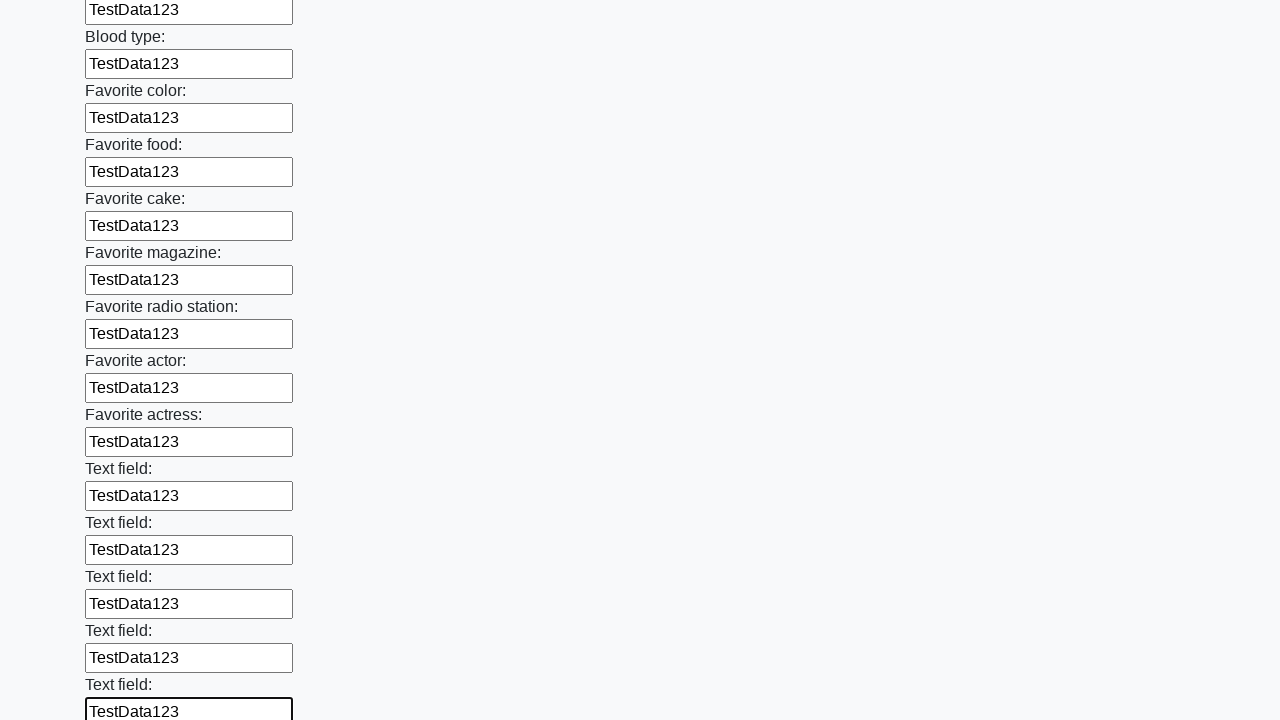

Filled a text input field with 'TestData123' on [type="text"] >> nth=31
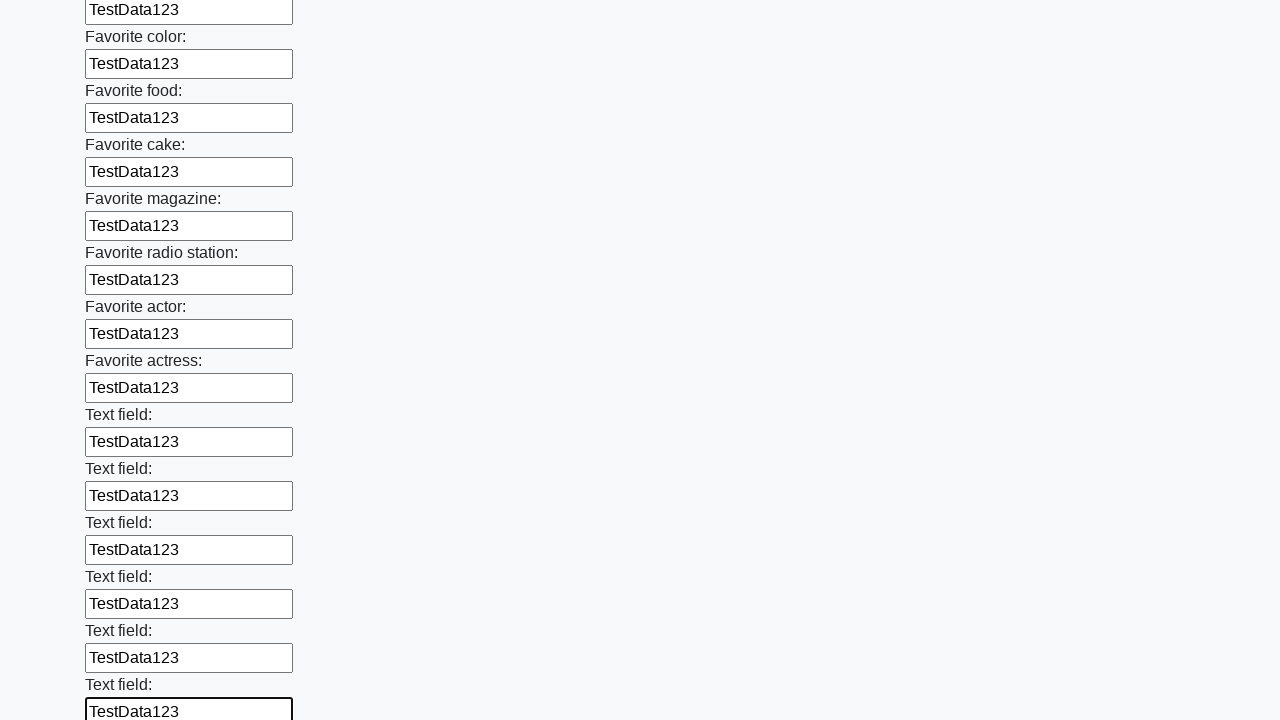

Filled a text input field with 'TestData123' on [type="text"] >> nth=32
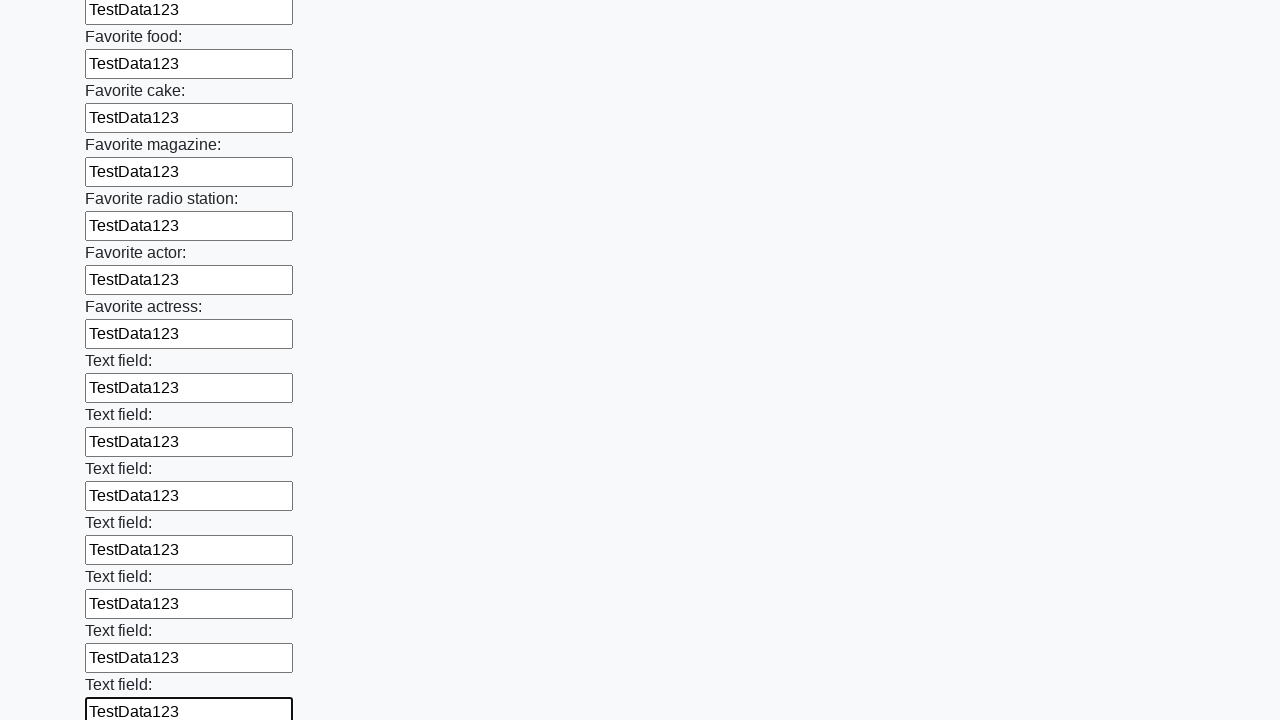

Filled a text input field with 'TestData123' on [type="text"] >> nth=33
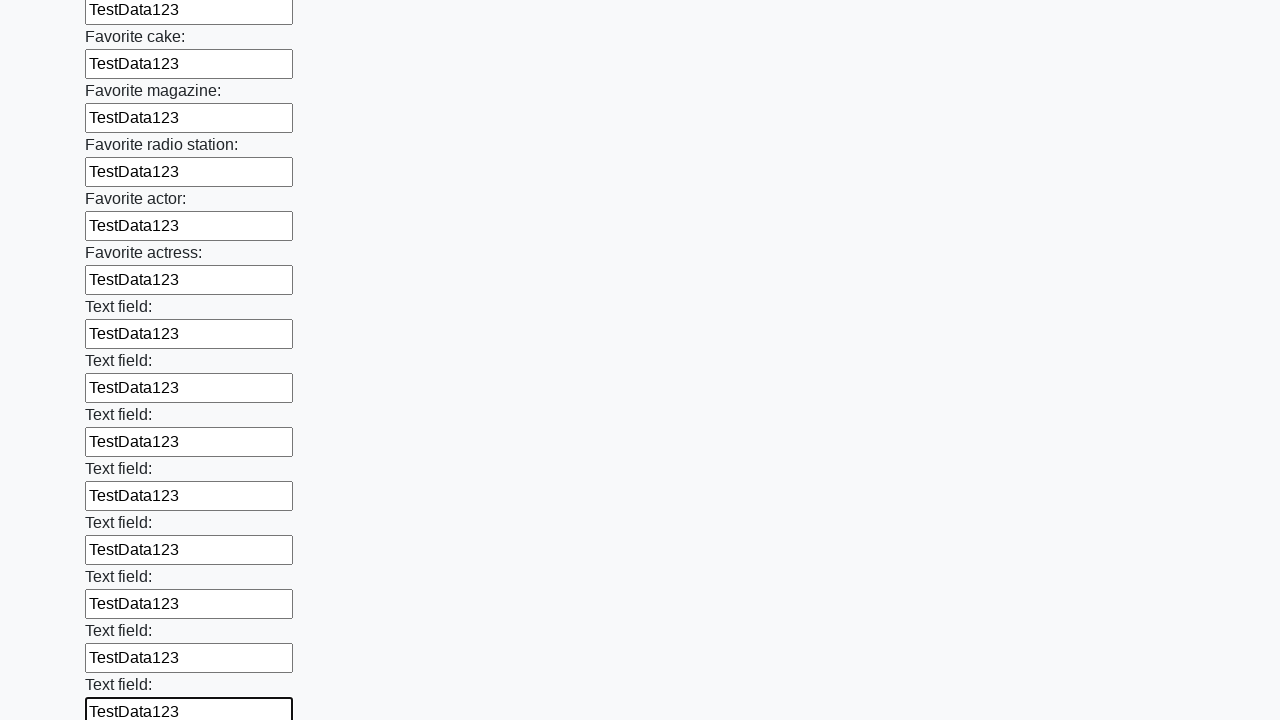

Filled a text input field with 'TestData123' on [type="text"] >> nth=34
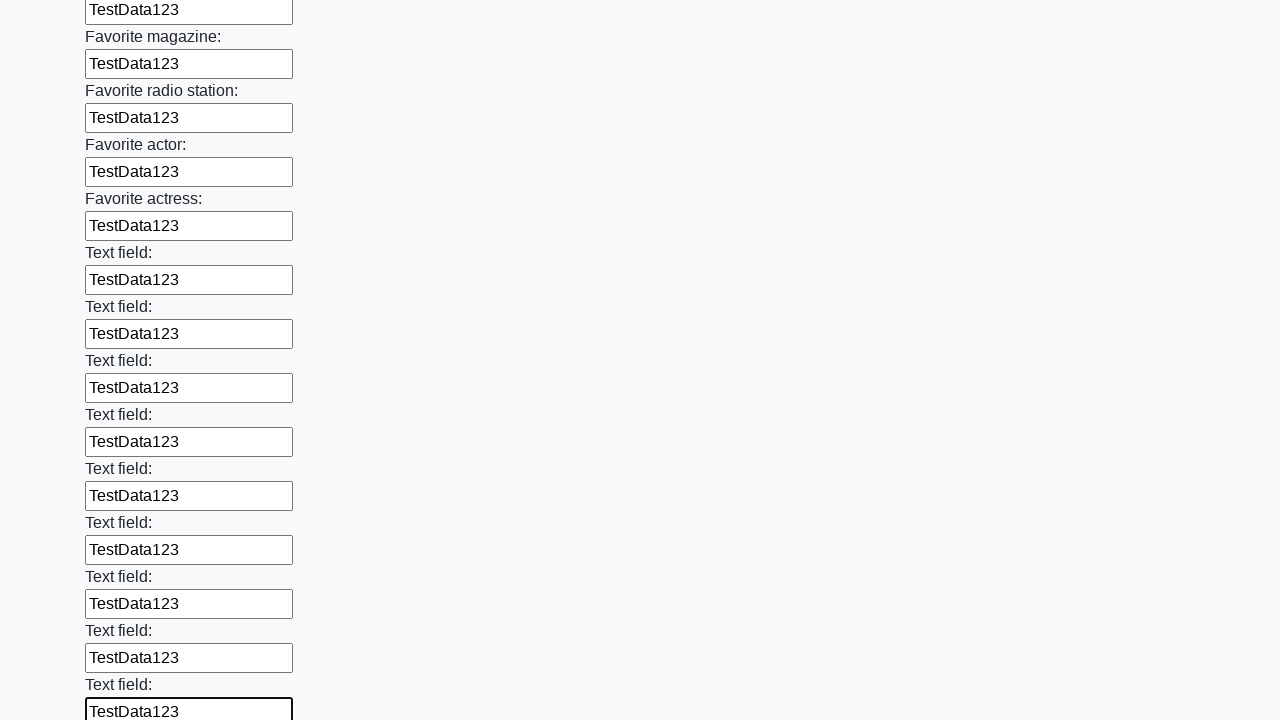

Filled a text input field with 'TestData123' on [type="text"] >> nth=35
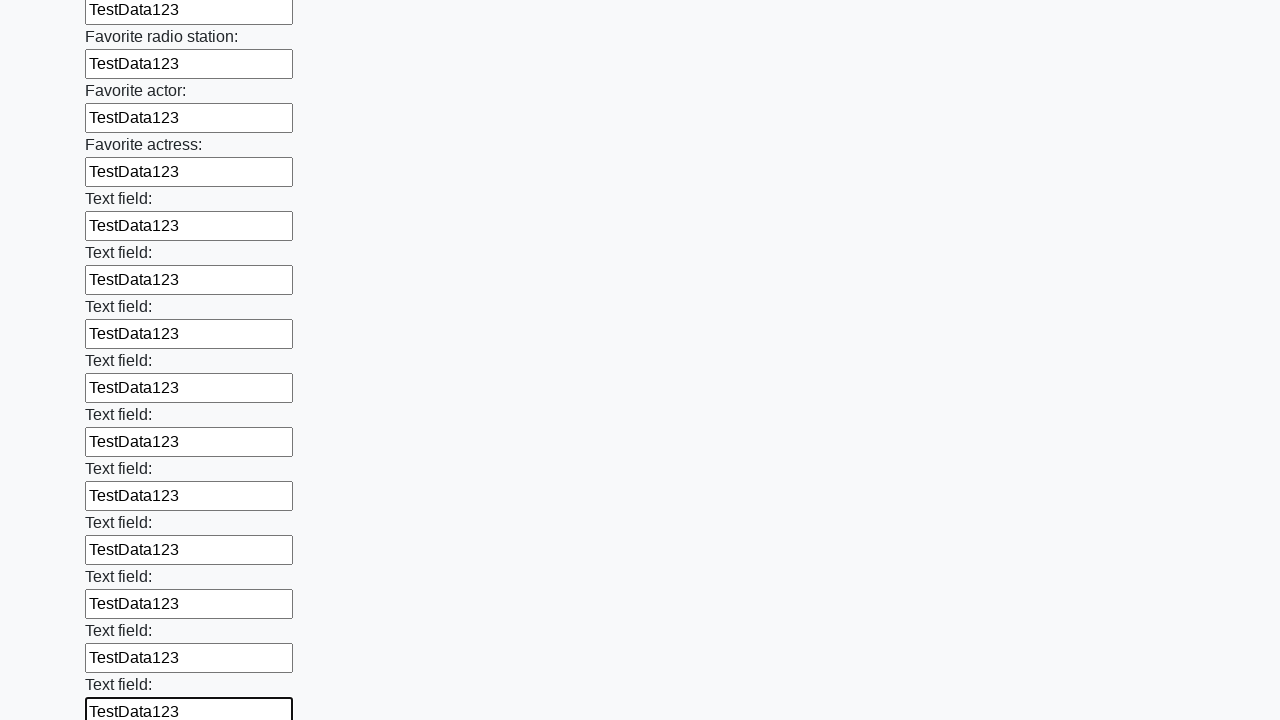

Filled a text input field with 'TestData123' on [type="text"] >> nth=36
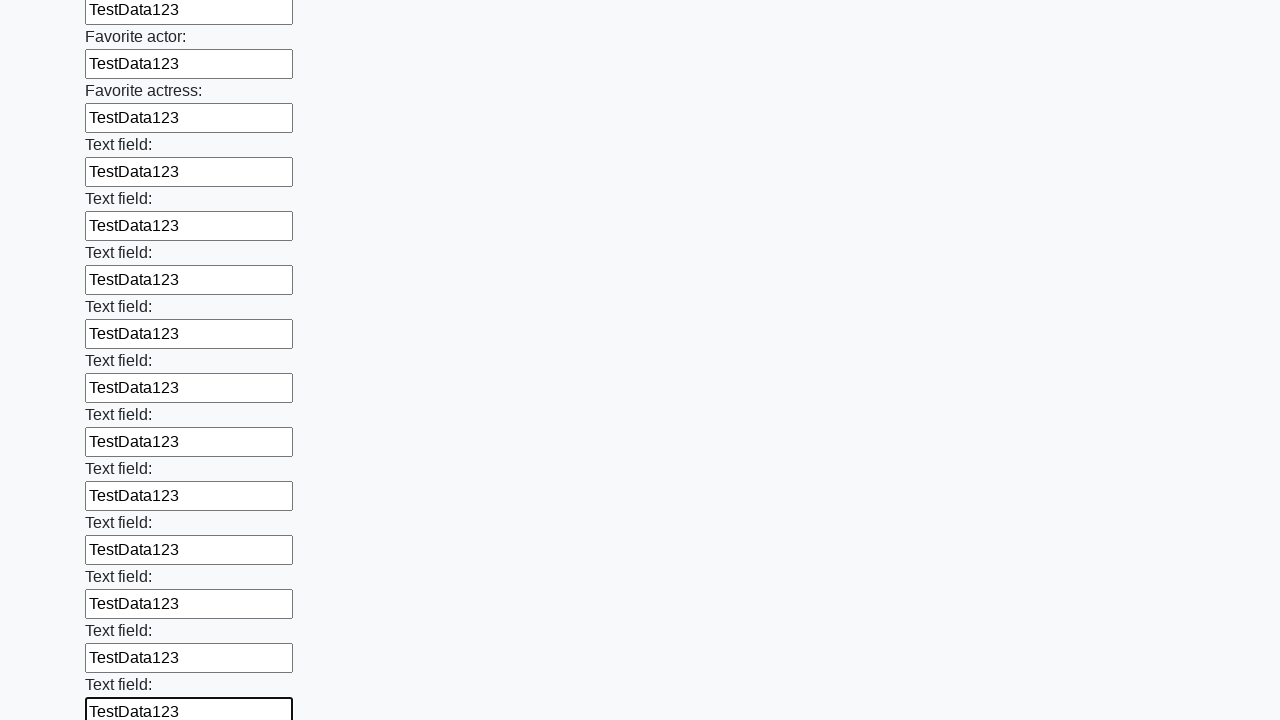

Filled a text input field with 'TestData123' on [type="text"] >> nth=37
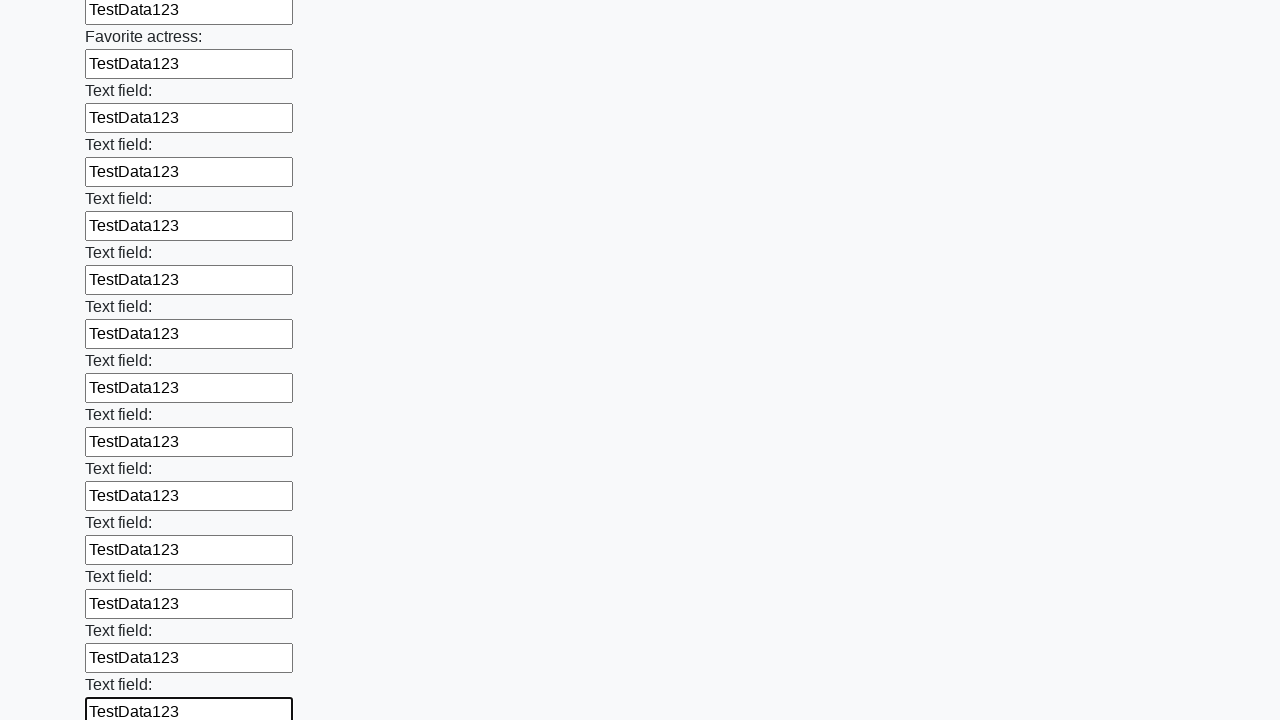

Filled a text input field with 'TestData123' on [type="text"] >> nth=38
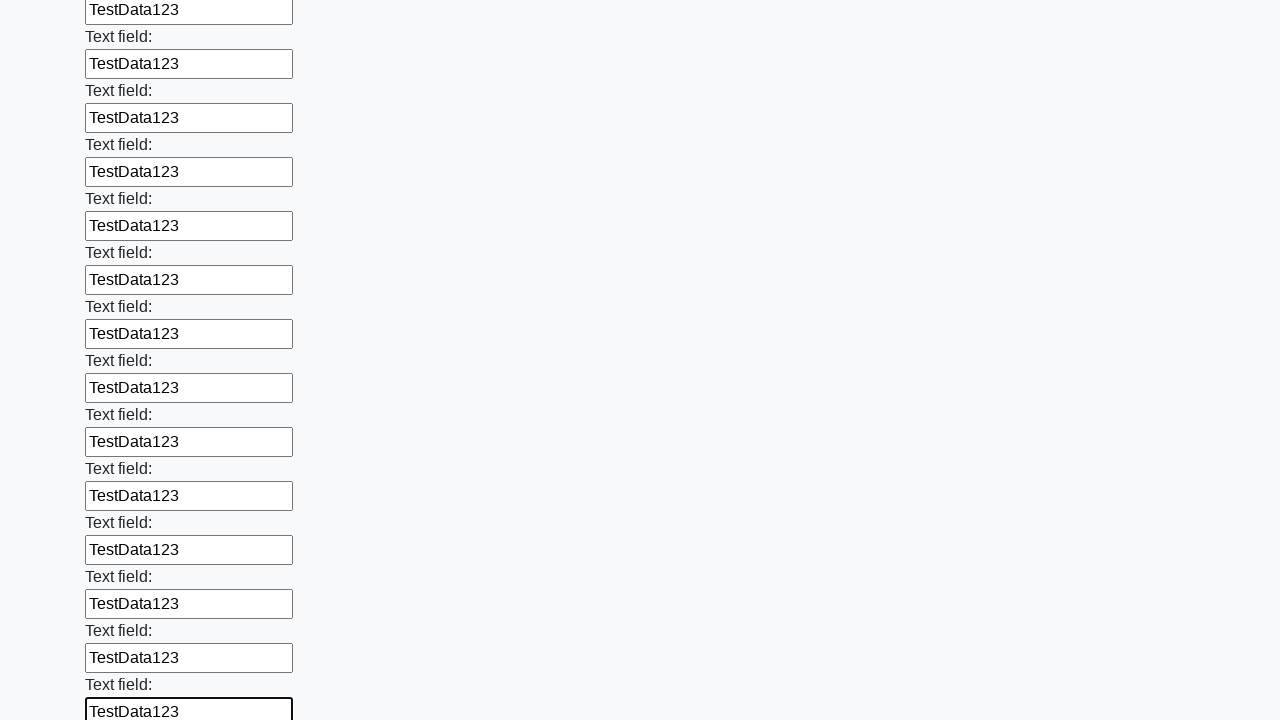

Filled a text input field with 'TestData123' on [type="text"] >> nth=39
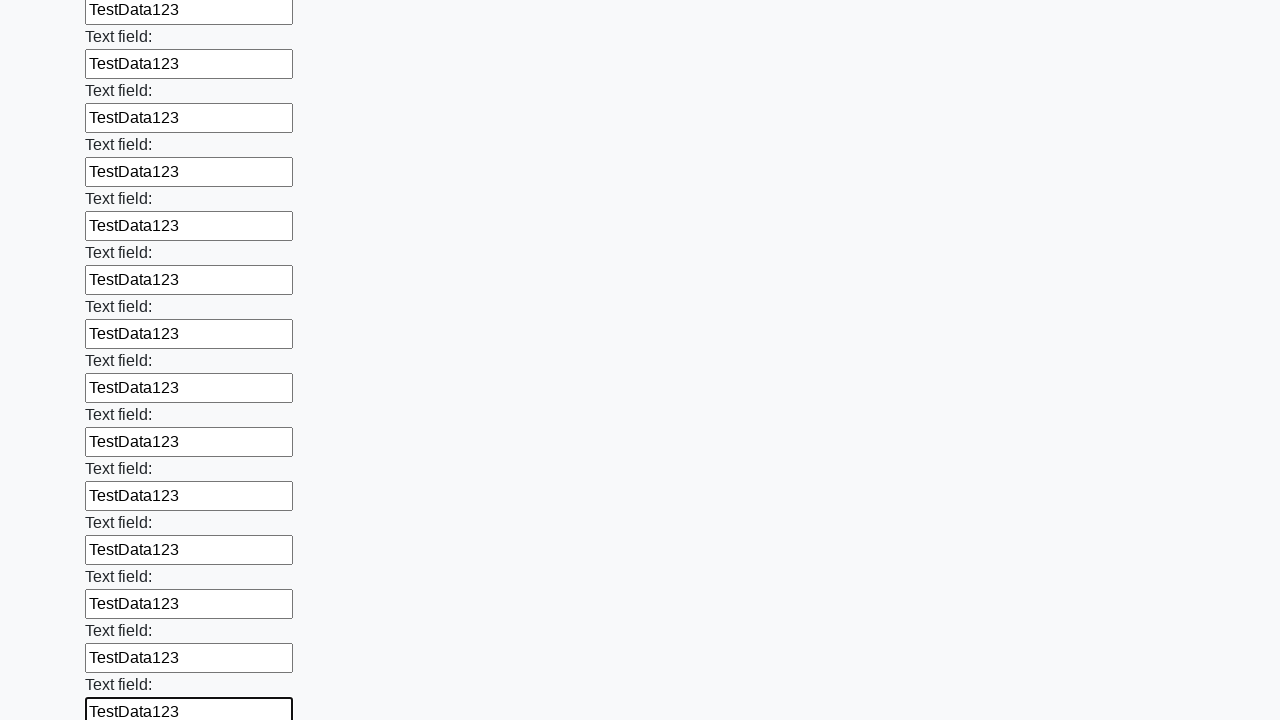

Filled a text input field with 'TestData123' on [type="text"] >> nth=40
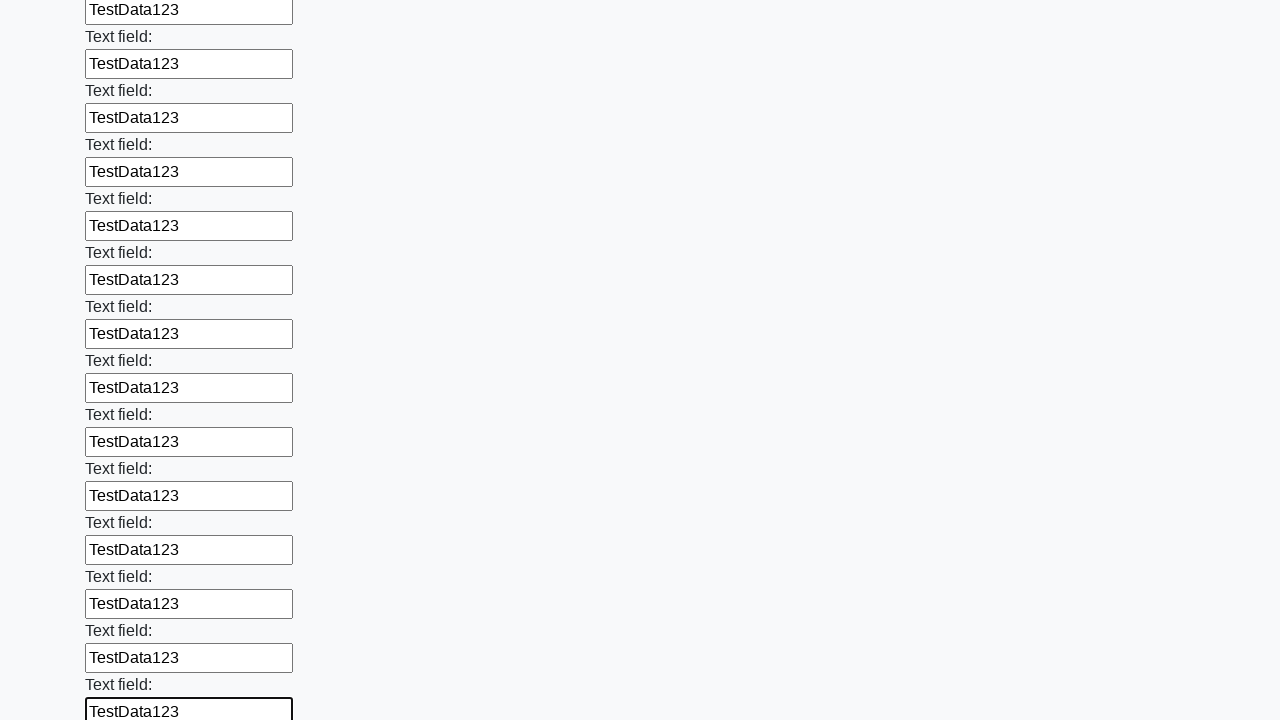

Filled a text input field with 'TestData123' on [type="text"] >> nth=41
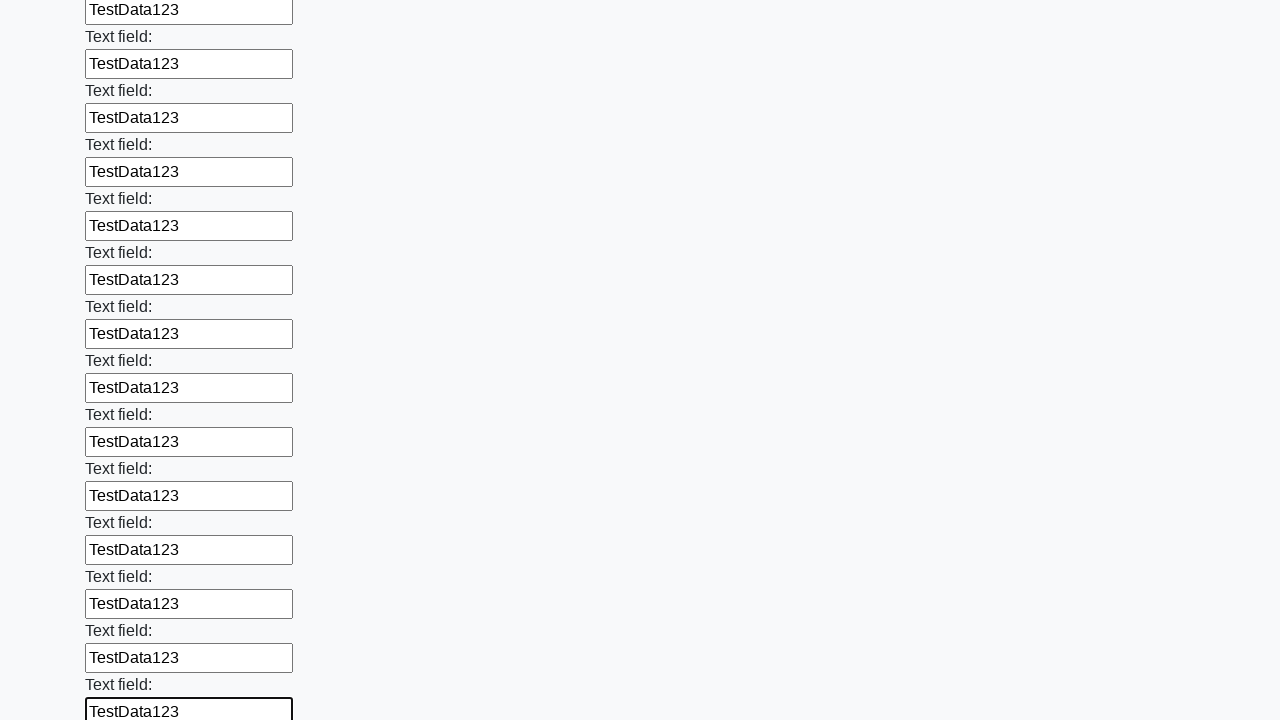

Filled a text input field with 'TestData123' on [type="text"] >> nth=42
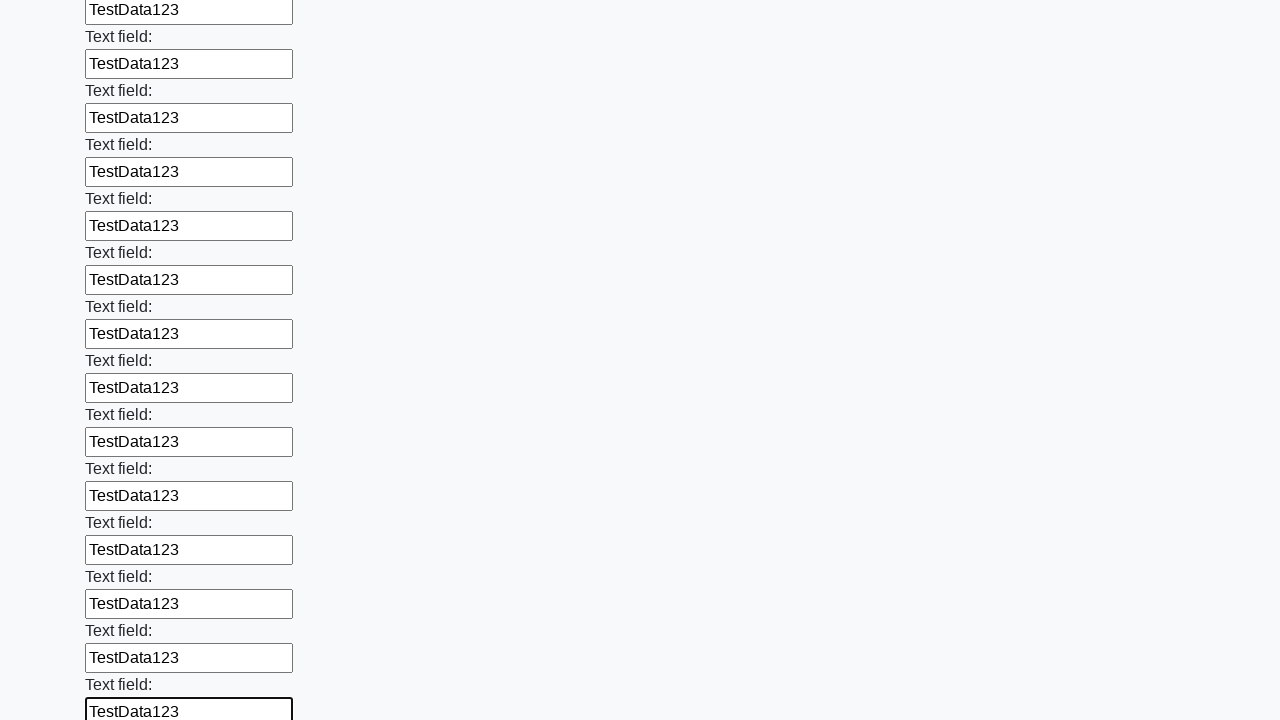

Filled a text input field with 'TestData123' on [type="text"] >> nth=43
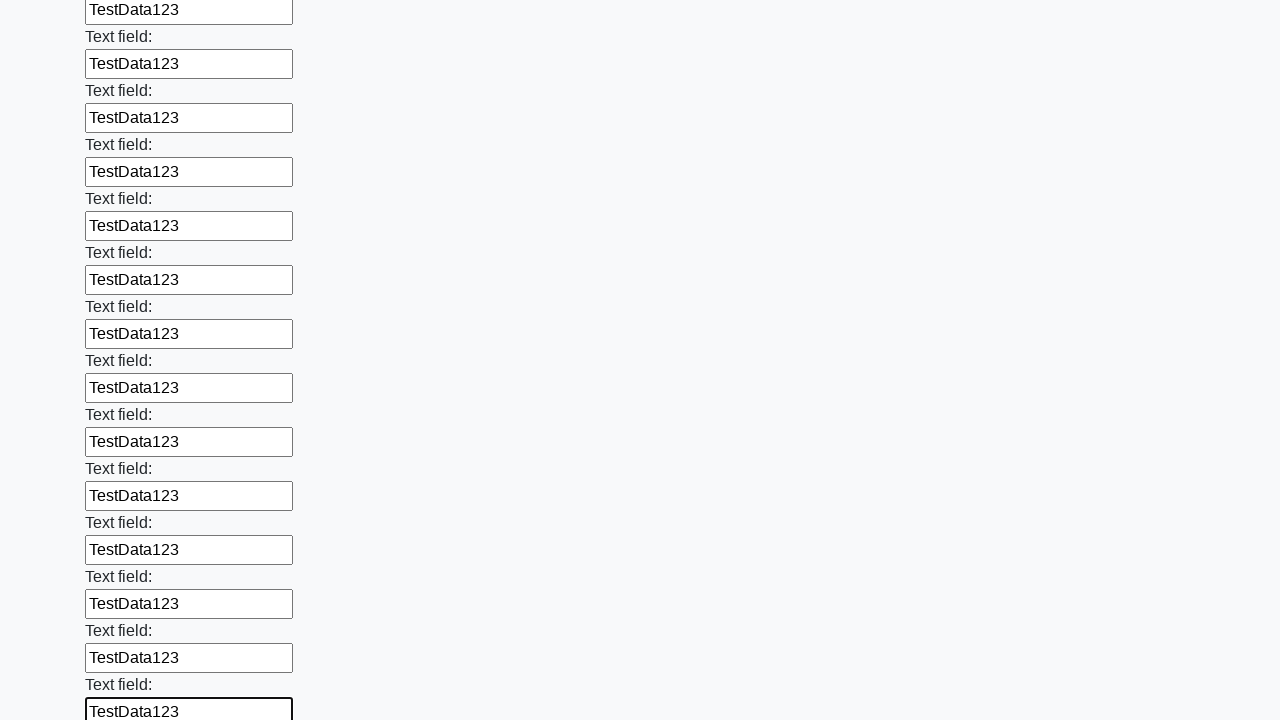

Filled a text input field with 'TestData123' on [type="text"] >> nth=44
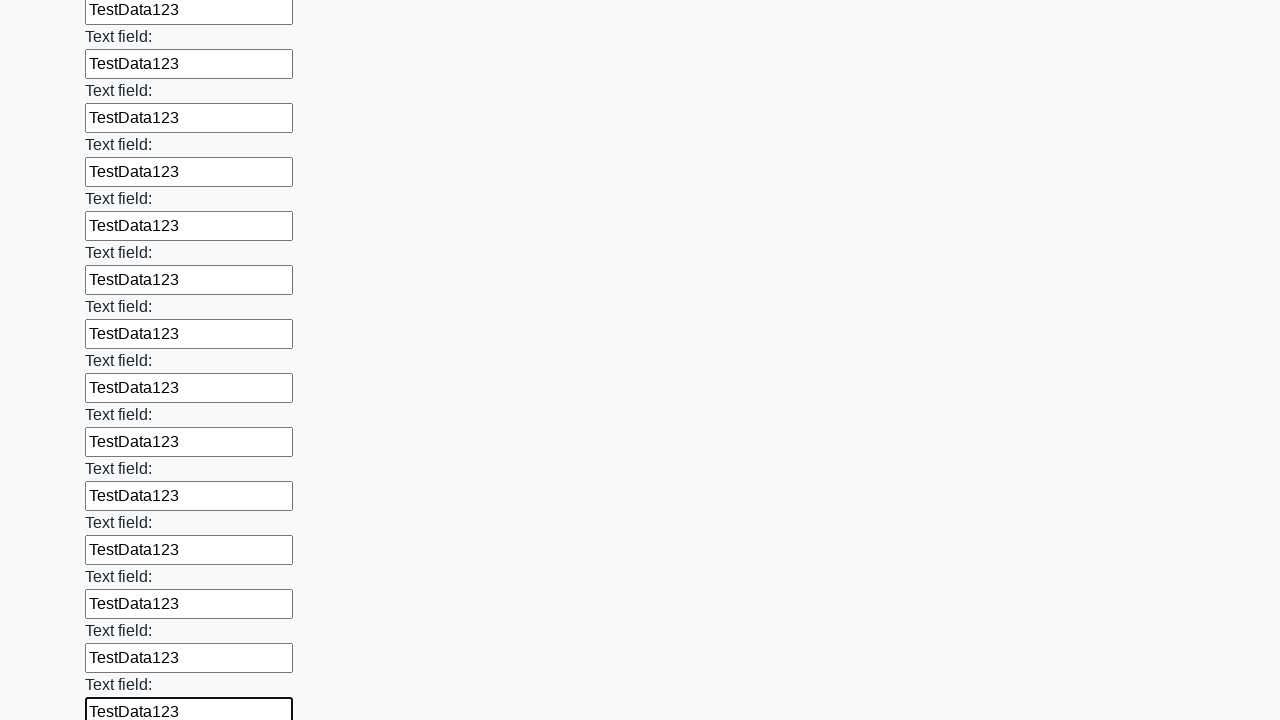

Filled a text input field with 'TestData123' on [type="text"] >> nth=45
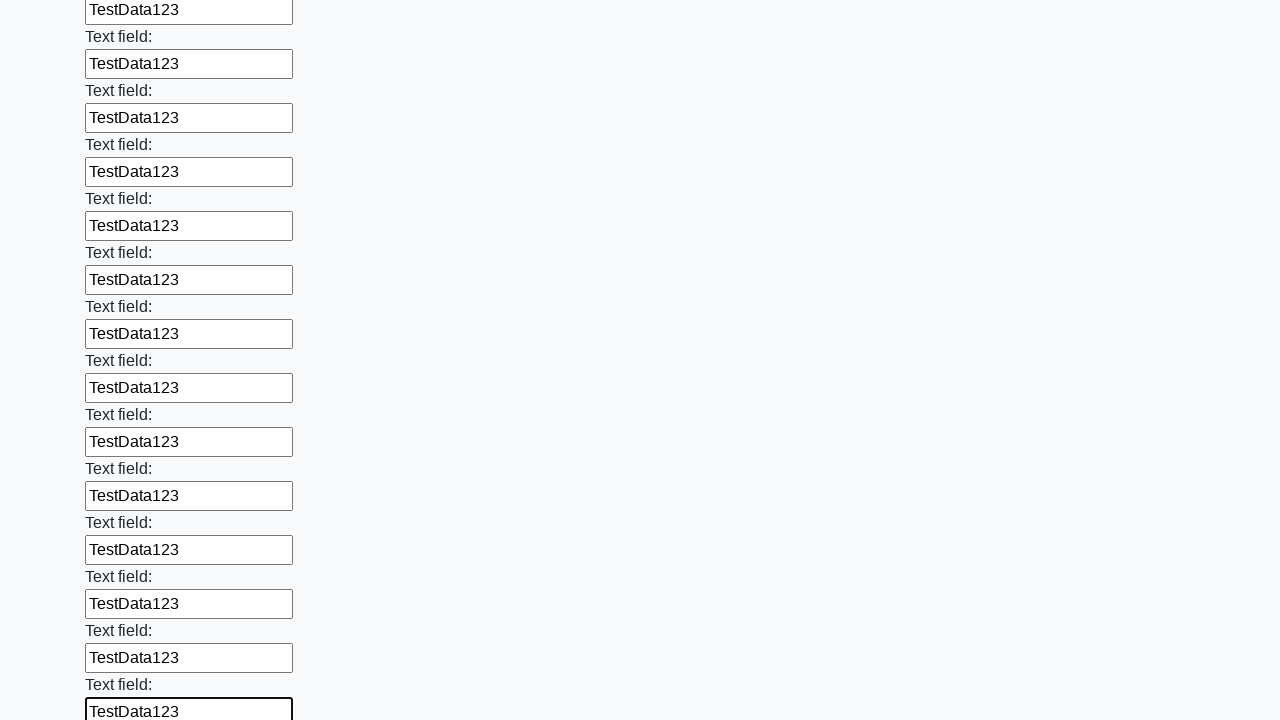

Filled a text input field with 'TestData123' on [type="text"] >> nth=46
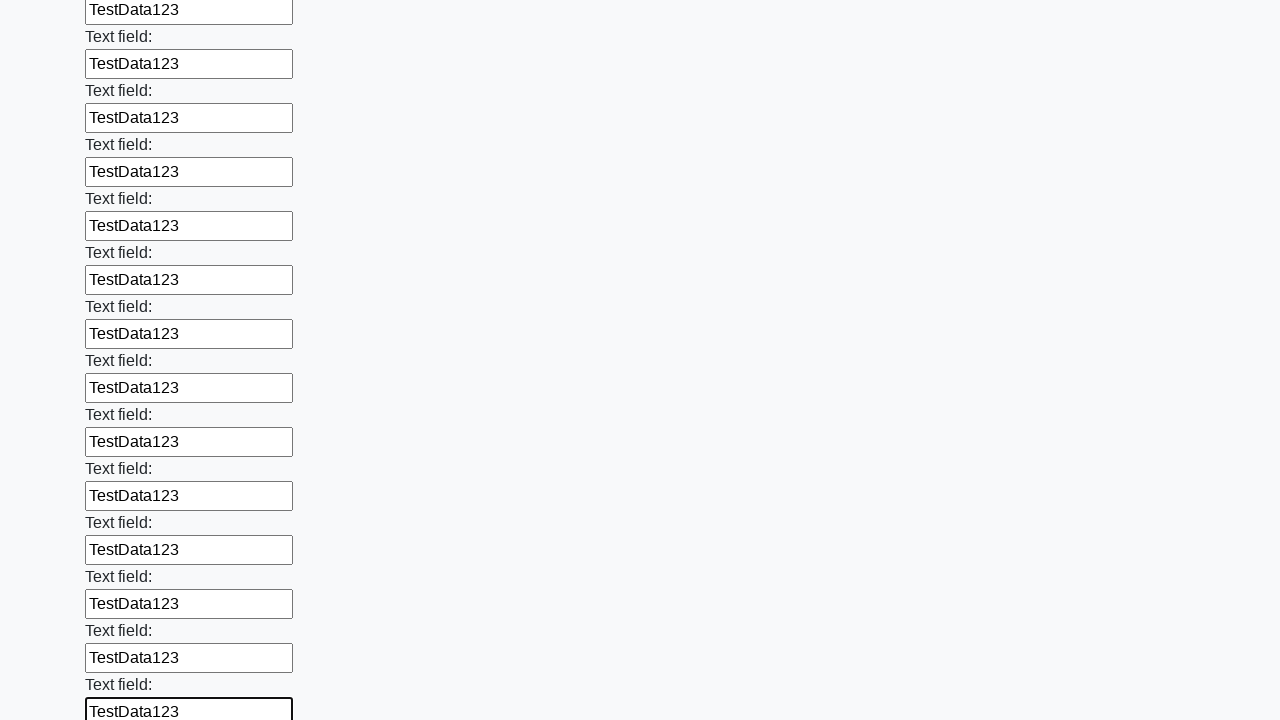

Filled a text input field with 'TestData123' on [type="text"] >> nth=47
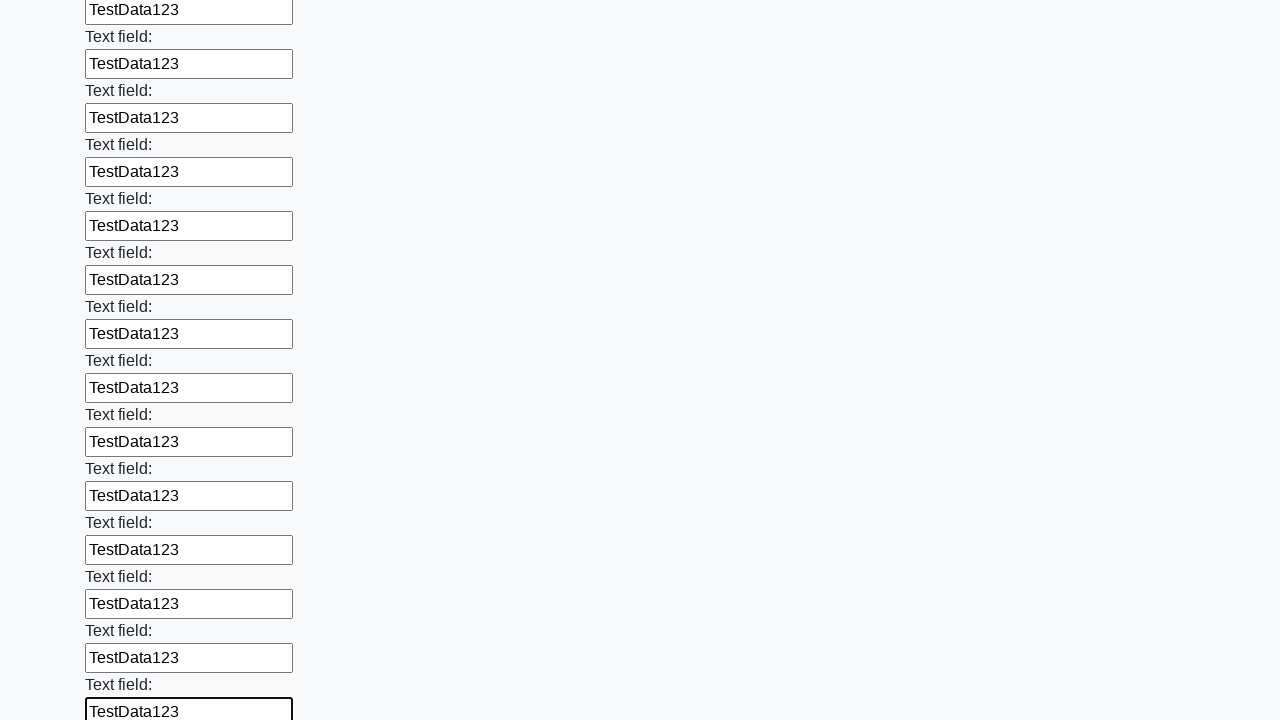

Filled a text input field with 'TestData123' on [type="text"] >> nth=48
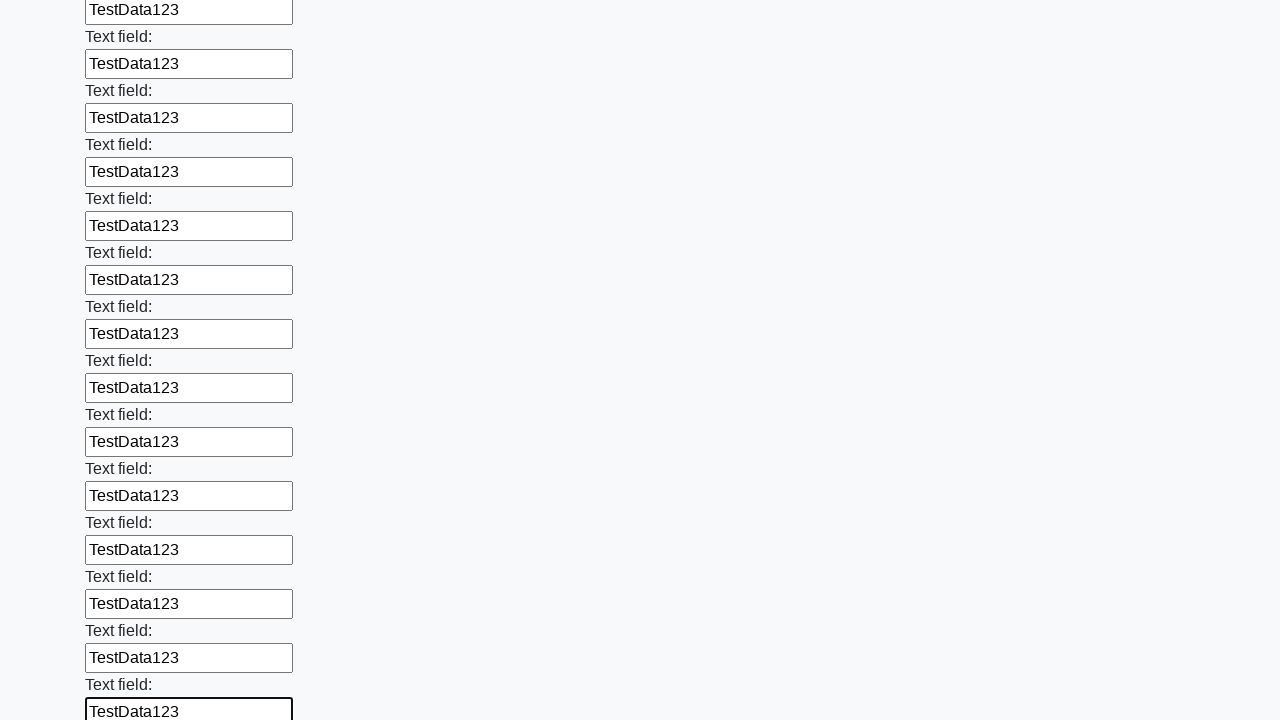

Filled a text input field with 'TestData123' on [type="text"] >> nth=49
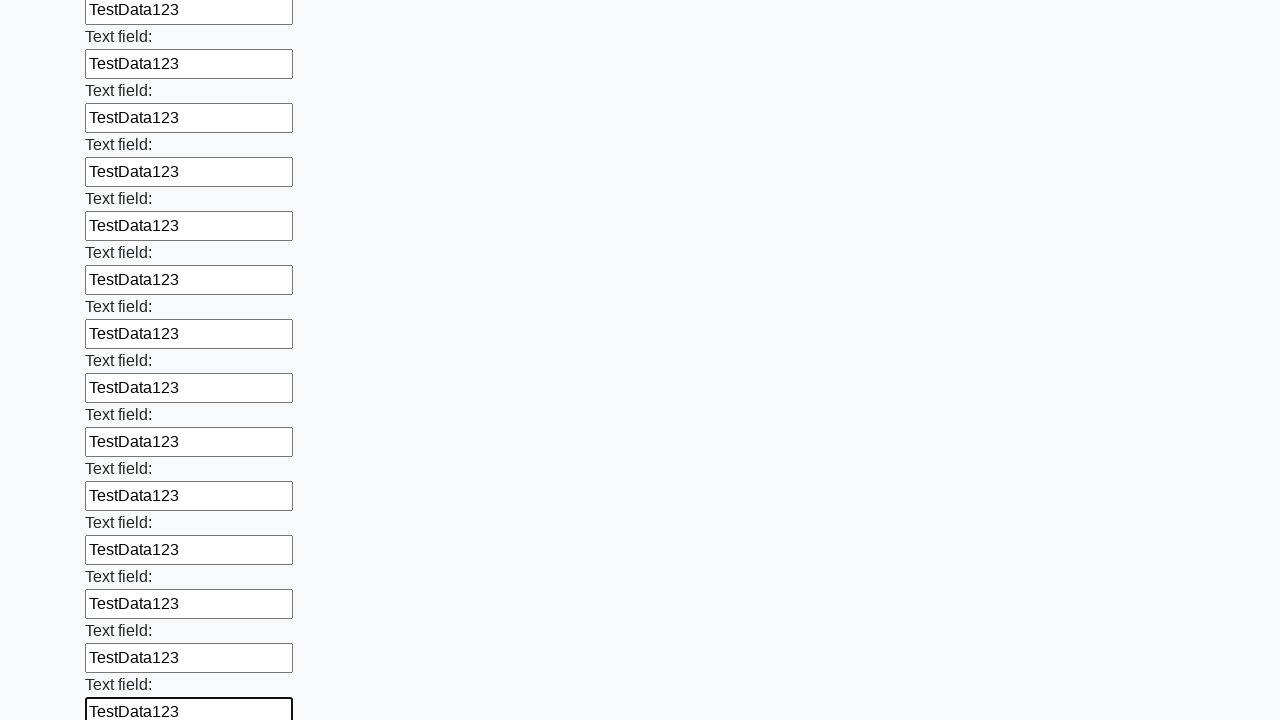

Filled a text input field with 'TestData123' on [type="text"] >> nth=50
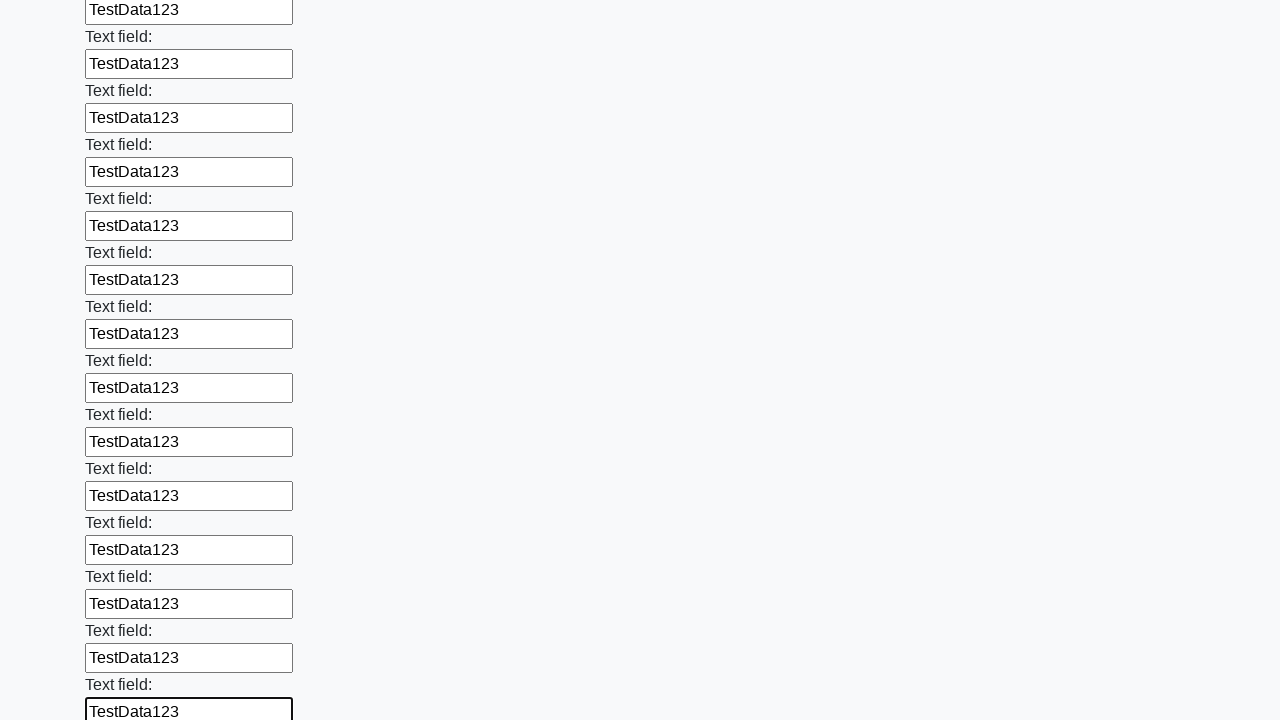

Filled a text input field with 'TestData123' on [type="text"] >> nth=51
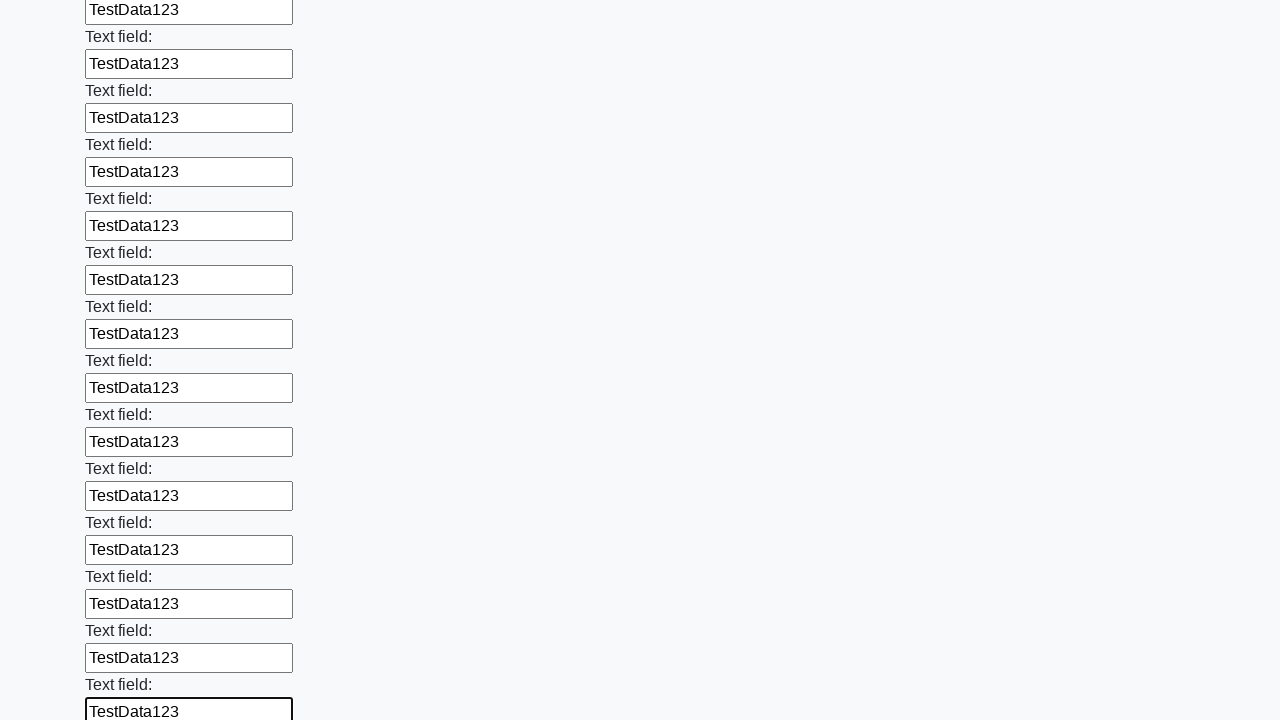

Filled a text input field with 'TestData123' on [type="text"] >> nth=52
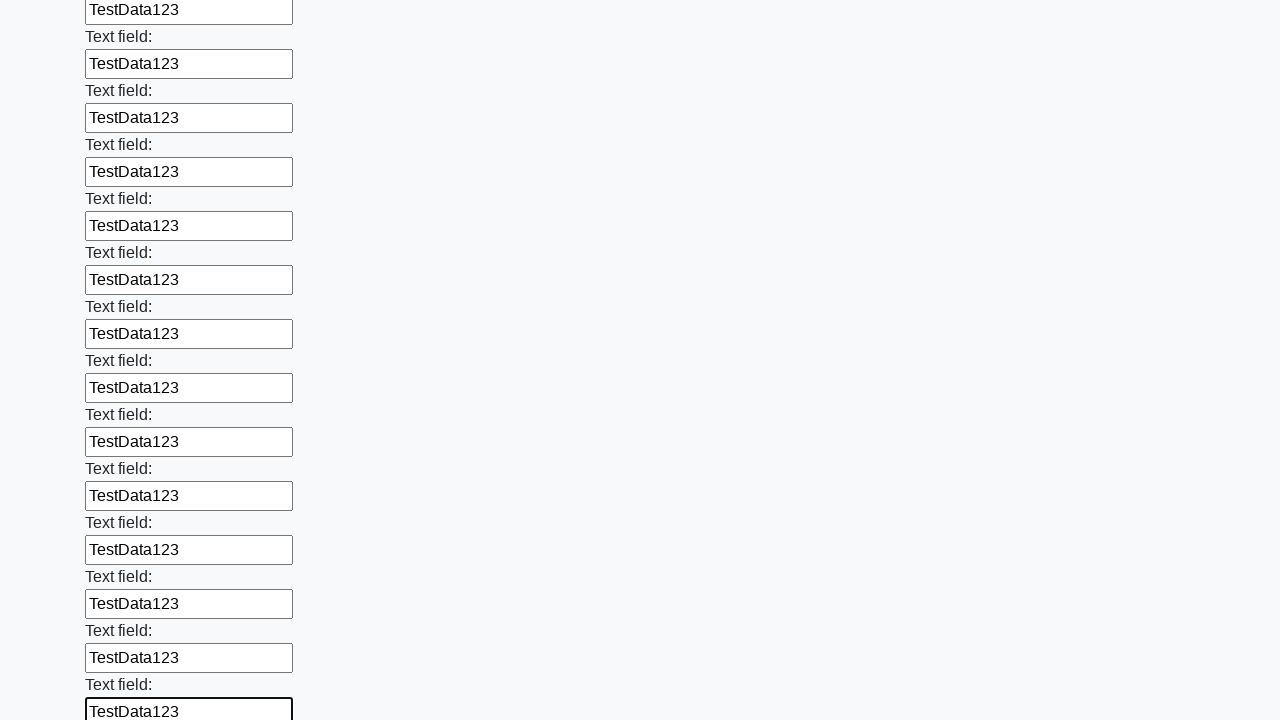

Filled a text input field with 'TestData123' on [type="text"] >> nth=53
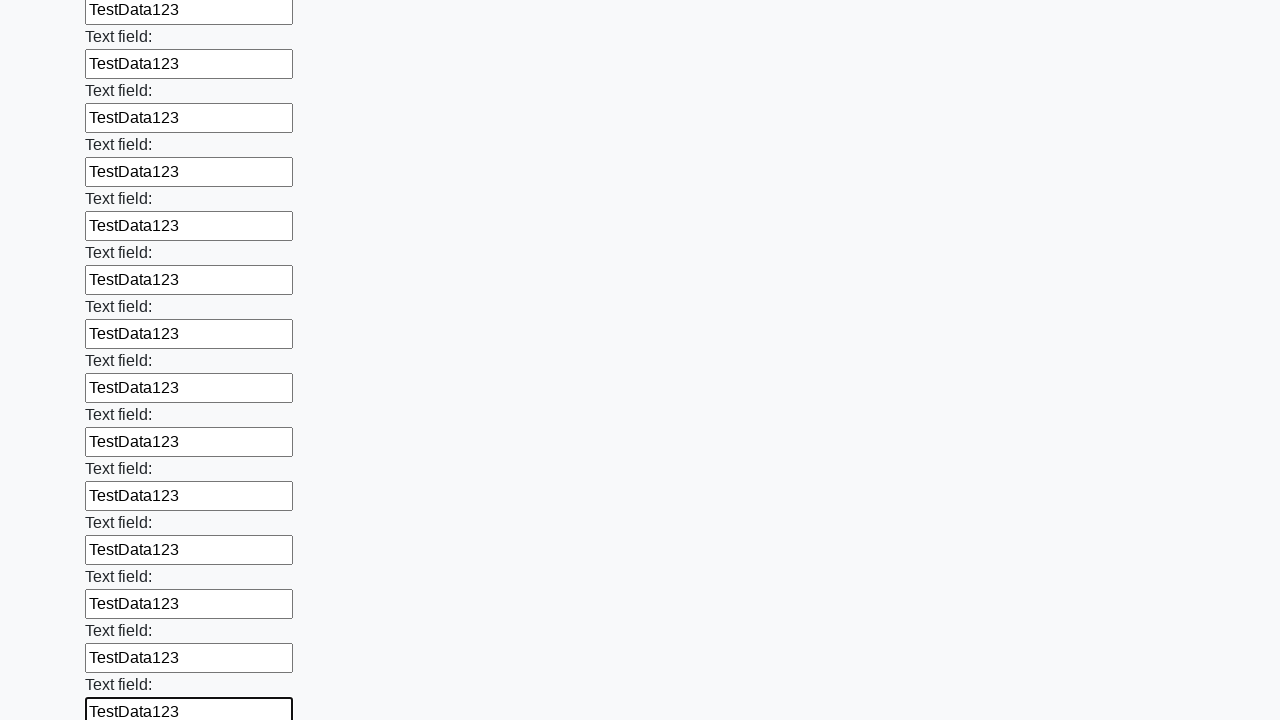

Filled a text input field with 'TestData123' on [type="text"] >> nth=54
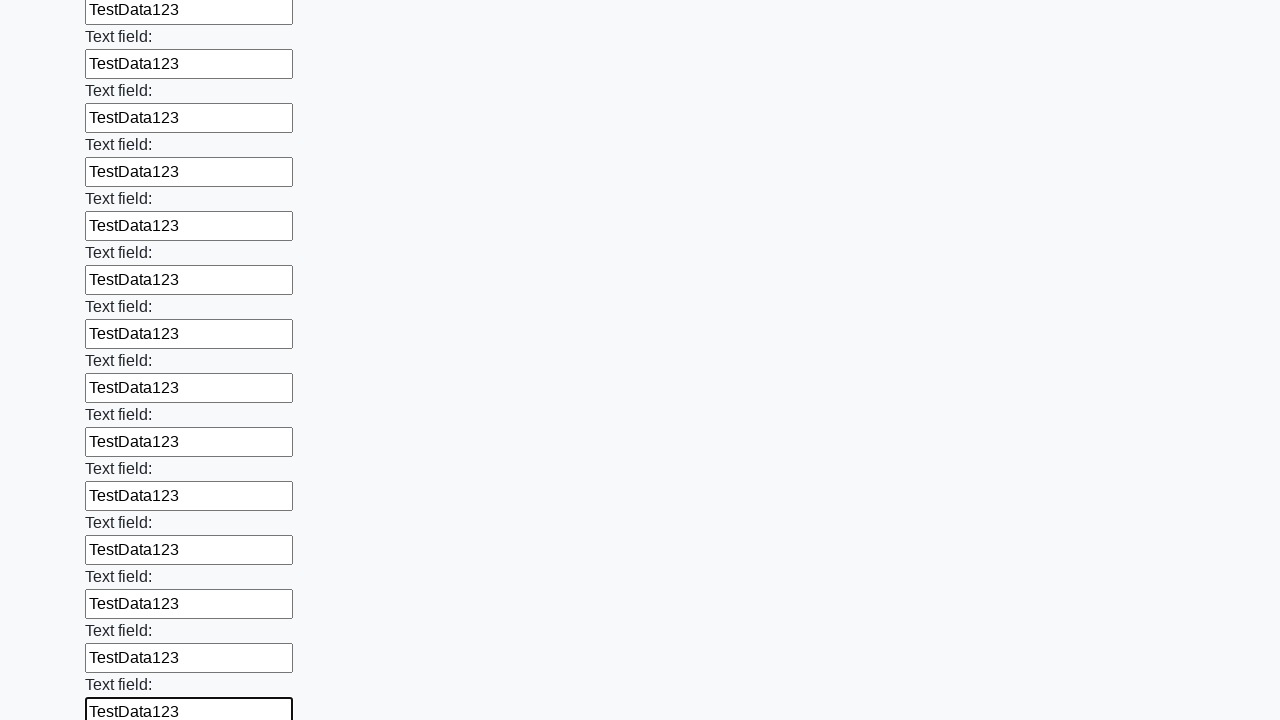

Filled a text input field with 'TestData123' on [type="text"] >> nth=55
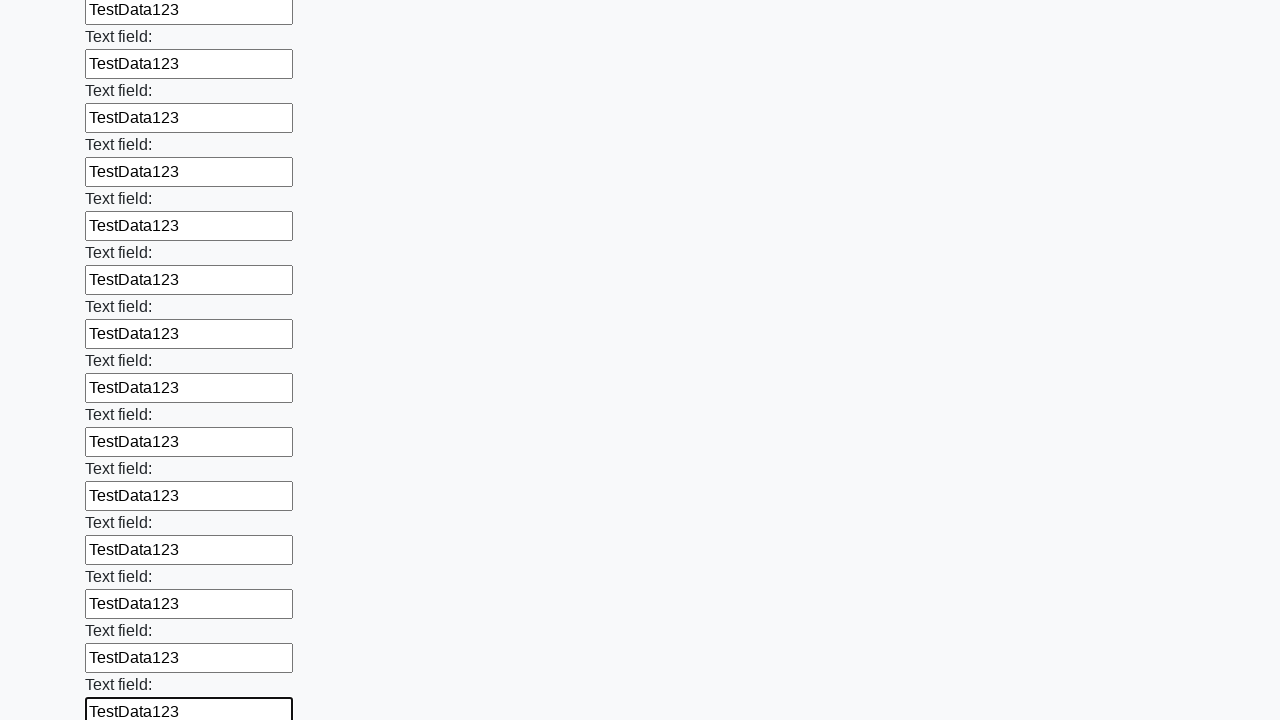

Filled a text input field with 'TestData123' on [type="text"] >> nth=56
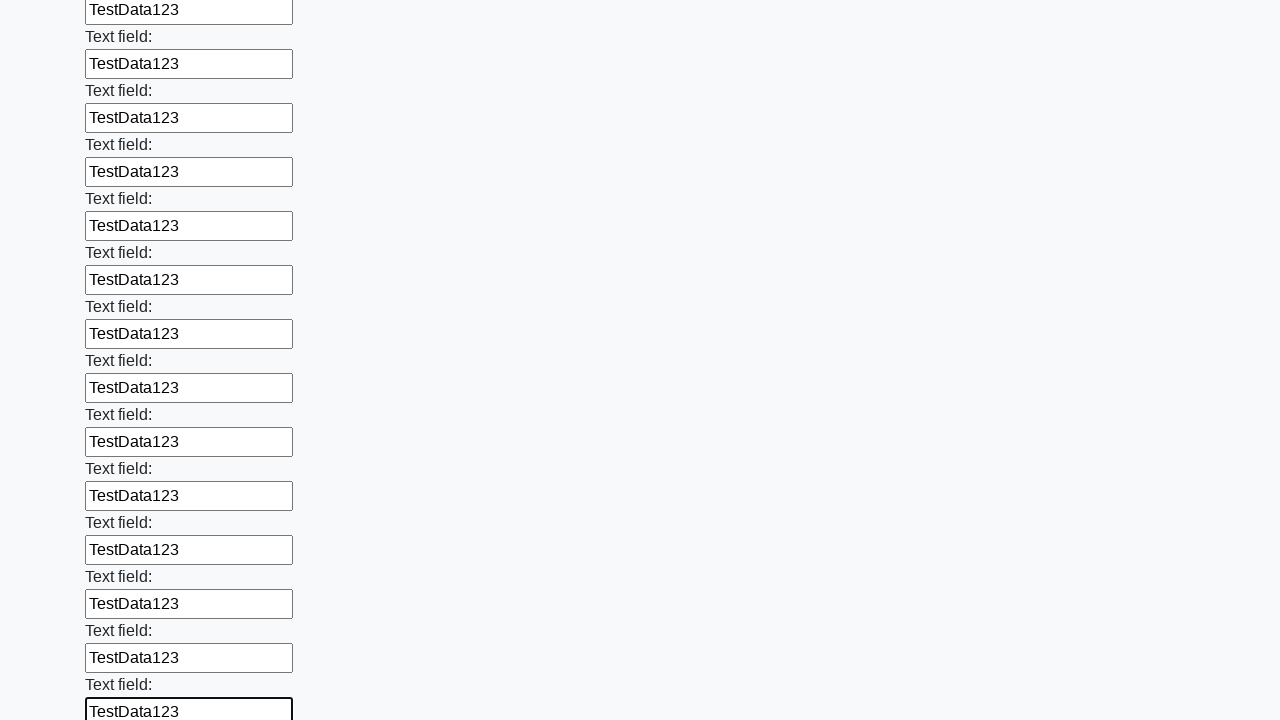

Filled a text input field with 'TestData123' on [type="text"] >> nth=57
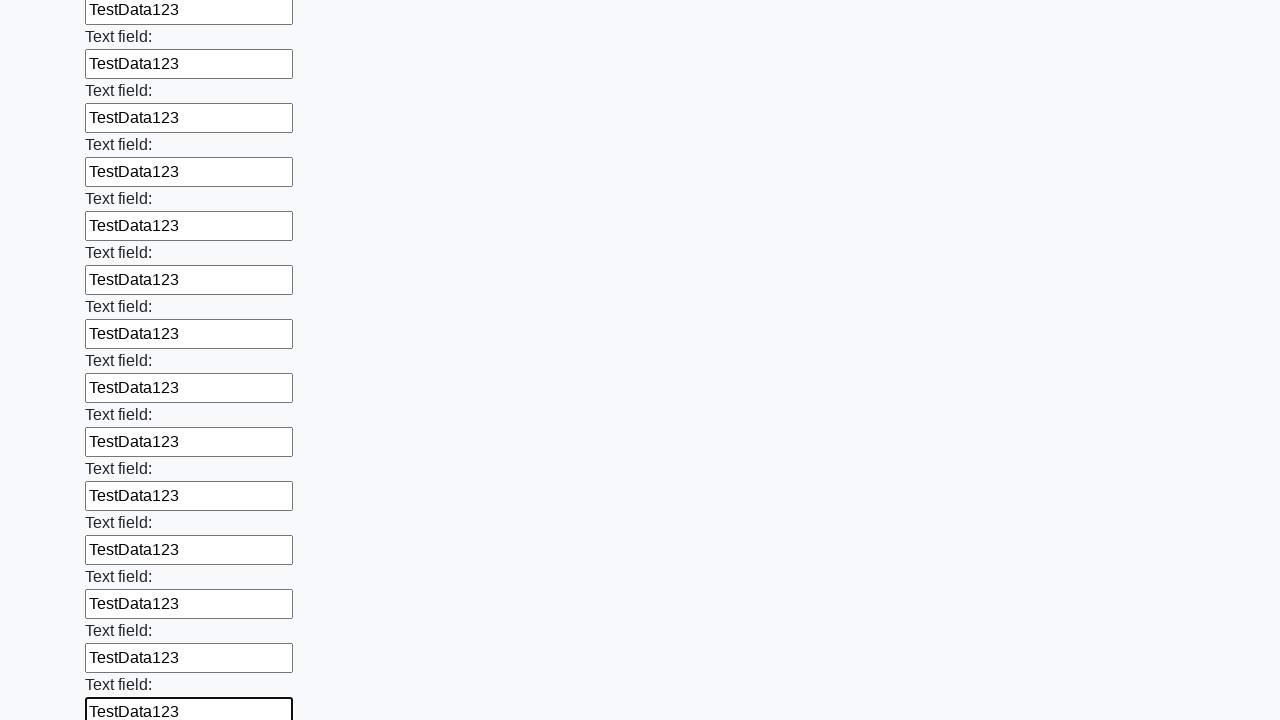

Filled a text input field with 'TestData123' on [type="text"] >> nth=58
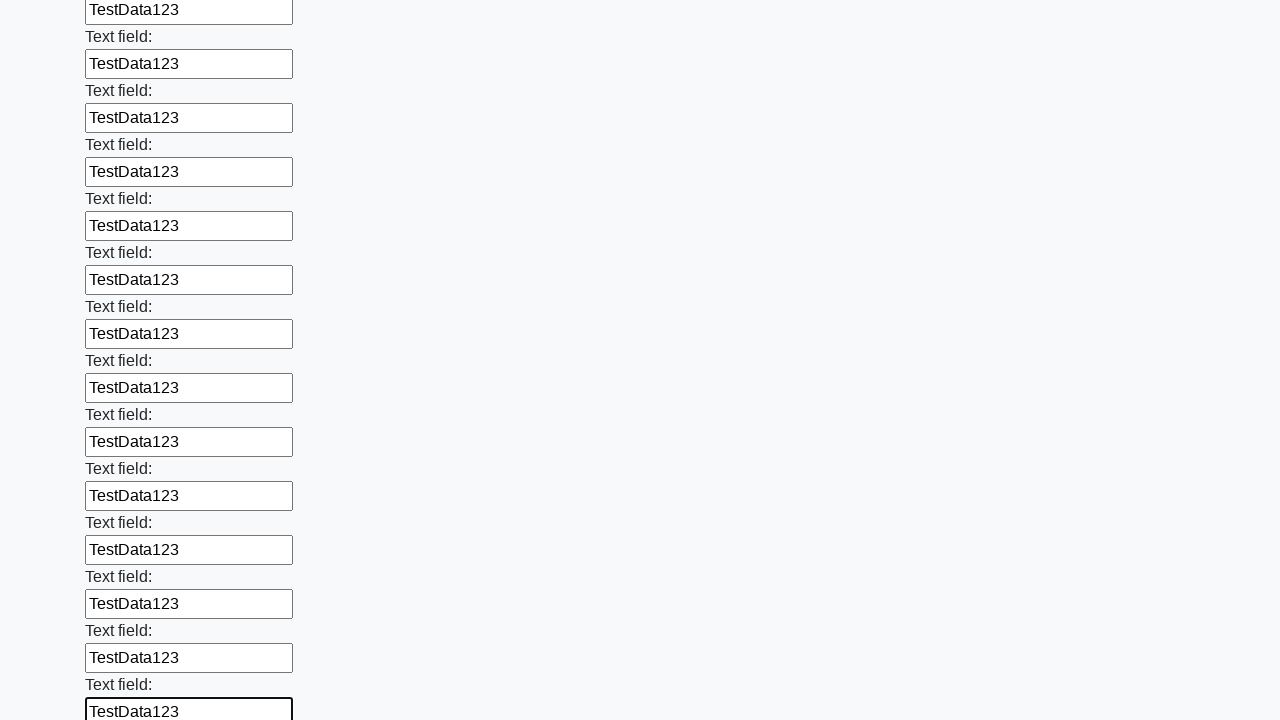

Filled a text input field with 'TestData123' on [type="text"] >> nth=59
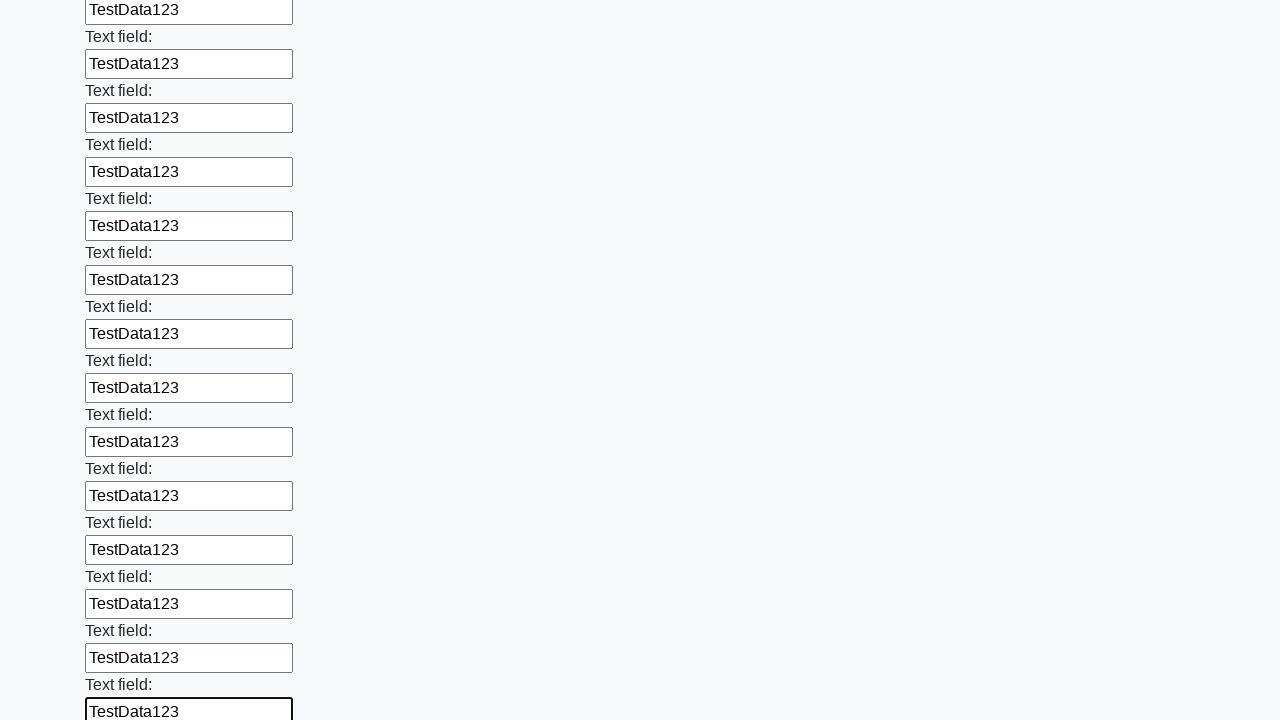

Filled a text input field with 'TestData123' on [type="text"] >> nth=60
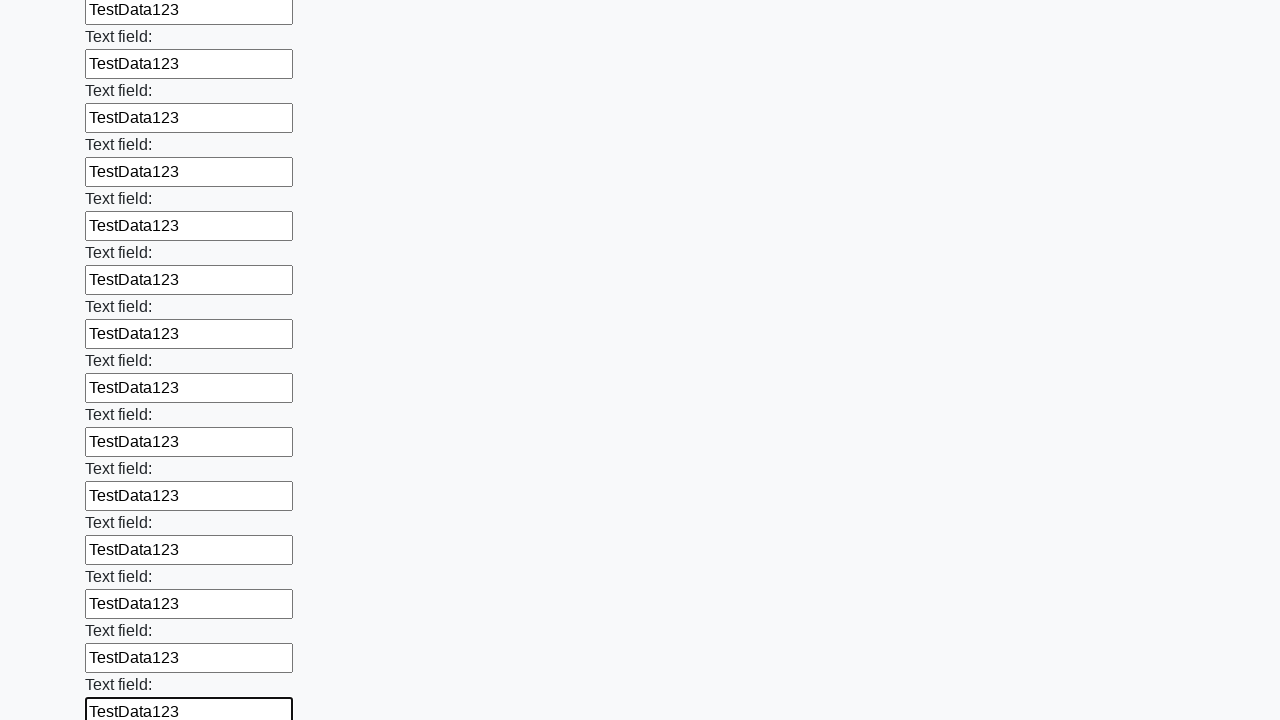

Filled a text input field with 'TestData123' on [type="text"] >> nth=61
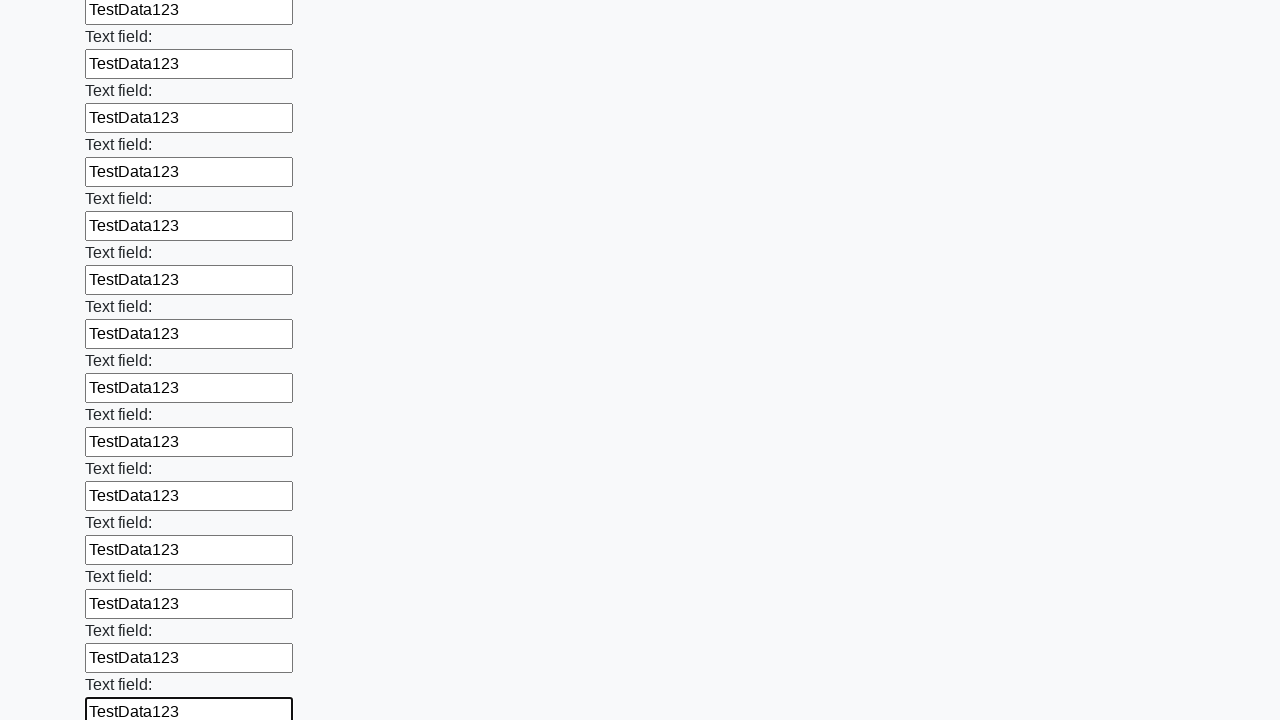

Filled a text input field with 'TestData123' on [type="text"] >> nth=62
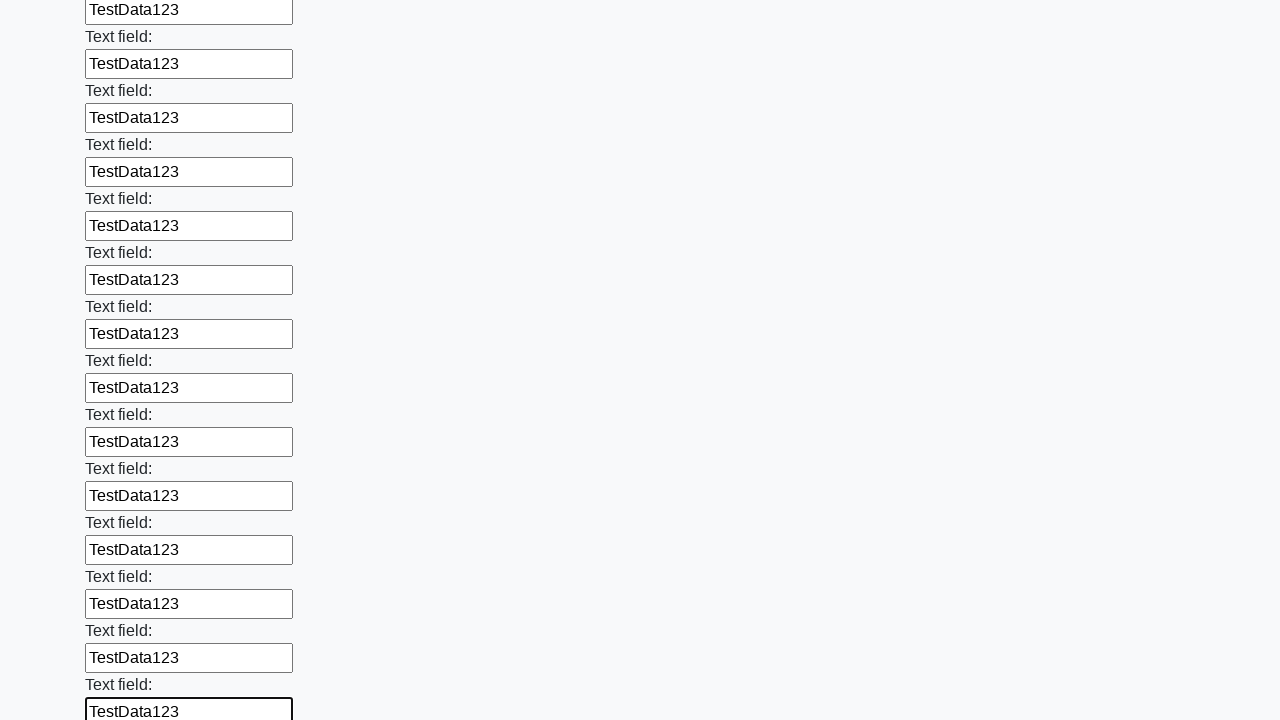

Filled a text input field with 'TestData123' on [type="text"] >> nth=63
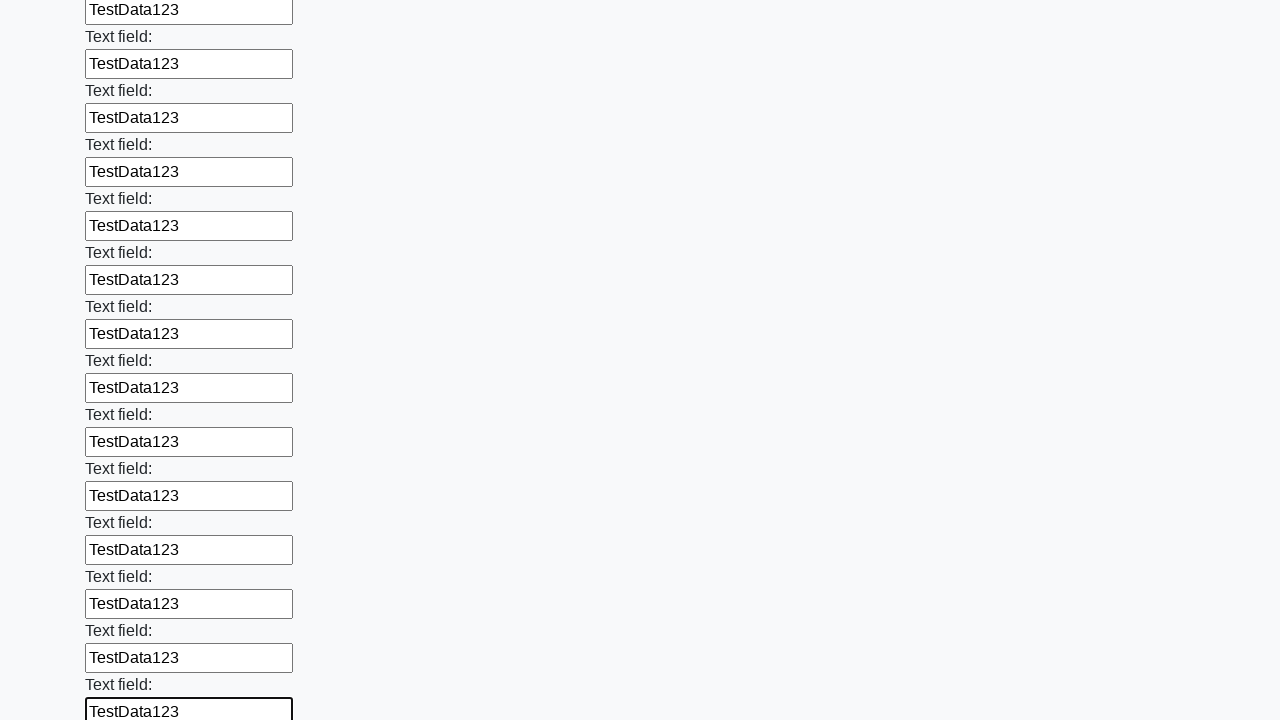

Filled a text input field with 'TestData123' on [type="text"] >> nth=64
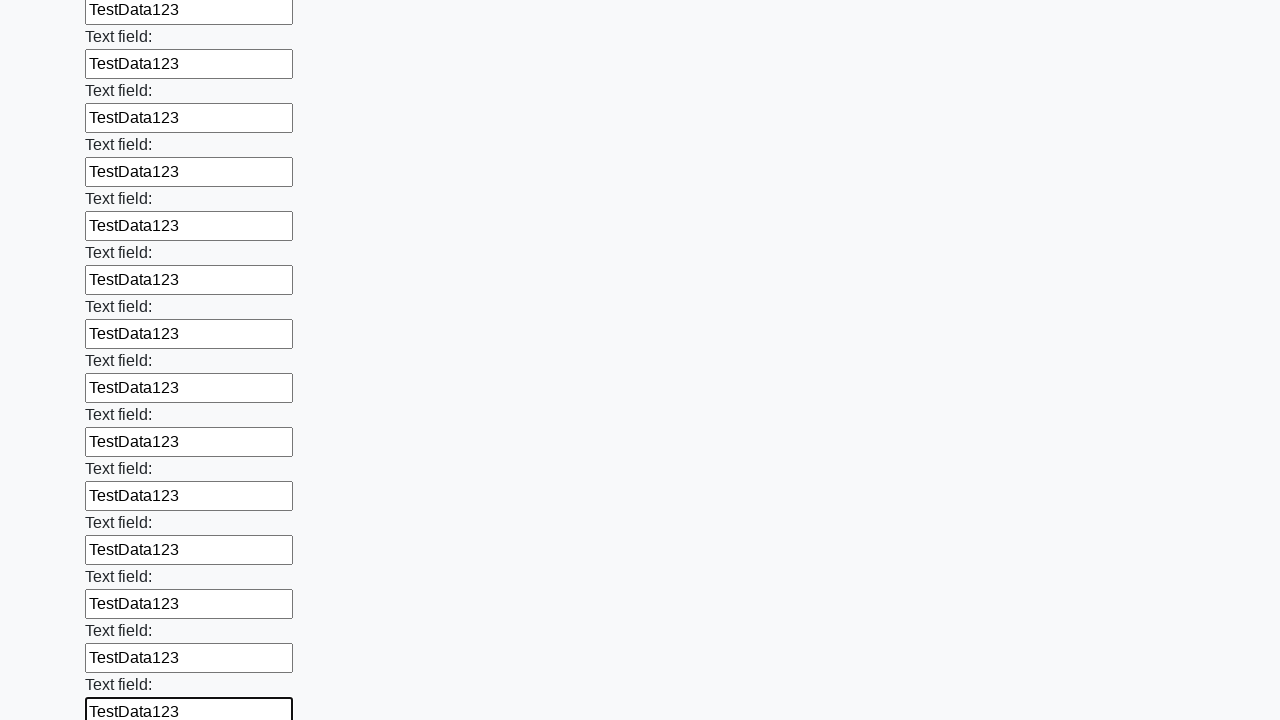

Filled a text input field with 'TestData123' on [type="text"] >> nth=65
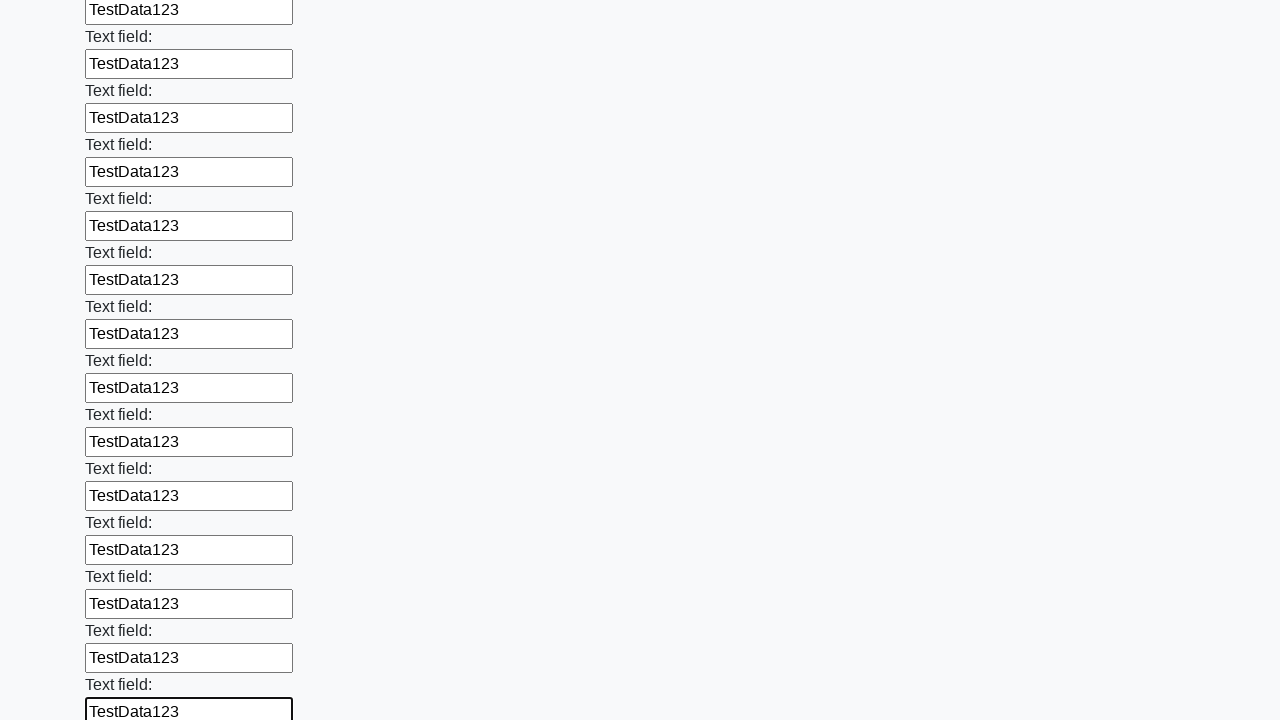

Filled a text input field with 'TestData123' on [type="text"] >> nth=66
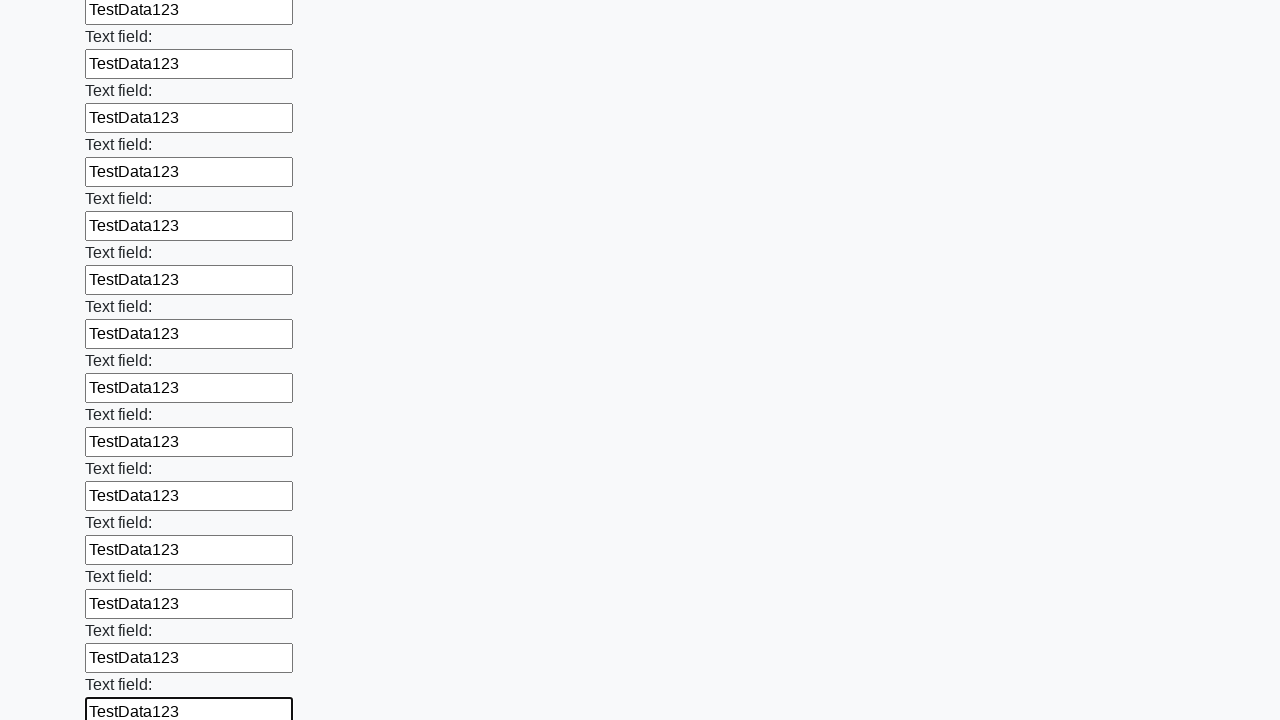

Filled a text input field with 'TestData123' on [type="text"] >> nth=67
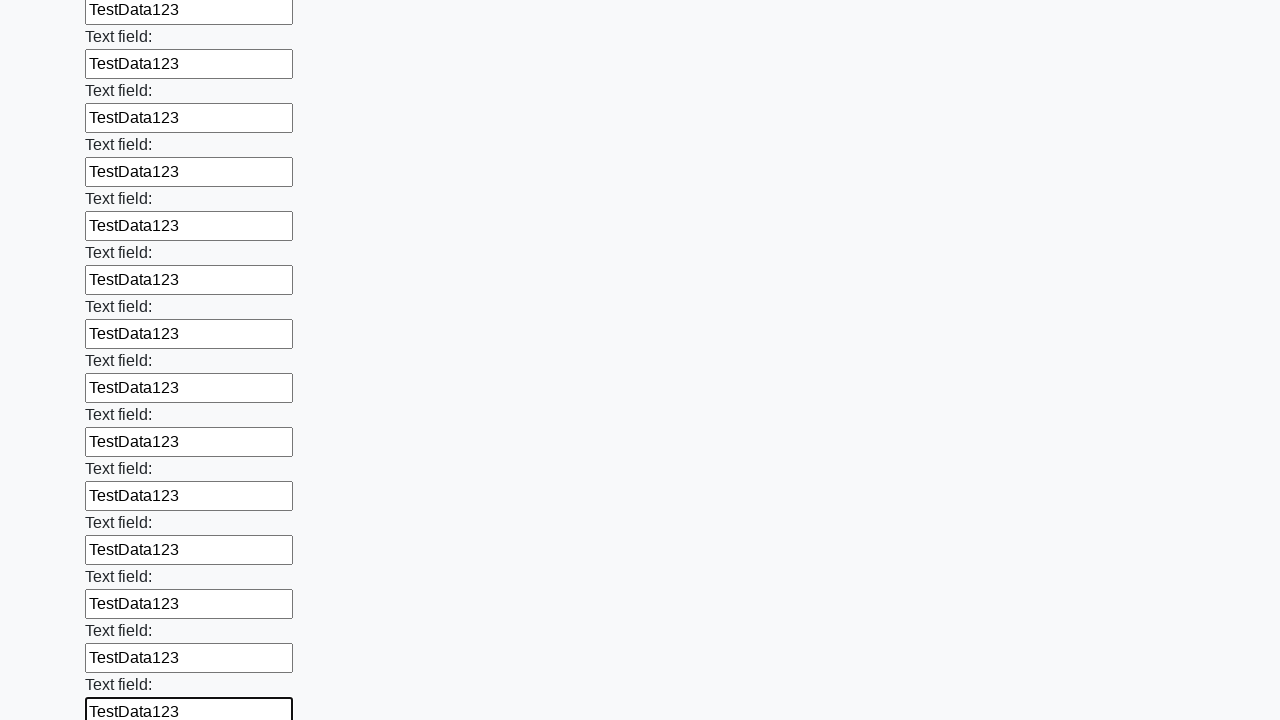

Filled a text input field with 'TestData123' on [type="text"] >> nth=68
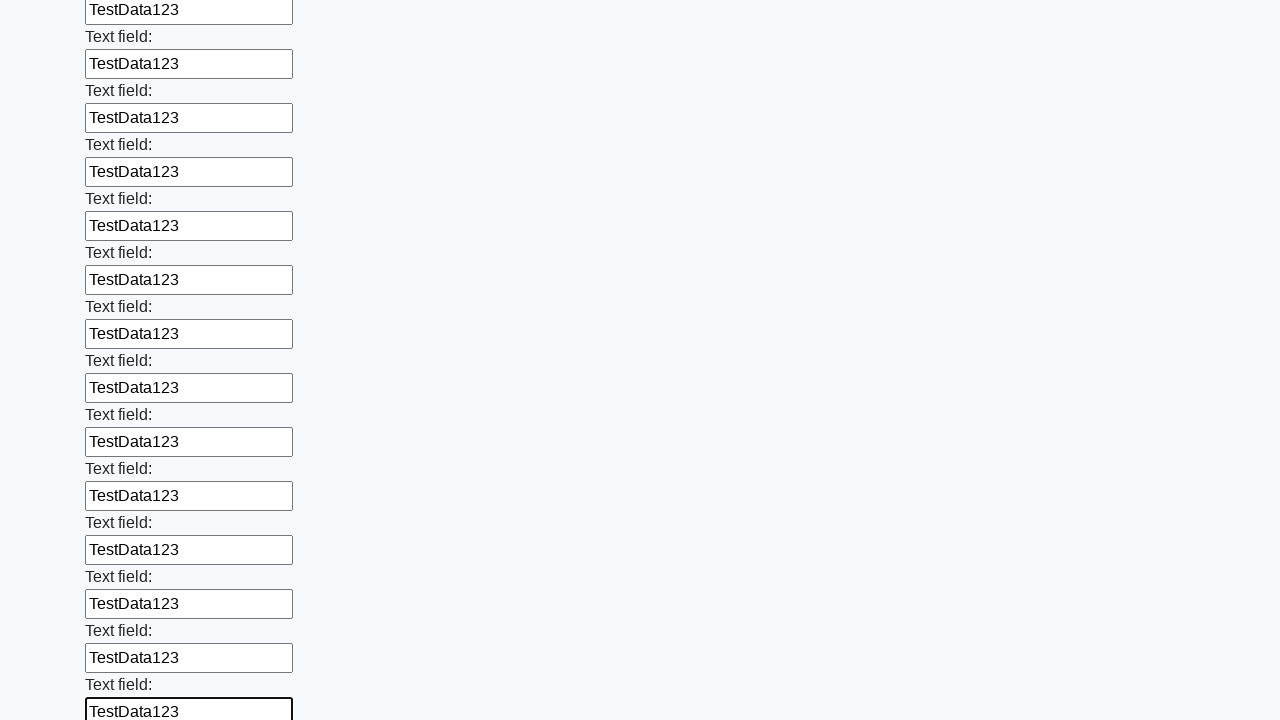

Filled a text input field with 'TestData123' on [type="text"] >> nth=69
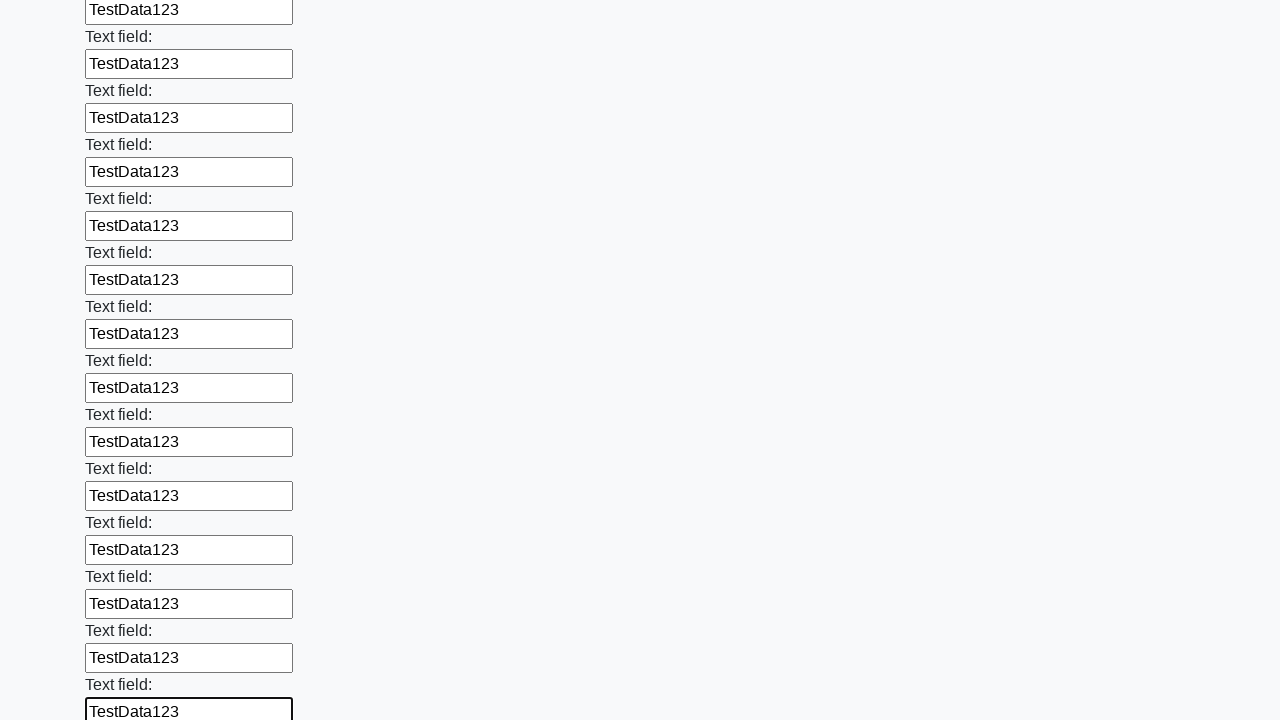

Filled a text input field with 'TestData123' on [type="text"] >> nth=70
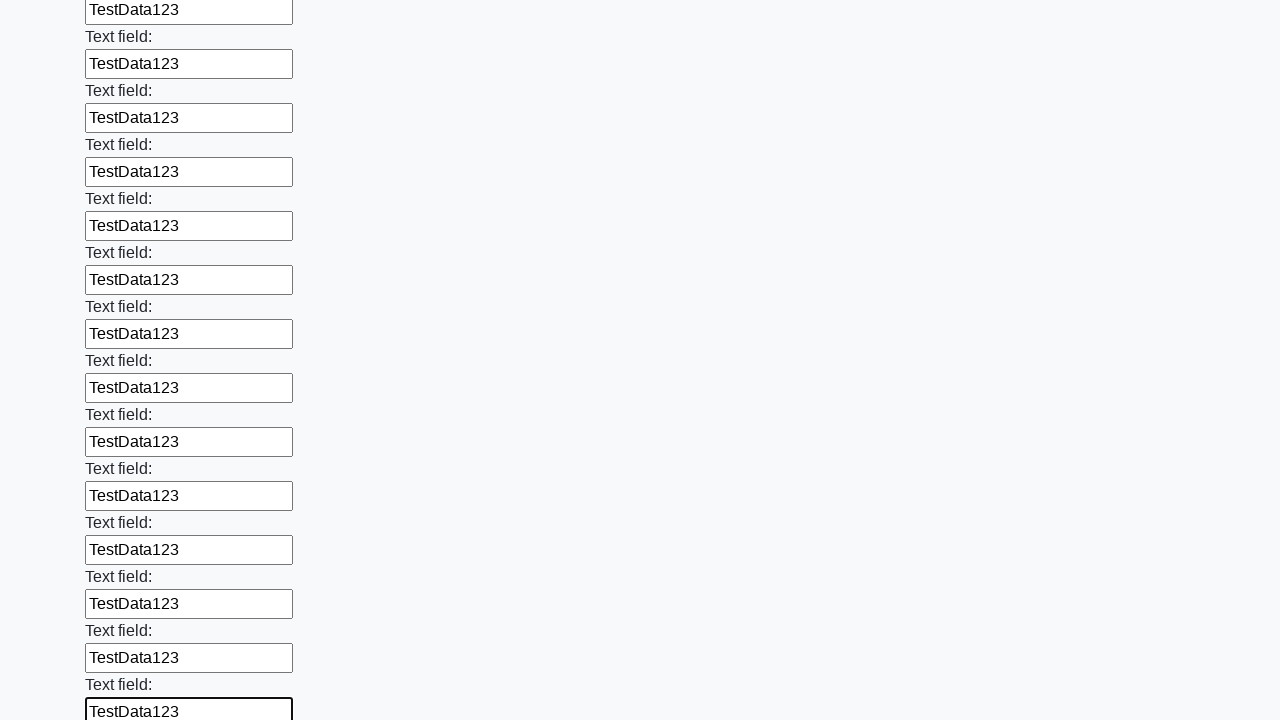

Filled a text input field with 'TestData123' on [type="text"] >> nth=71
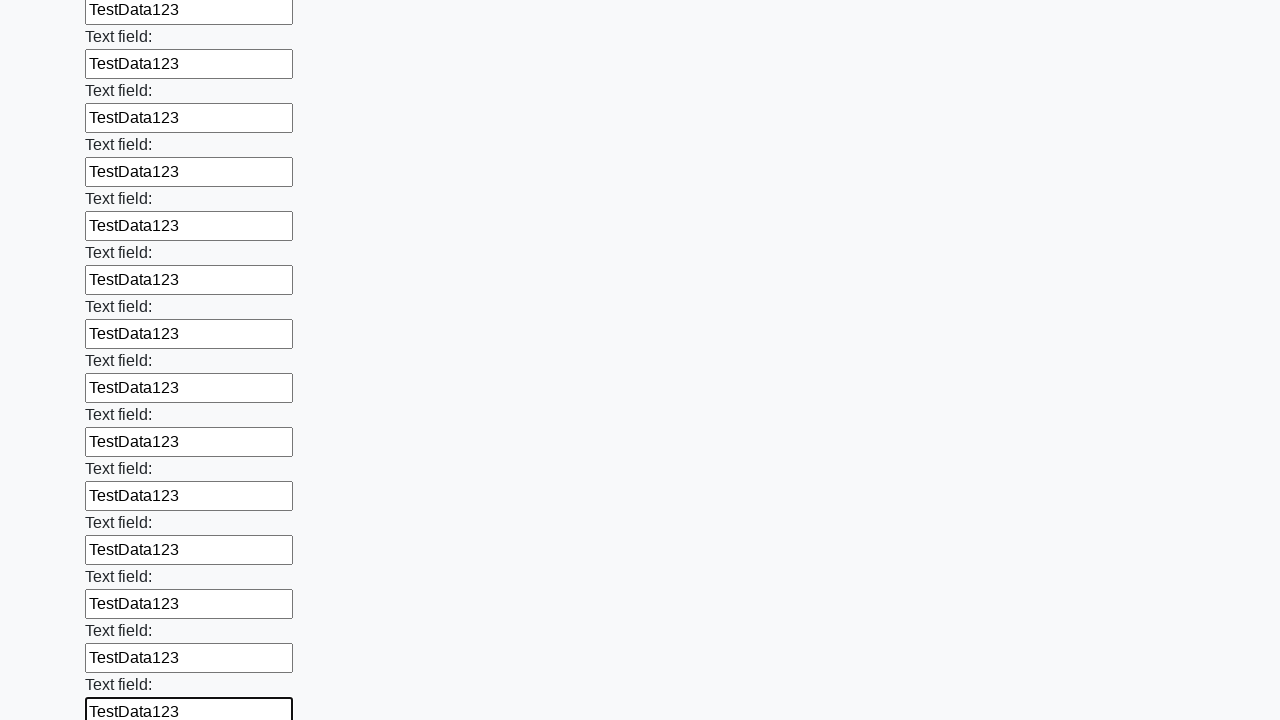

Filled a text input field with 'TestData123' on [type="text"] >> nth=72
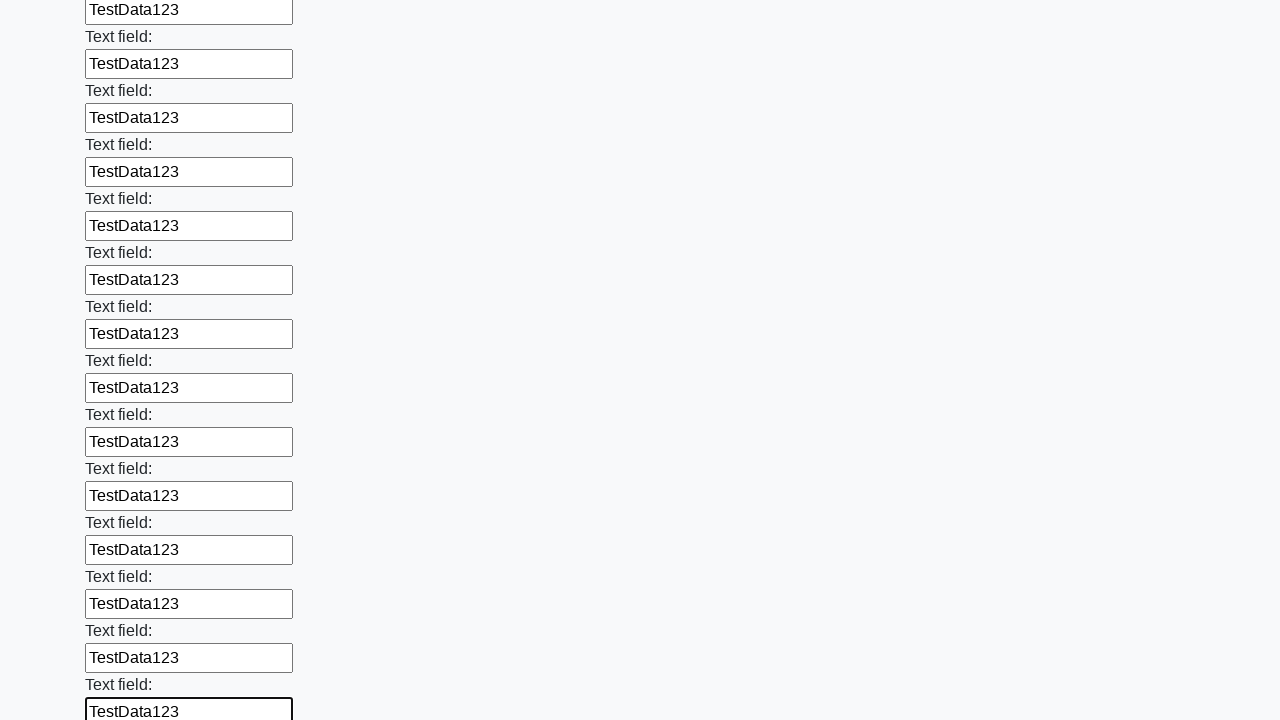

Filled a text input field with 'TestData123' on [type="text"] >> nth=73
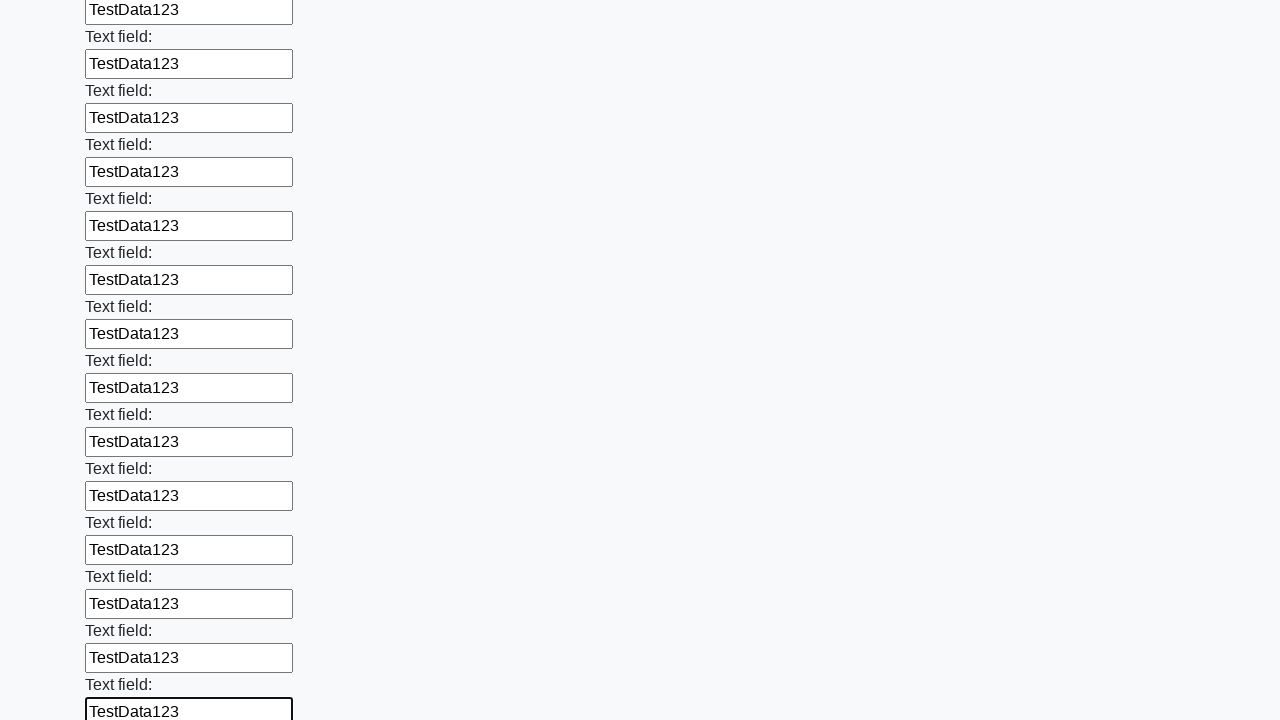

Filled a text input field with 'TestData123' on [type="text"] >> nth=74
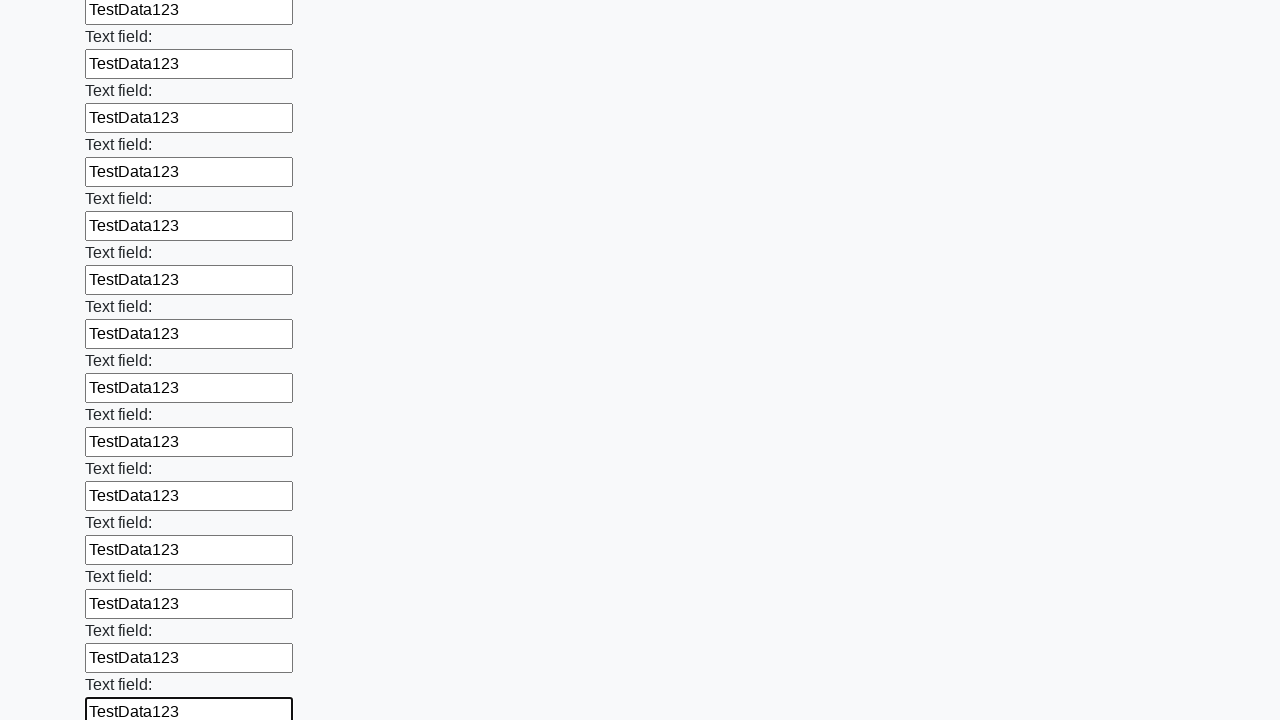

Filled a text input field with 'TestData123' on [type="text"] >> nth=75
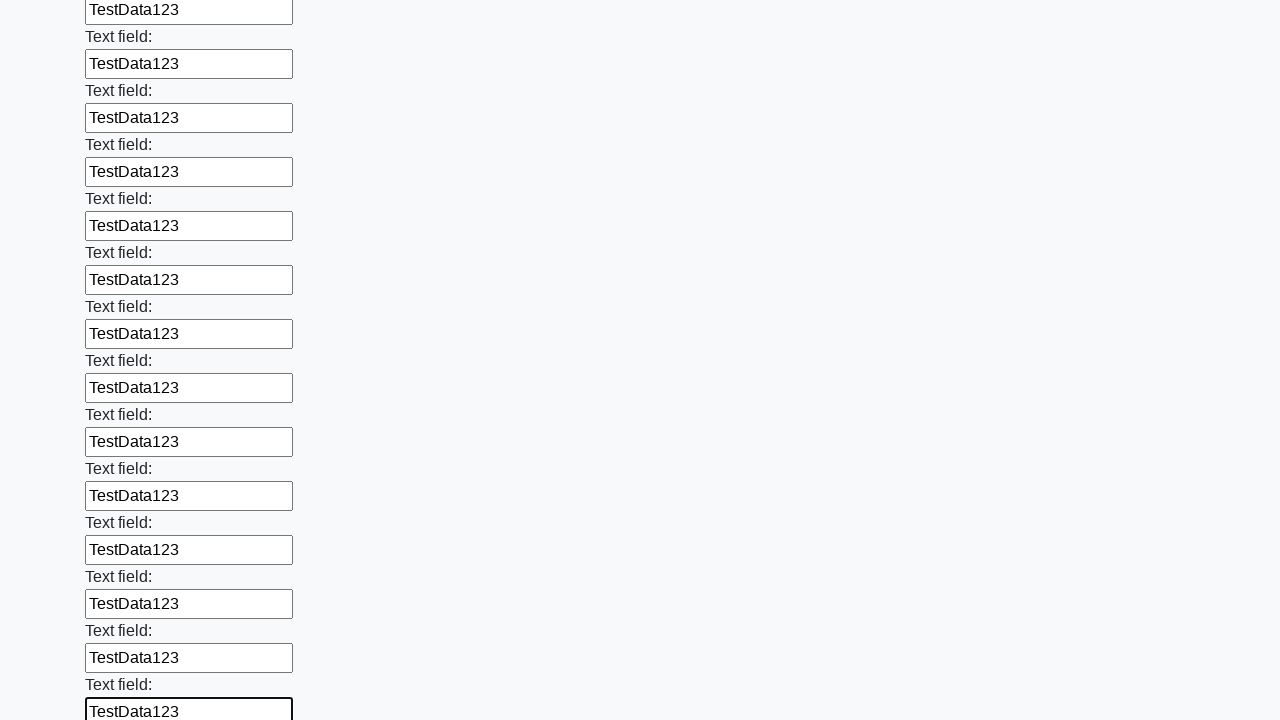

Filled a text input field with 'TestData123' on [type="text"] >> nth=76
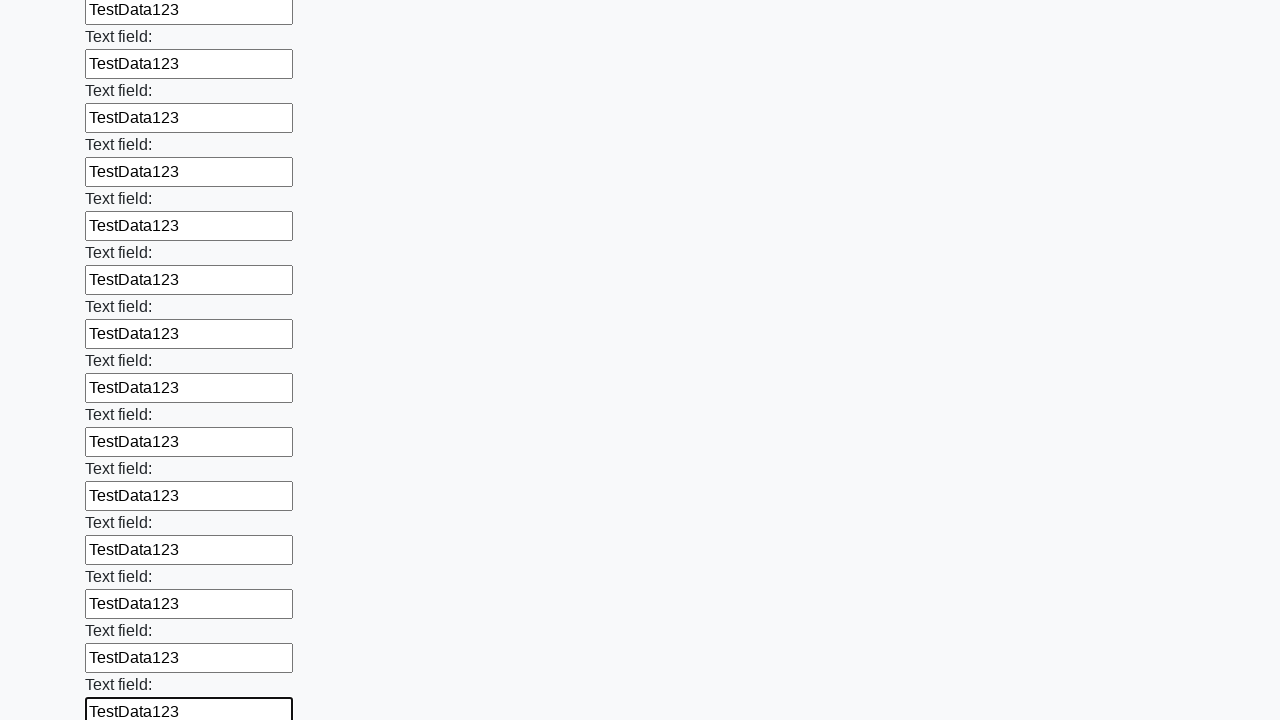

Filled a text input field with 'TestData123' on [type="text"] >> nth=77
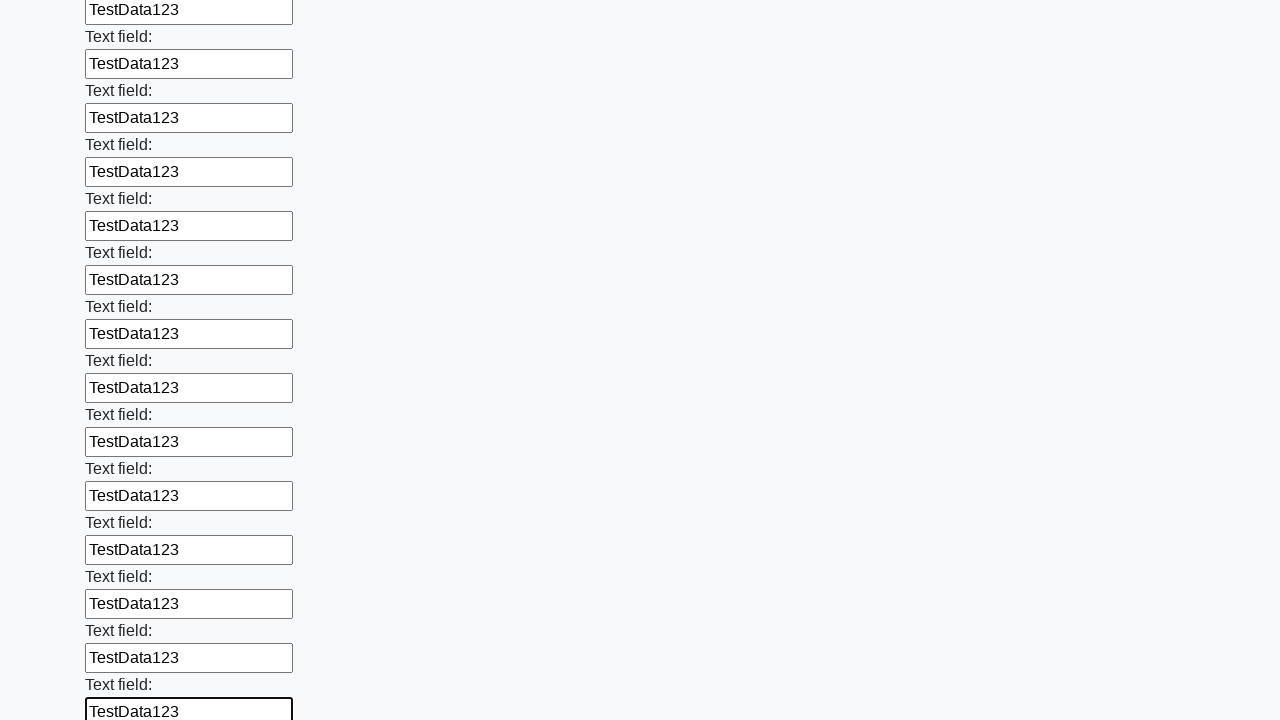

Filled a text input field with 'TestData123' on [type="text"] >> nth=78
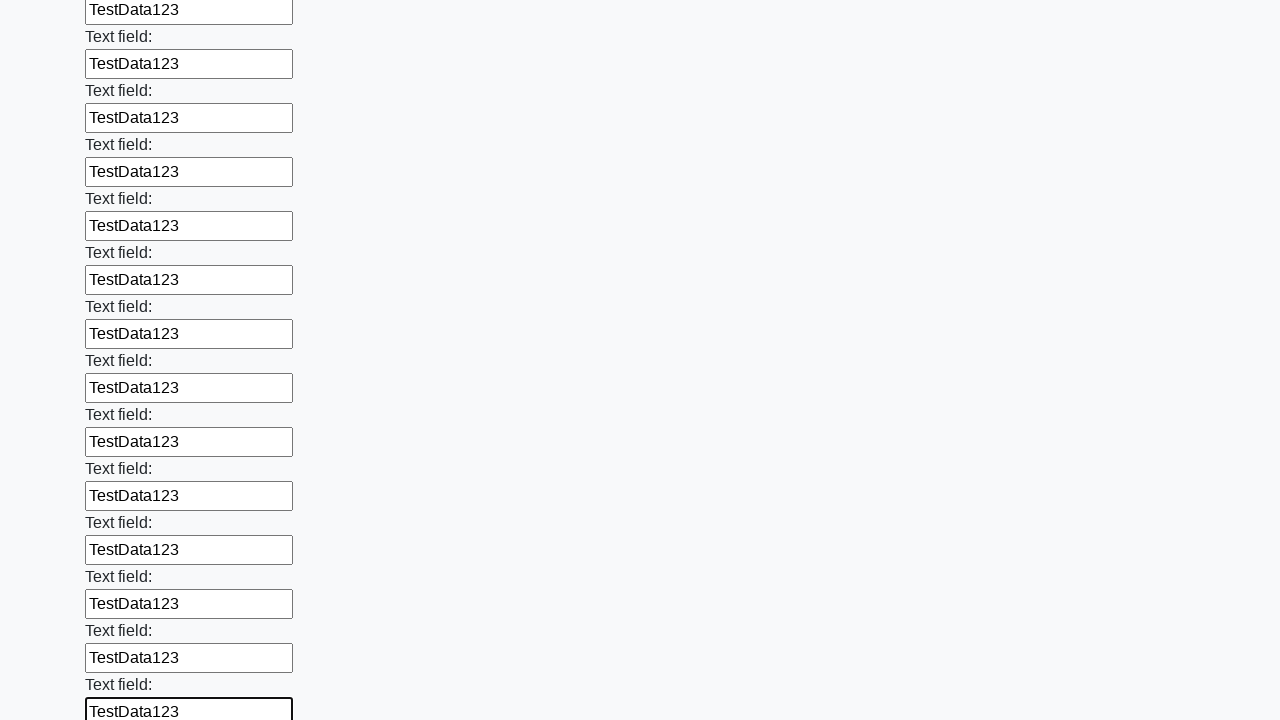

Filled a text input field with 'TestData123' on [type="text"] >> nth=79
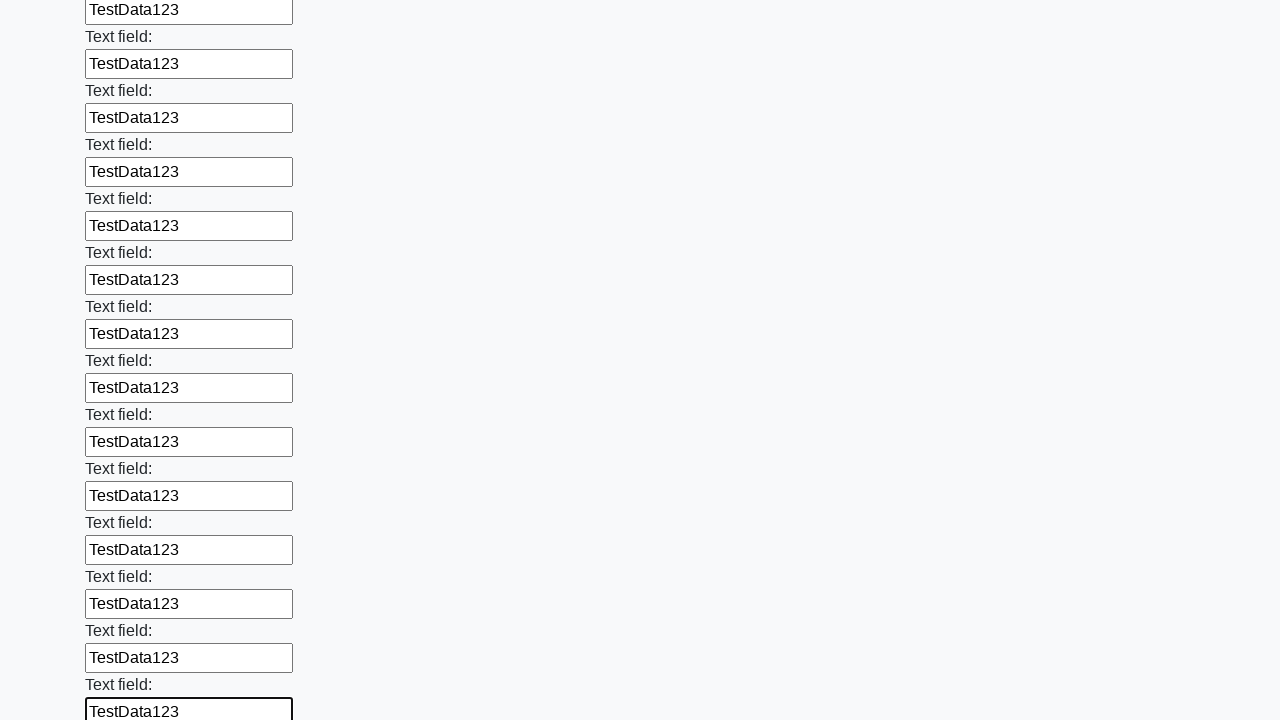

Filled a text input field with 'TestData123' on [type="text"] >> nth=80
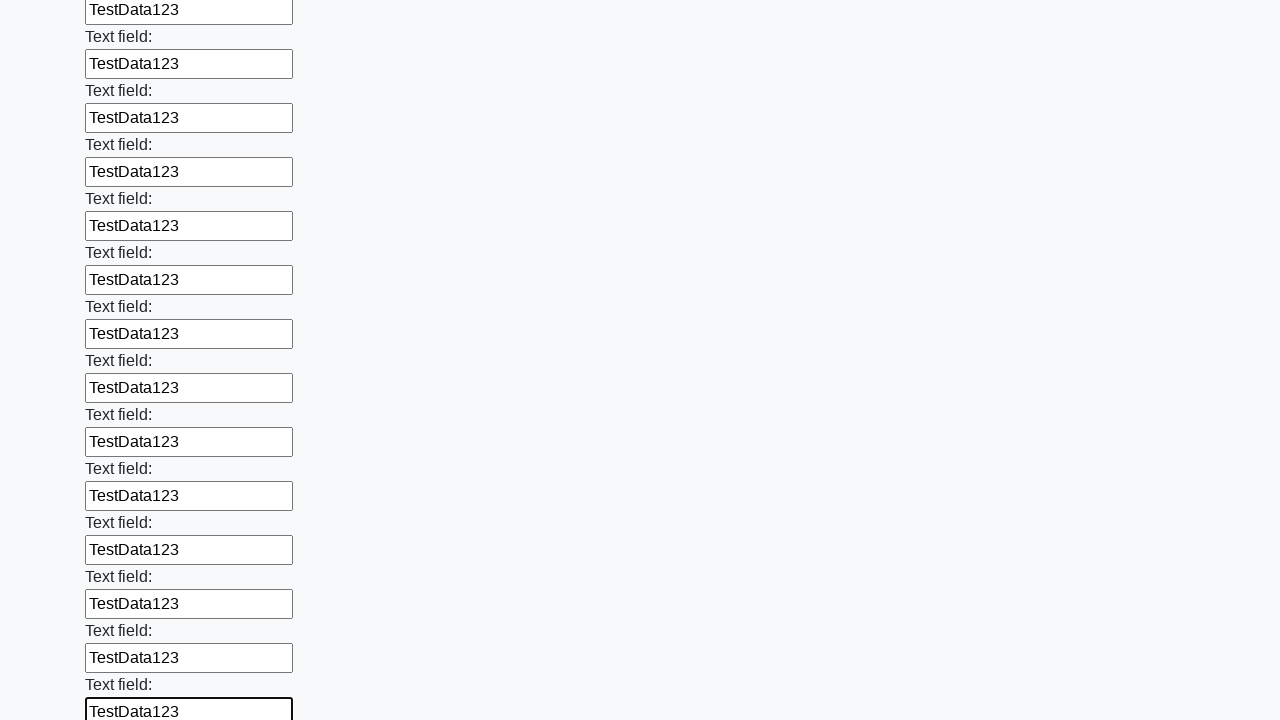

Filled a text input field with 'TestData123' on [type="text"] >> nth=81
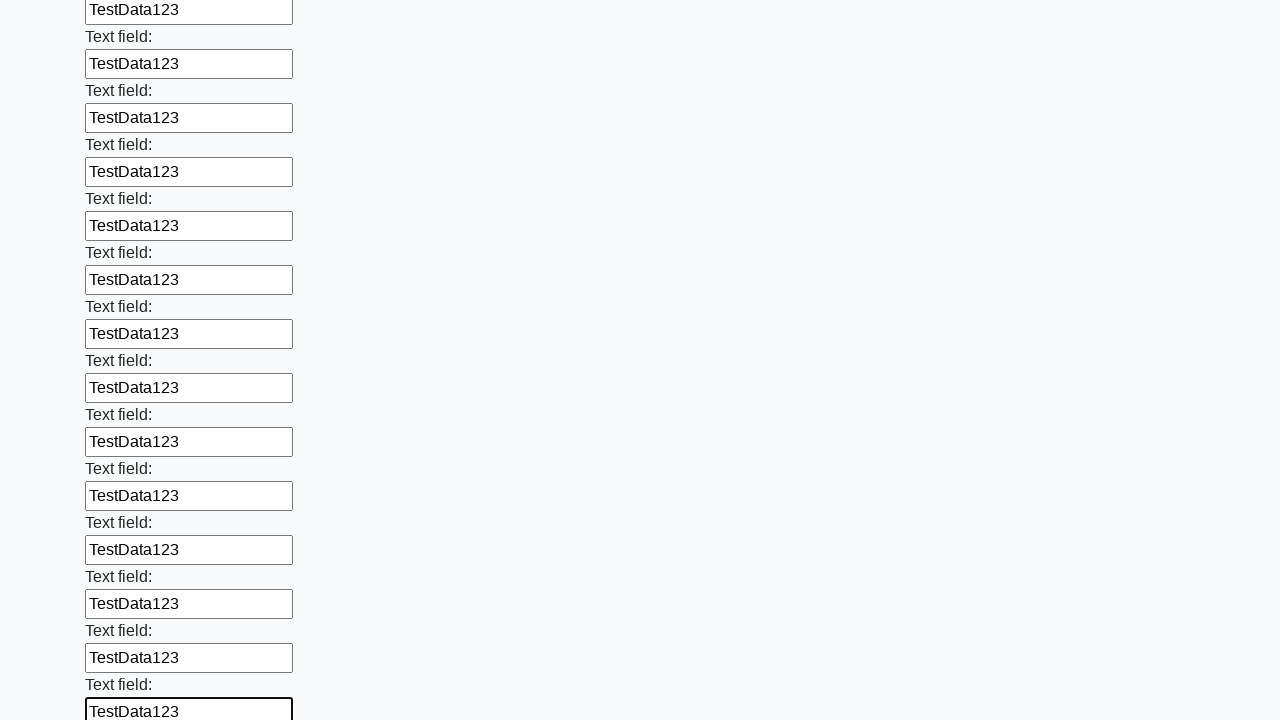

Filled a text input field with 'TestData123' on [type="text"] >> nth=82
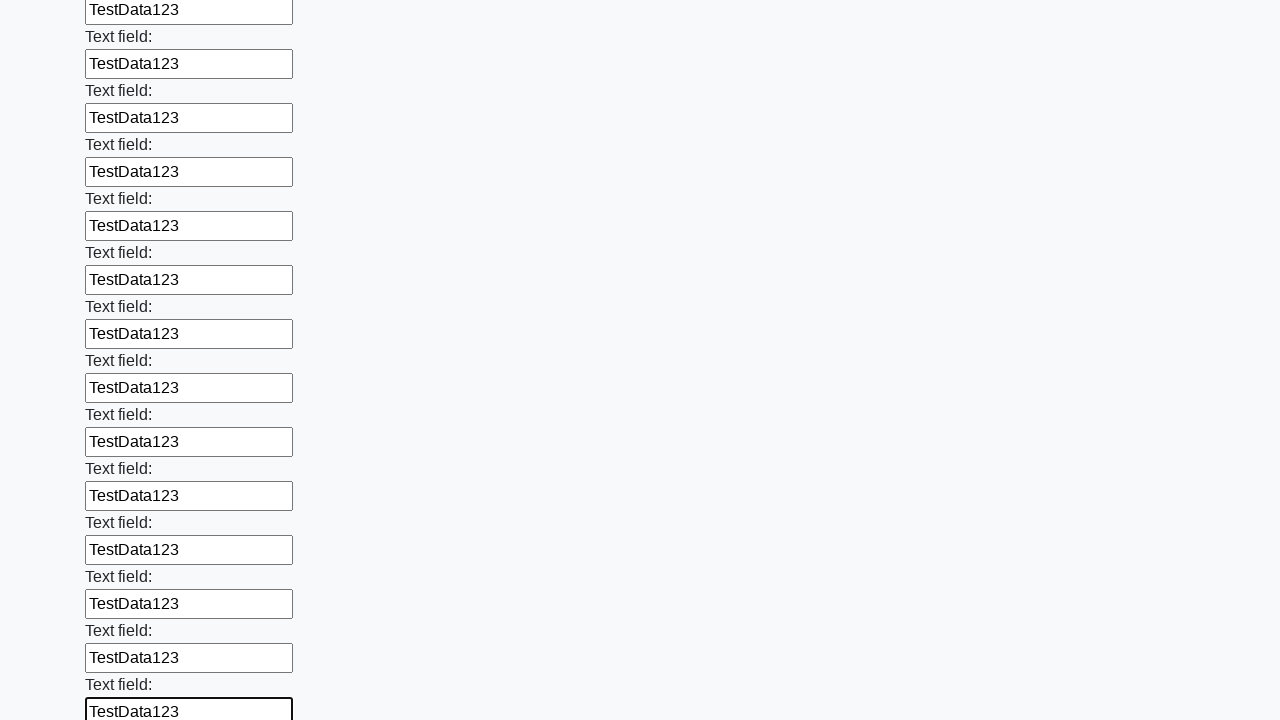

Filled a text input field with 'TestData123' on [type="text"] >> nth=83
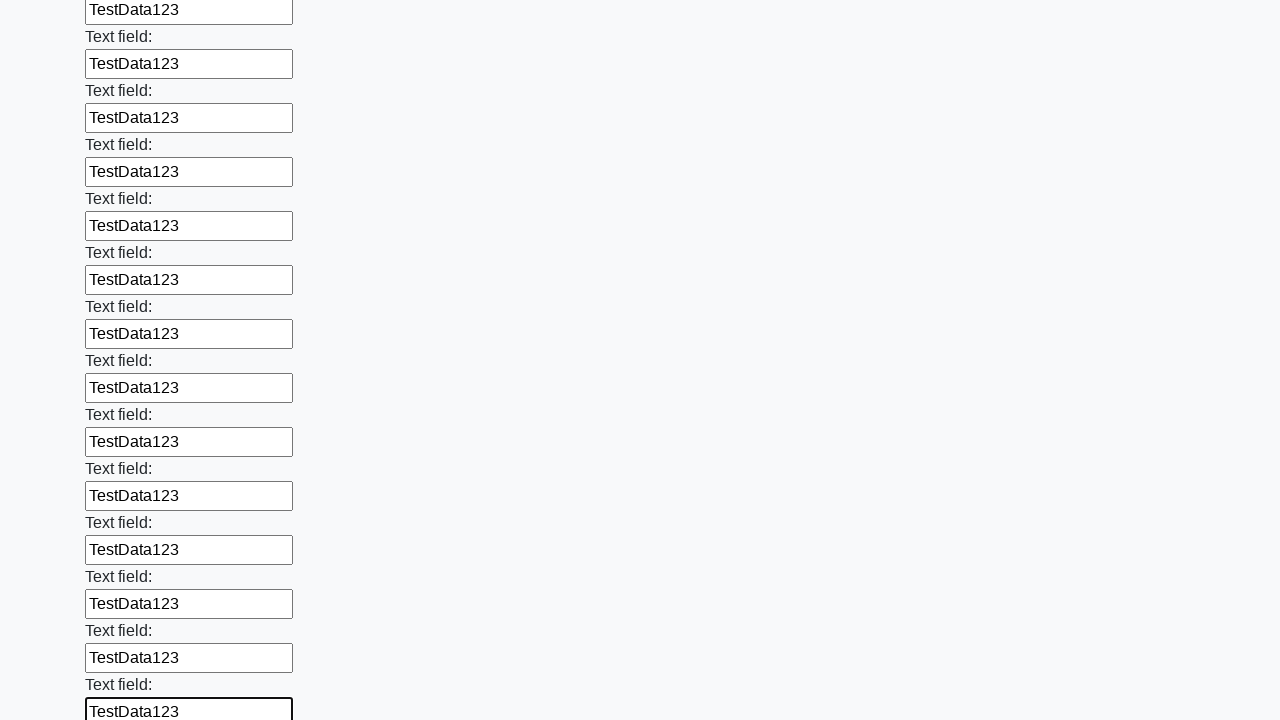

Filled a text input field with 'TestData123' on [type="text"] >> nth=84
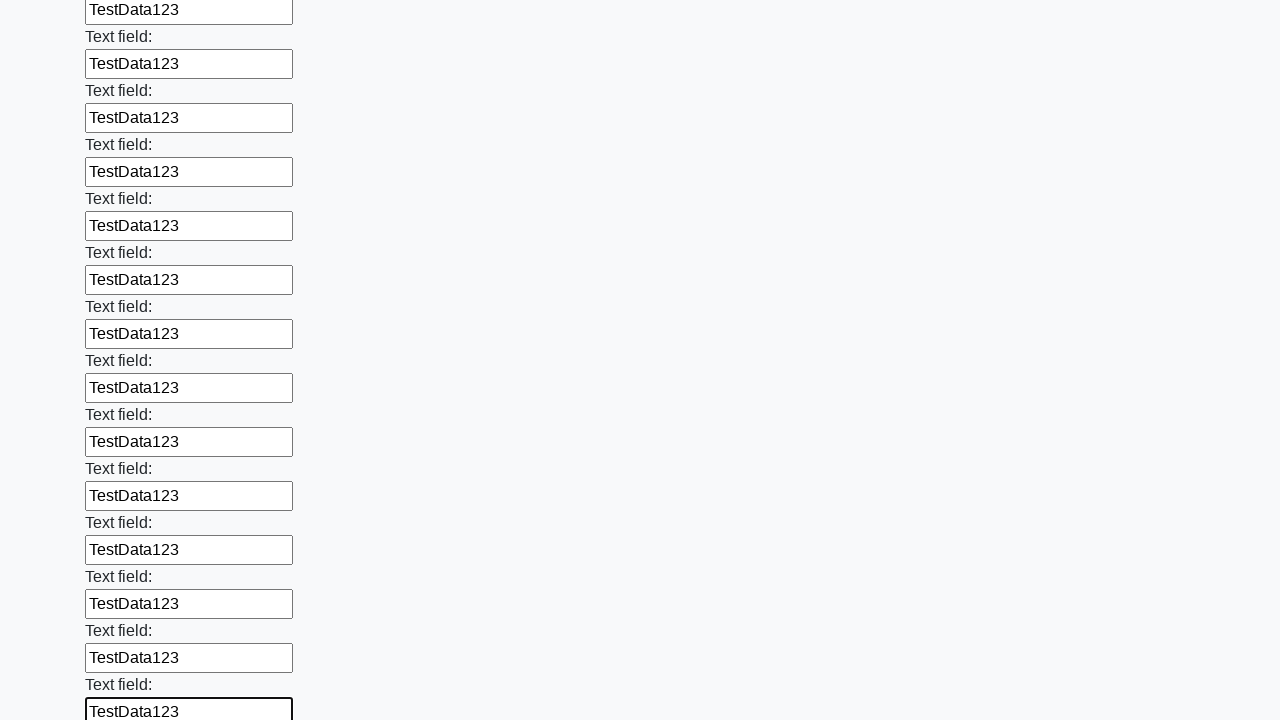

Filled a text input field with 'TestData123' on [type="text"] >> nth=85
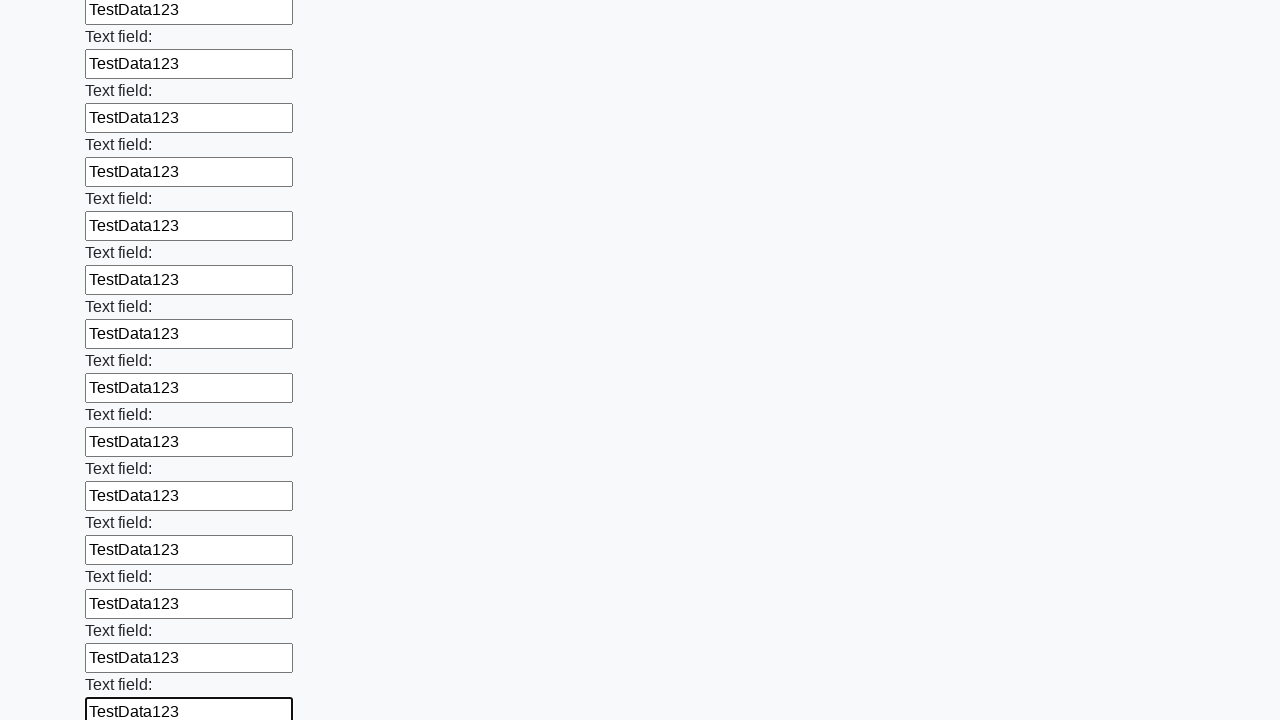

Filled a text input field with 'TestData123' on [type="text"] >> nth=86
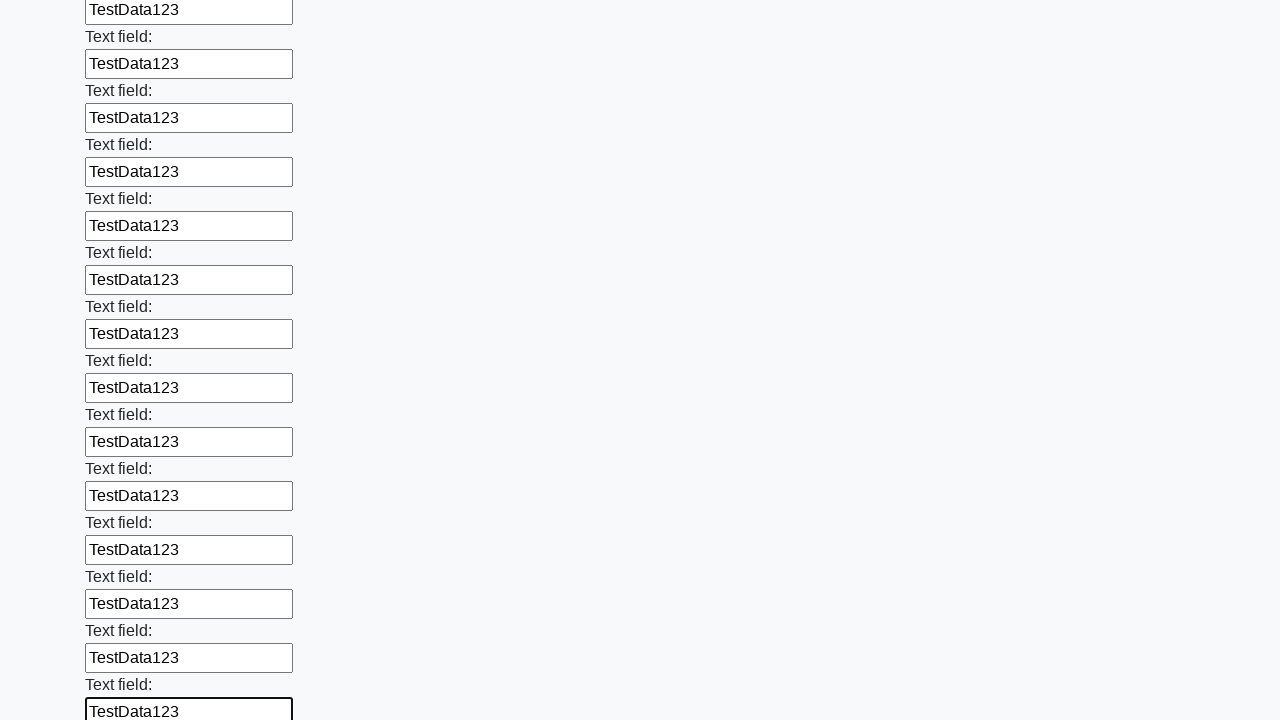

Filled a text input field with 'TestData123' on [type="text"] >> nth=87
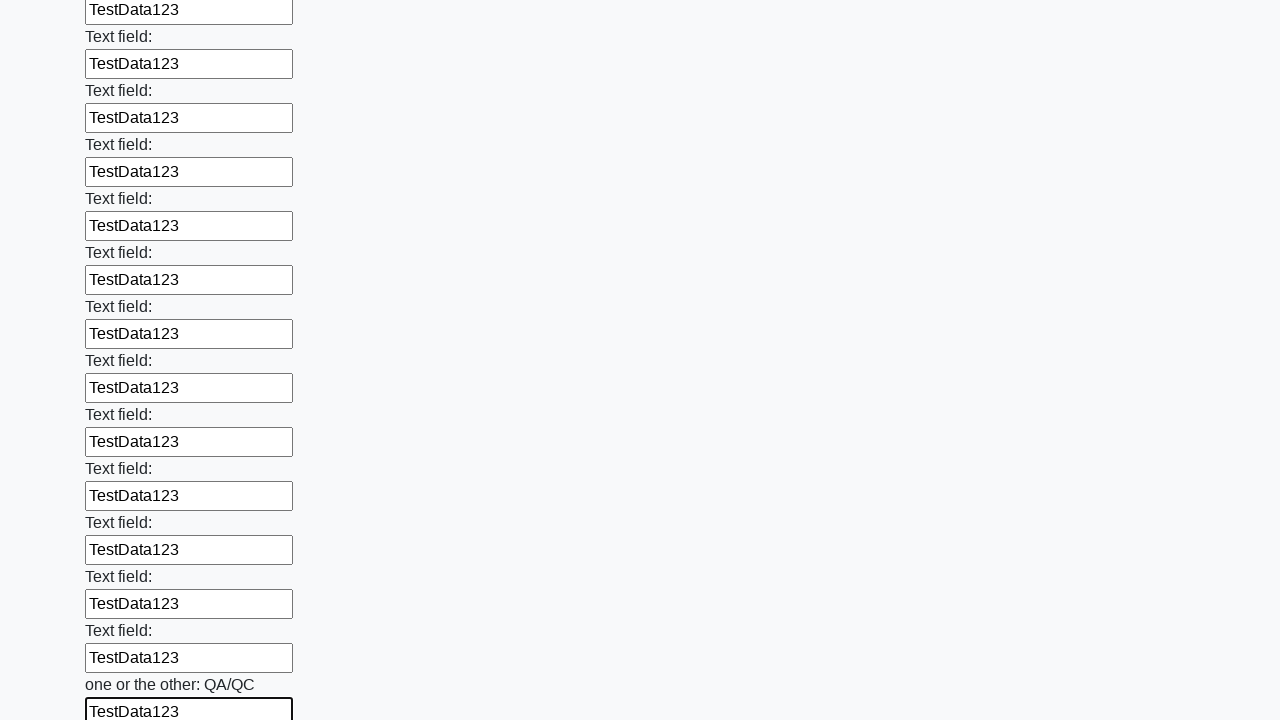

Filled a text input field with 'TestData123' on [type="text"] >> nth=88
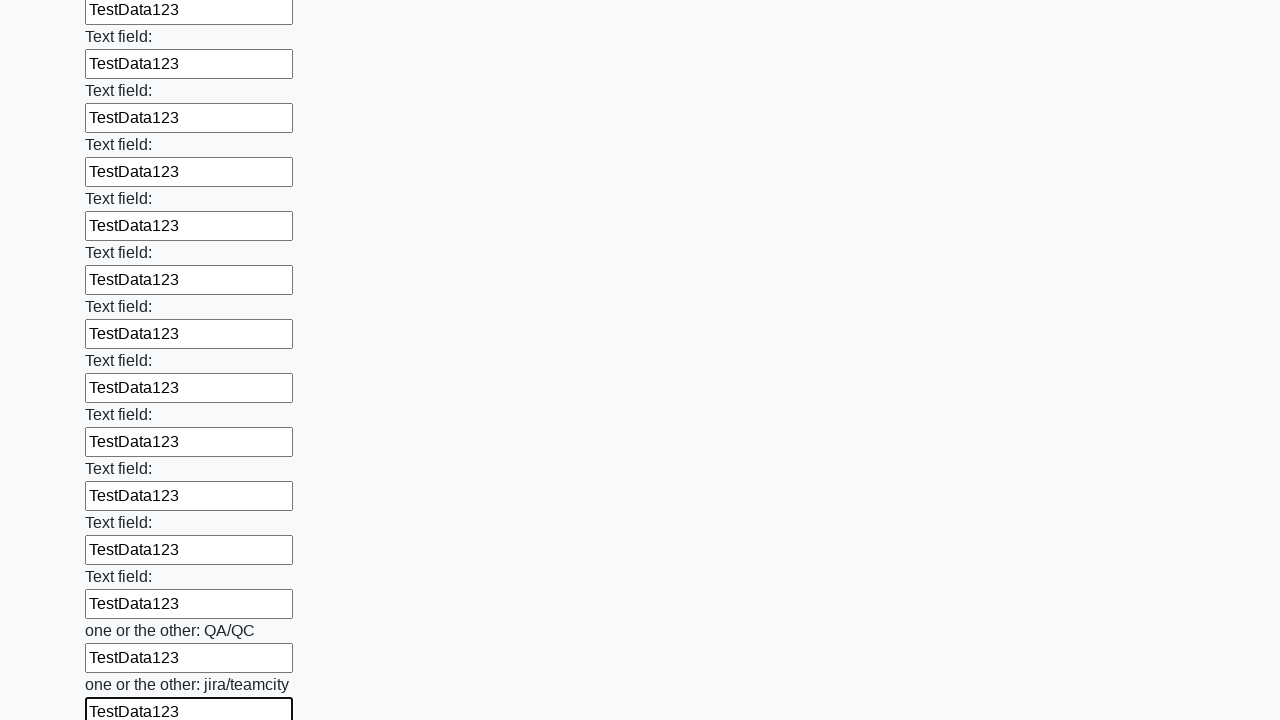

Filled a text input field with 'TestData123' on [type="text"] >> nth=89
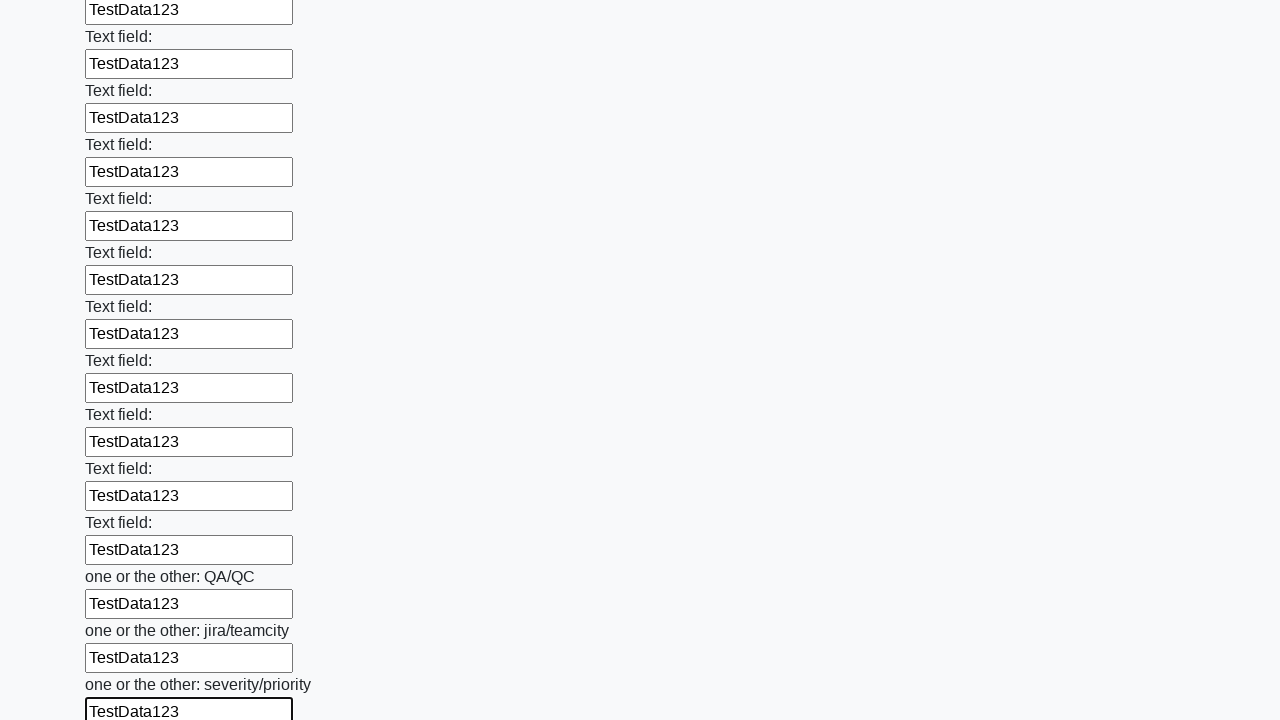

Filled a text input field with 'TestData123' on [type="text"] >> nth=90
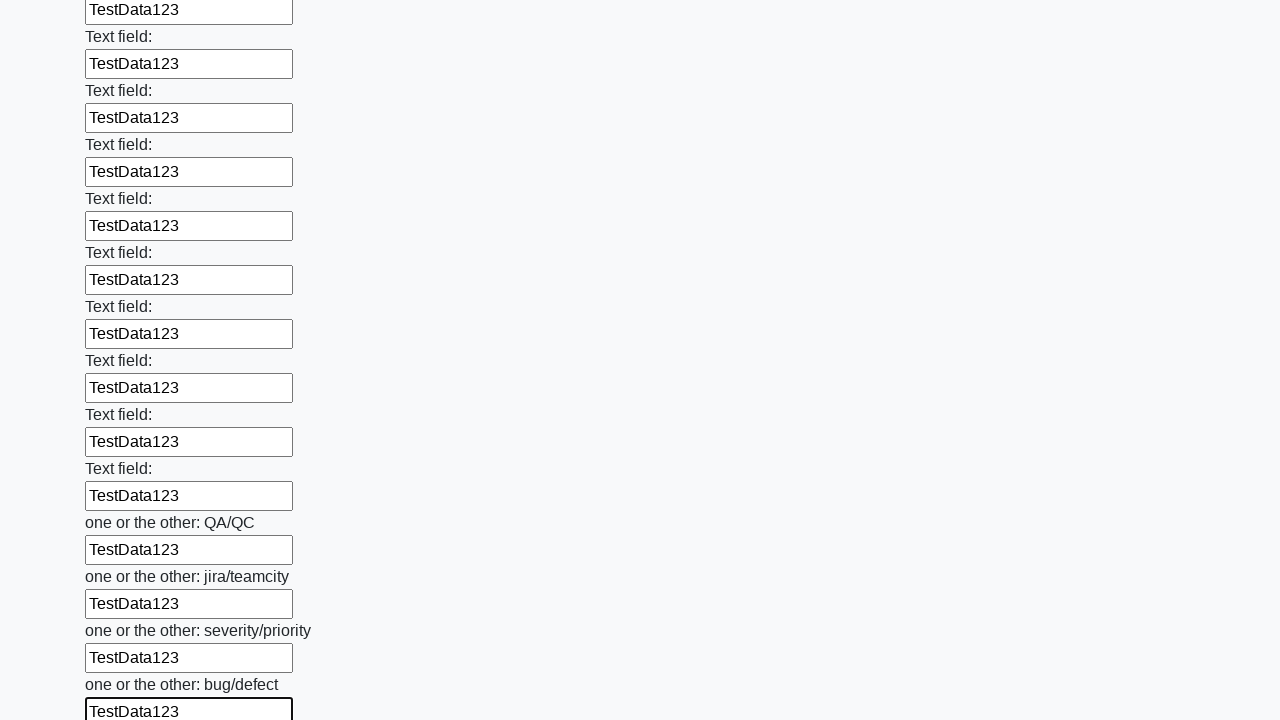

Filled a text input field with 'TestData123' on [type="text"] >> nth=91
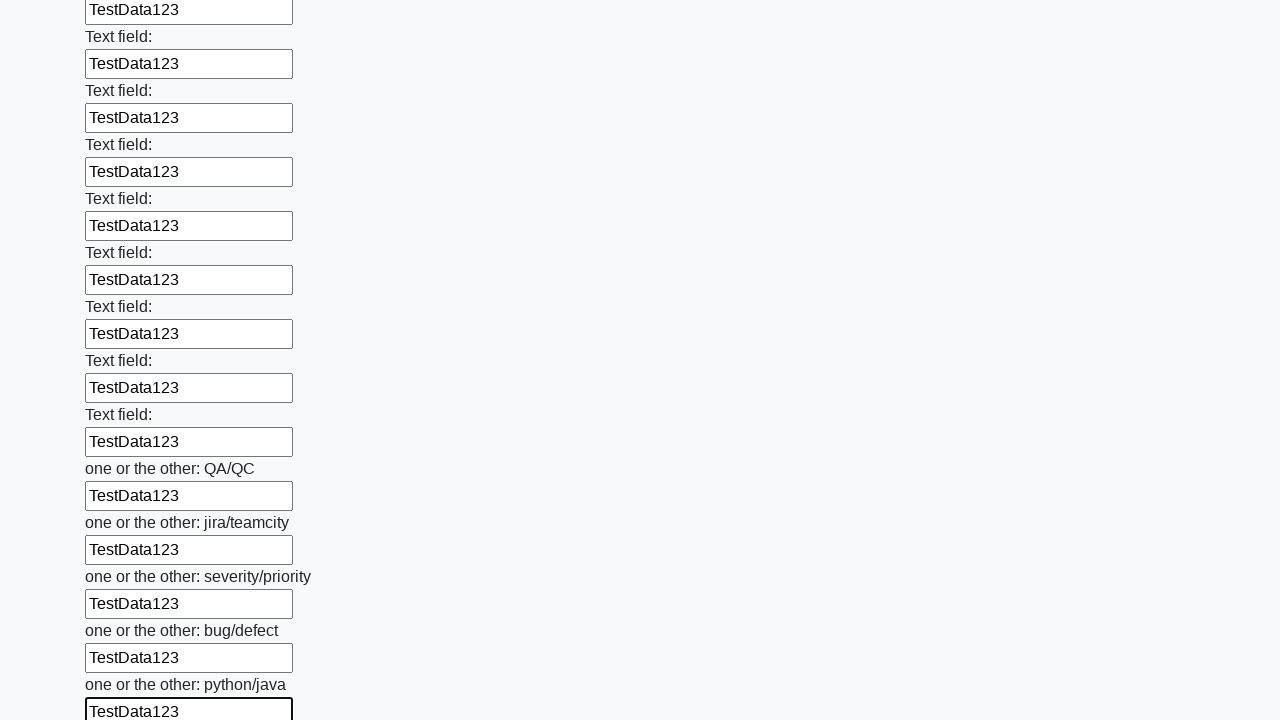

Filled a text input field with 'TestData123' on [type="text"] >> nth=92
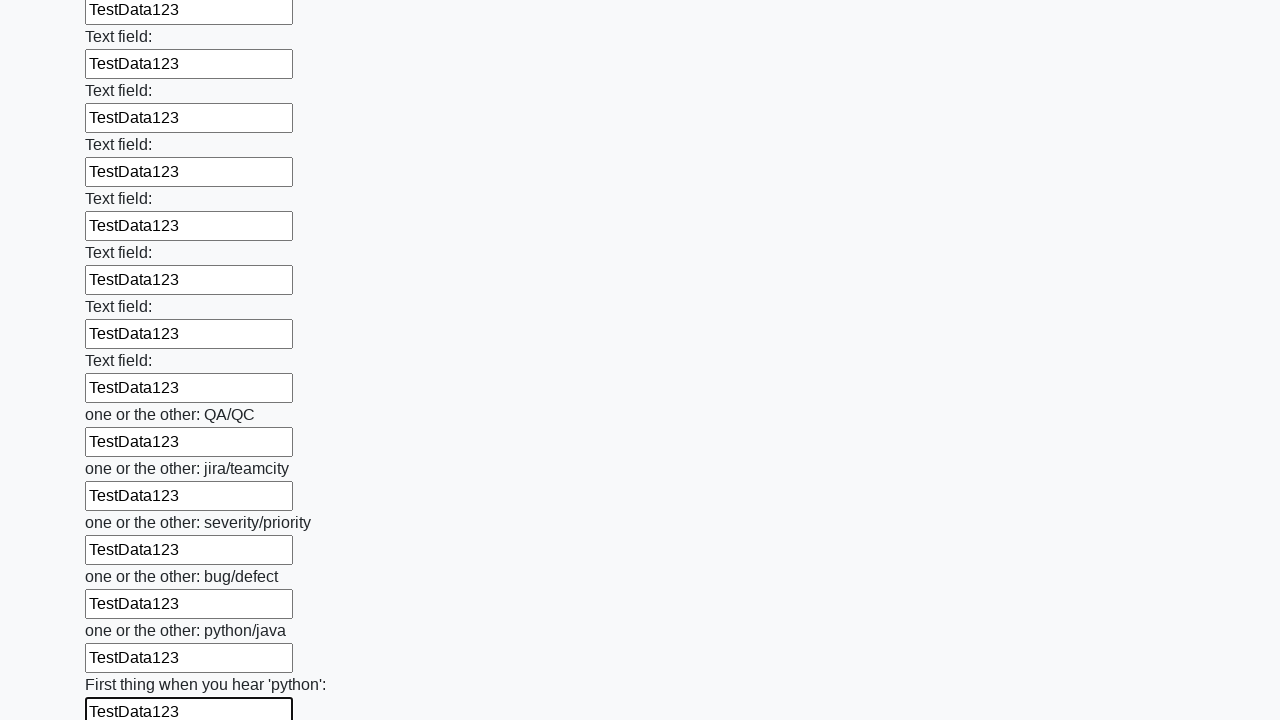

Filled a text input field with 'TestData123' on [type="text"] >> nth=93
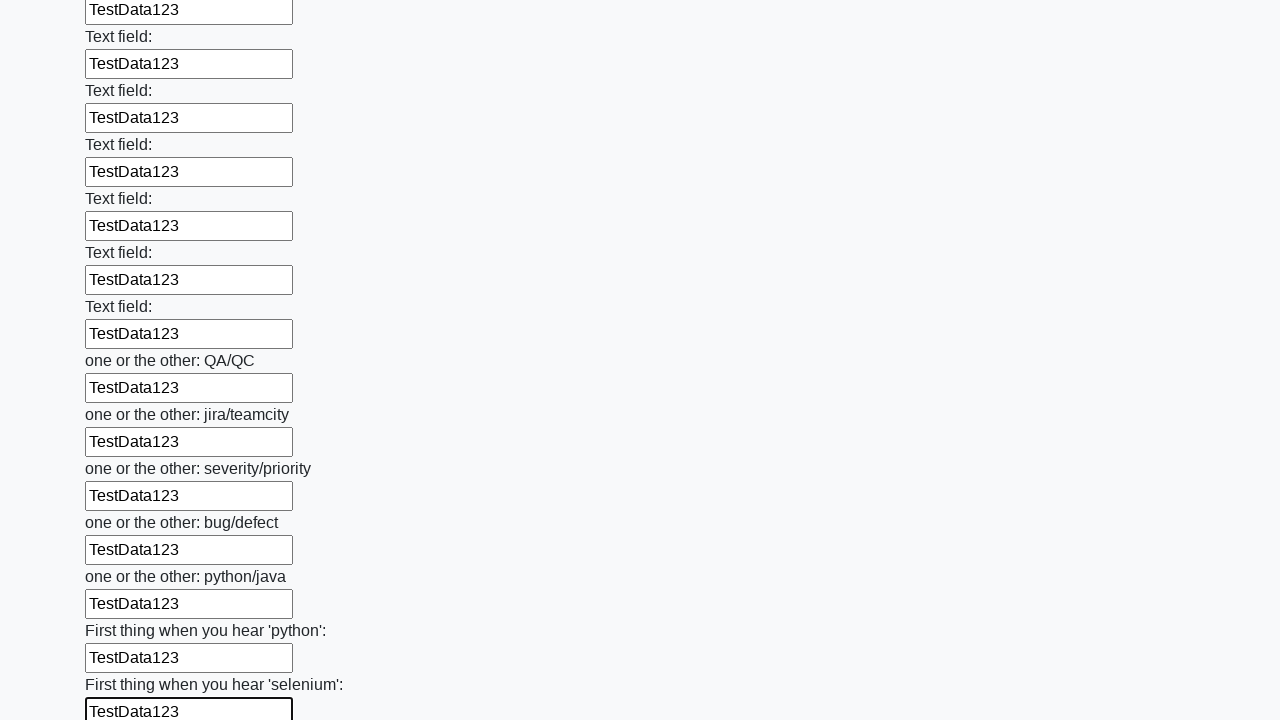

Filled a text input field with 'TestData123' on [type="text"] >> nth=94
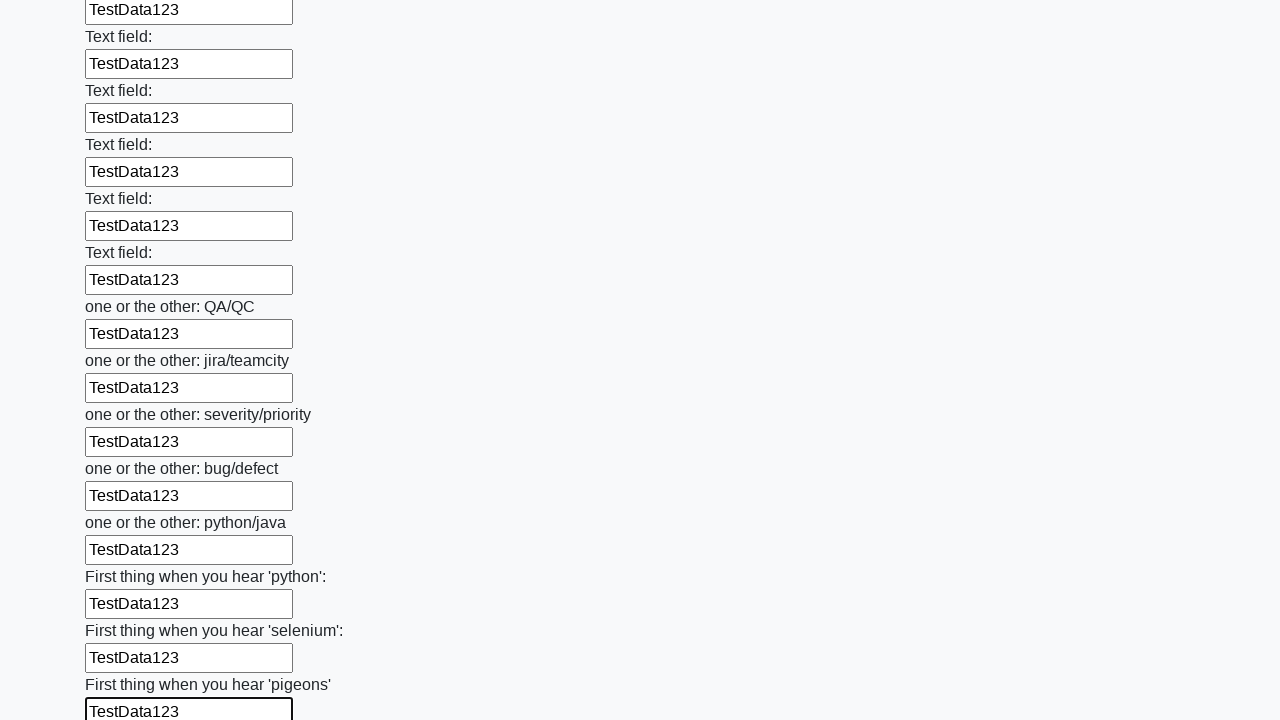

Filled a text input field with 'TestData123' on [type="text"] >> nth=95
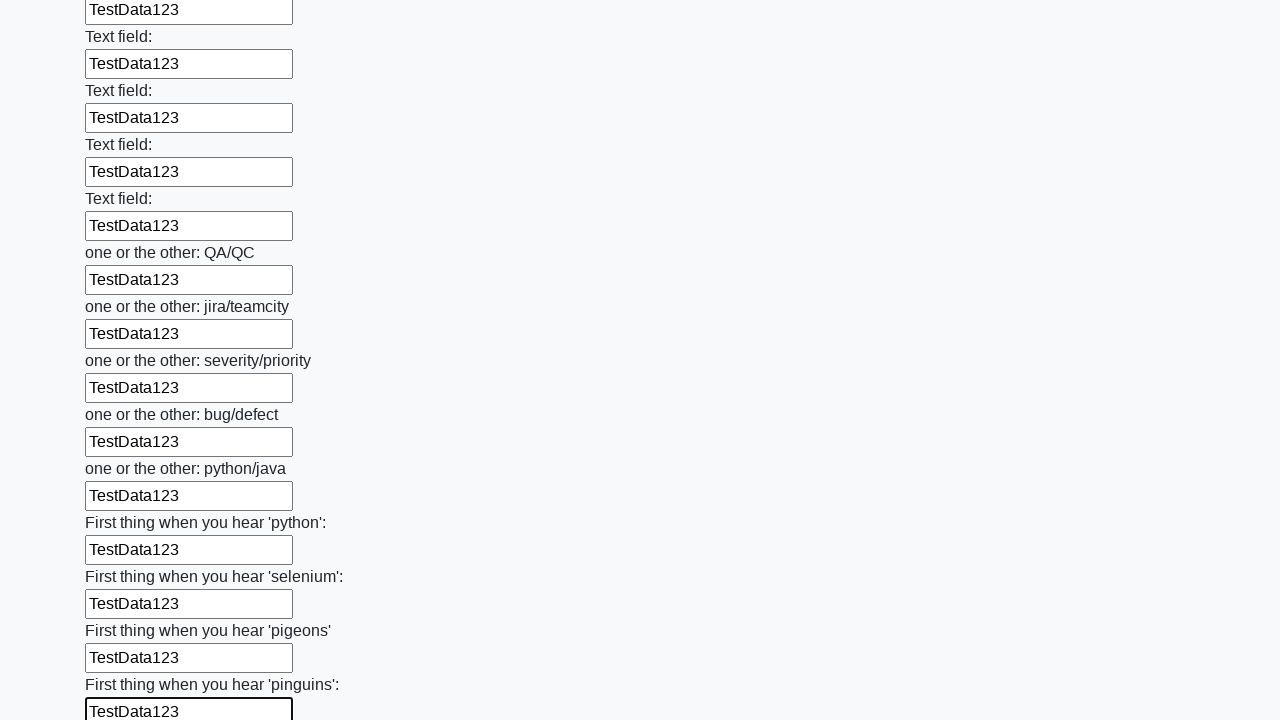

Filled a text input field with 'TestData123' on [type="text"] >> nth=96
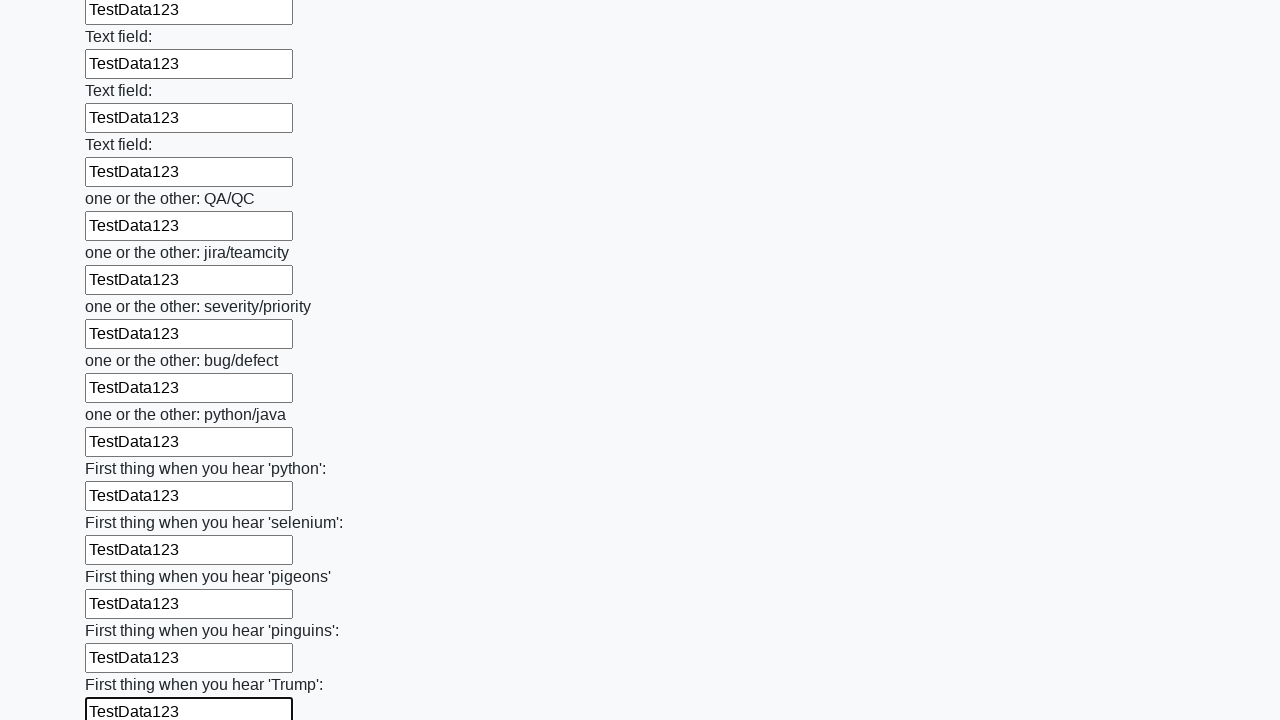

Filled a text input field with 'TestData123' on [type="text"] >> nth=97
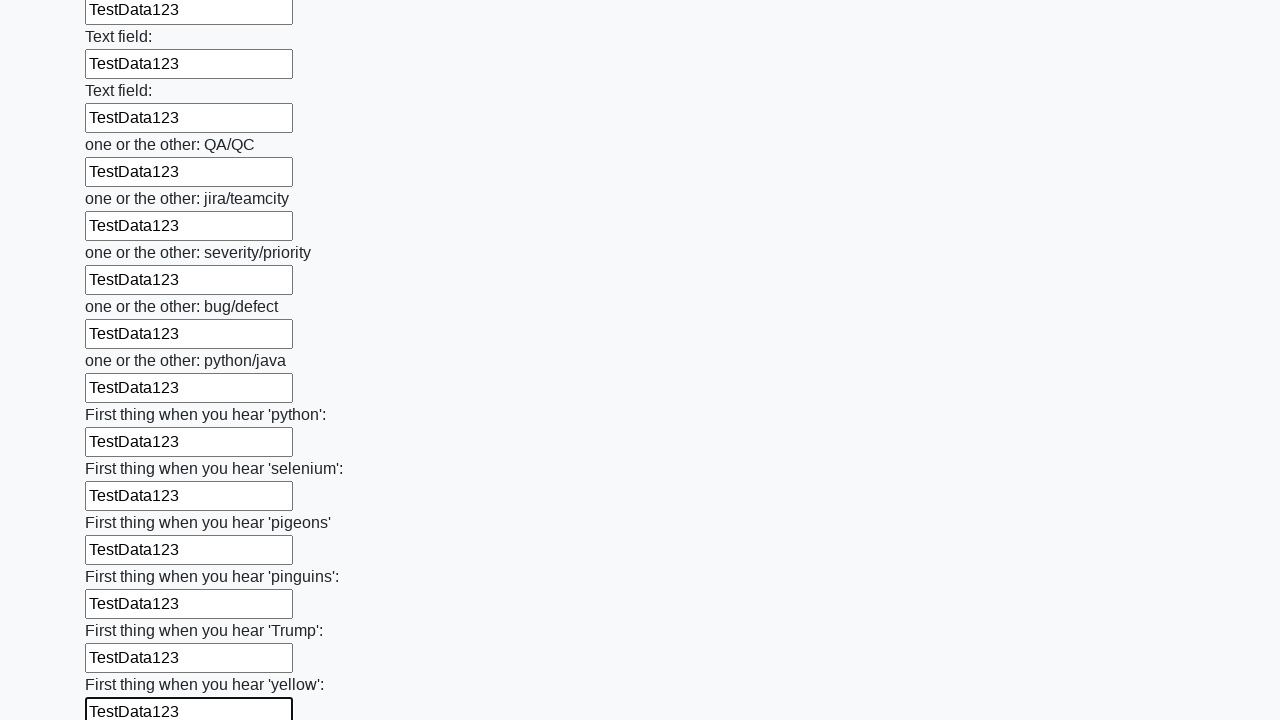

Filled a text input field with 'TestData123' on [type="text"] >> nth=98
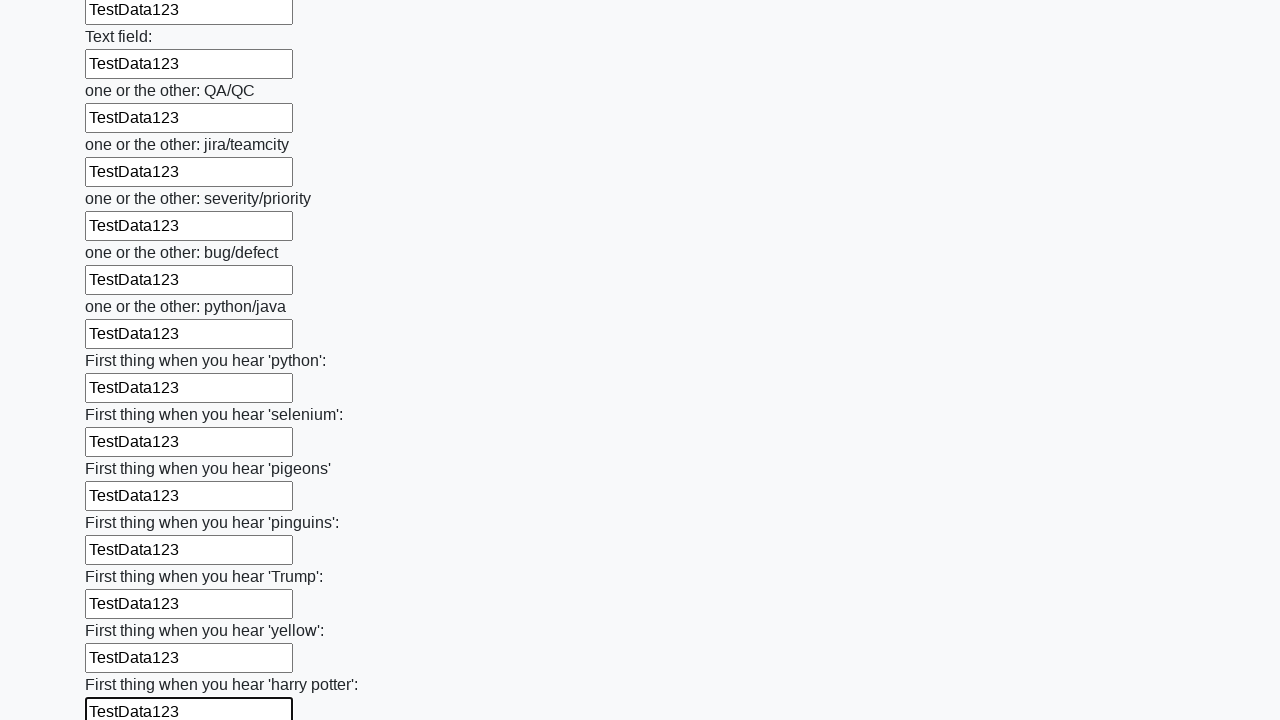

Filled a text input field with 'TestData123' on [type="text"] >> nth=99
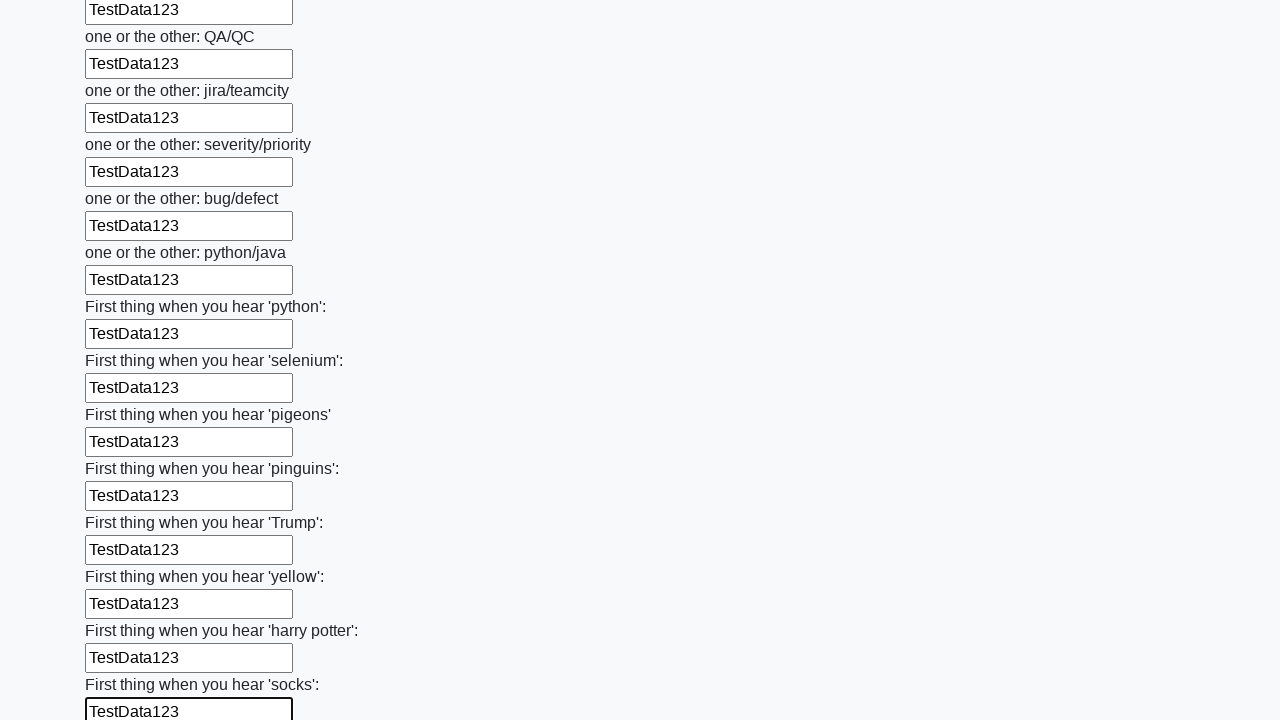

Clicked the form submit button at (123, 611) on button.btn
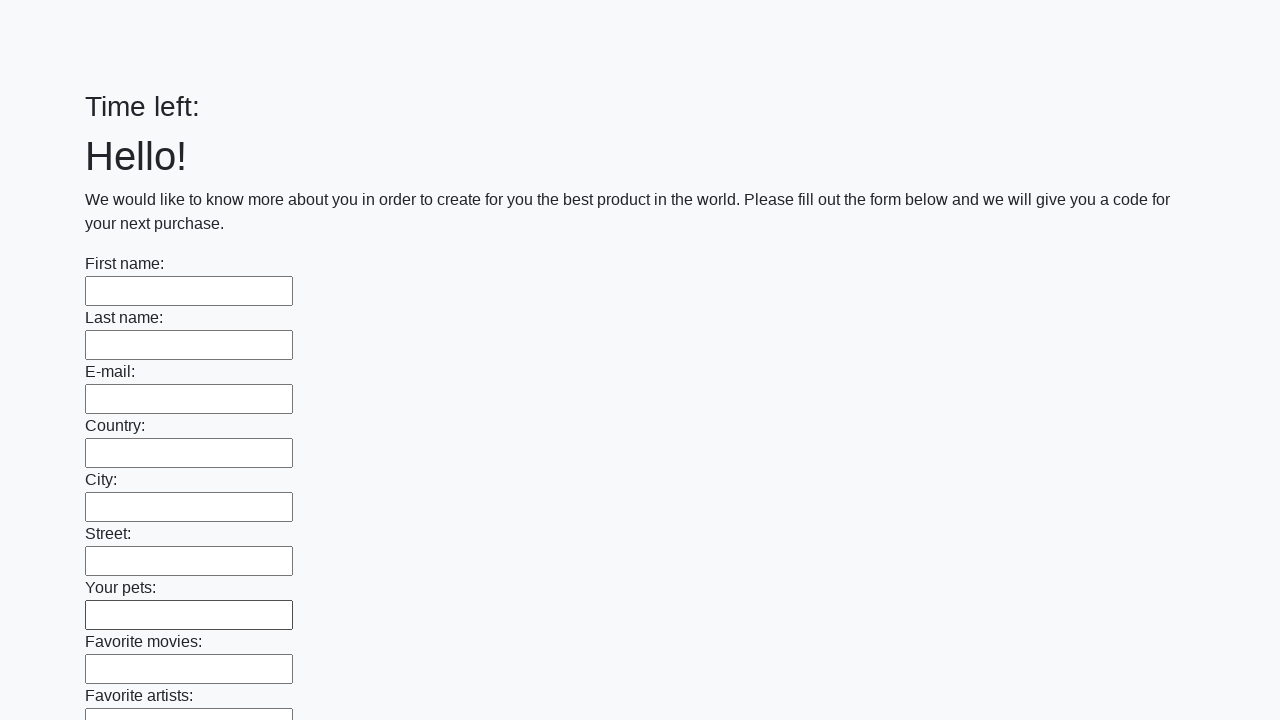

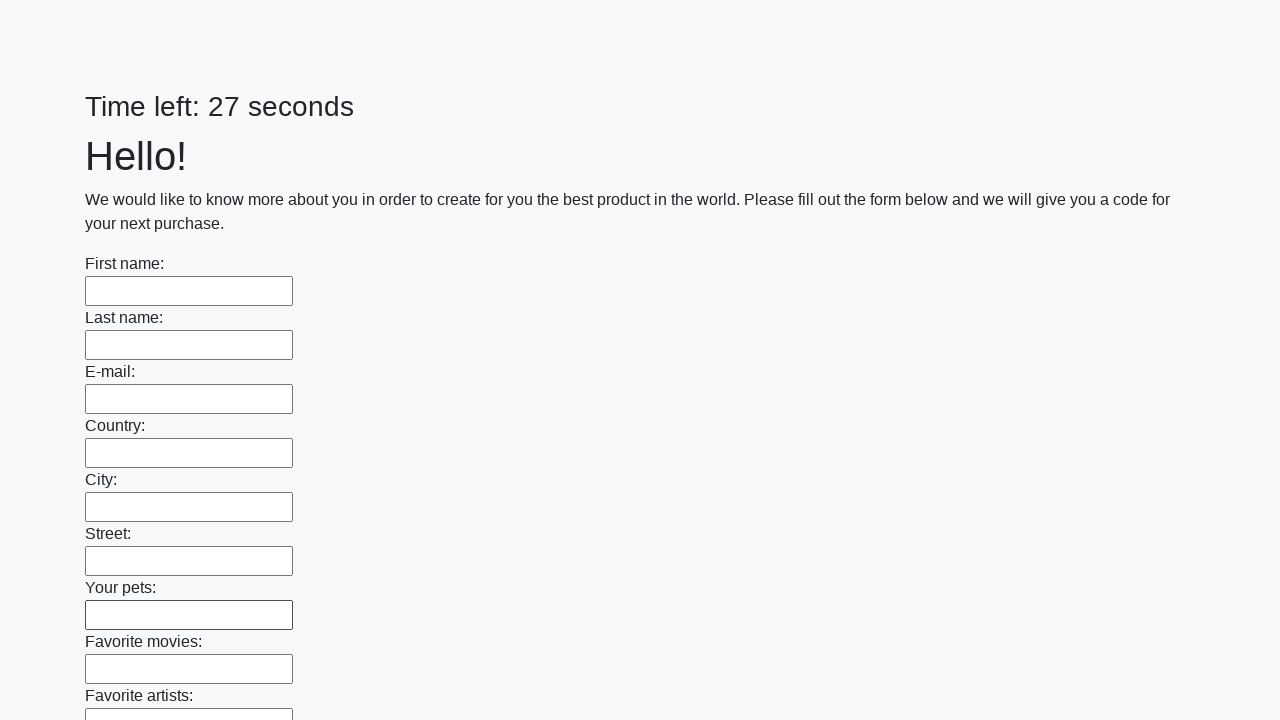